Tests the homepage by finding all chapter cards and clicking through all links on the page, navigating back after each click

Starting URL: https://bonigarcia.dev/selenium-webdriver-java/

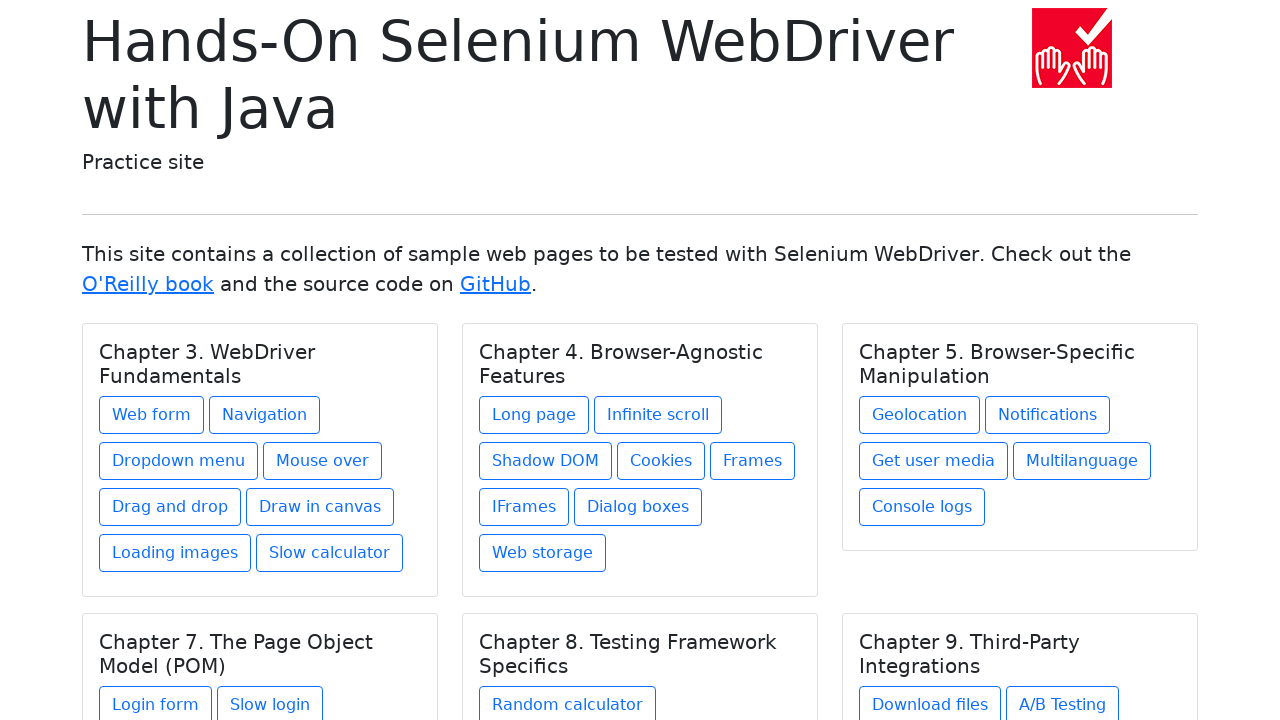

Waited for chapter cards to load on homepage
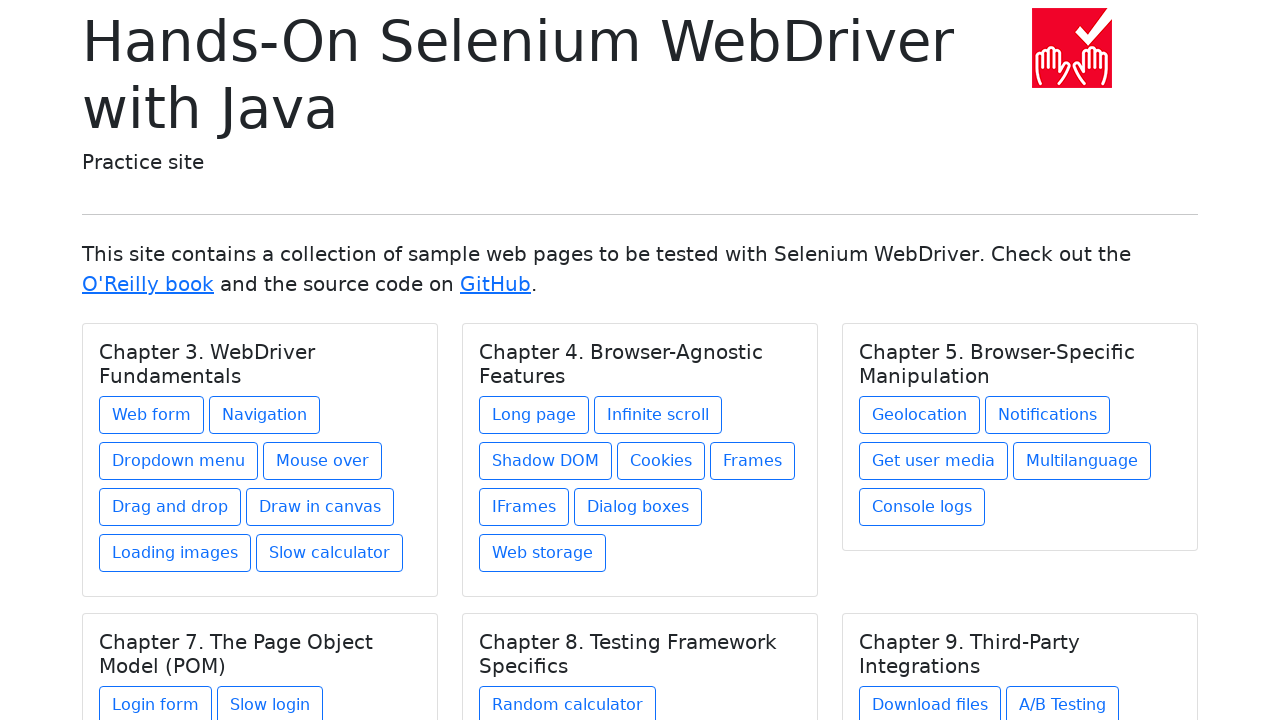

Located all chapter card links on the page
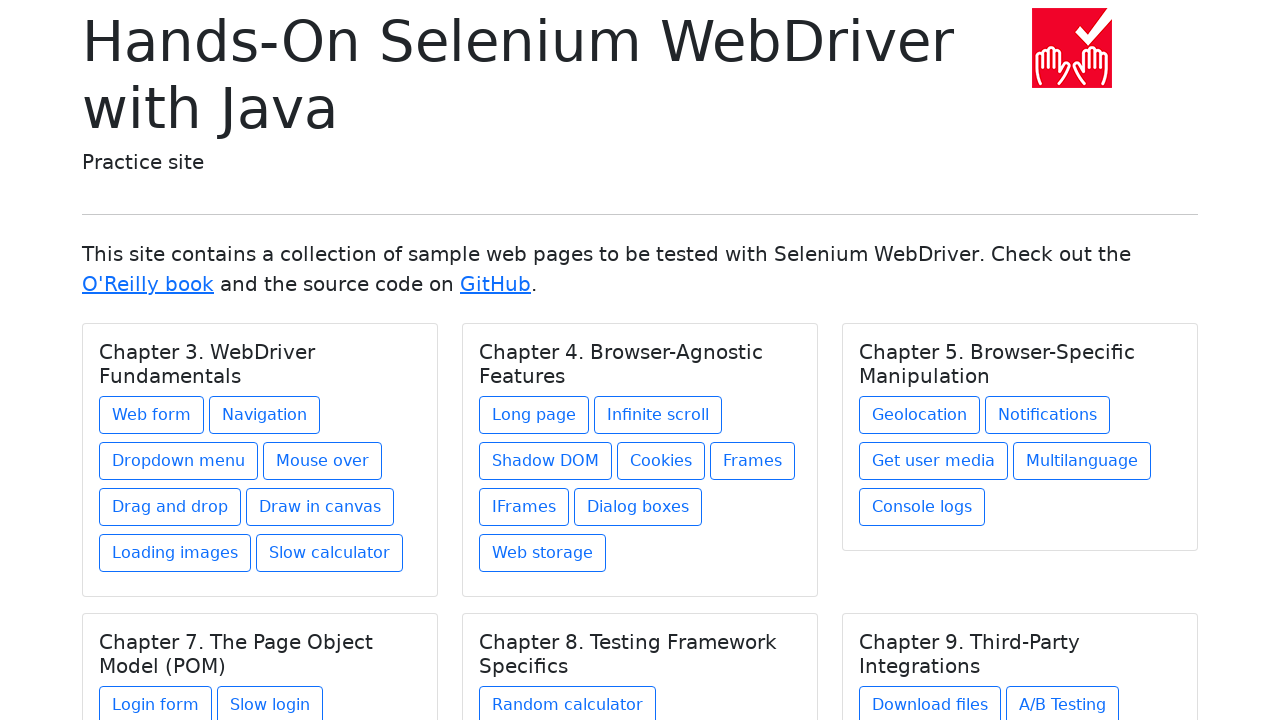

Found 27 total links on the homepage
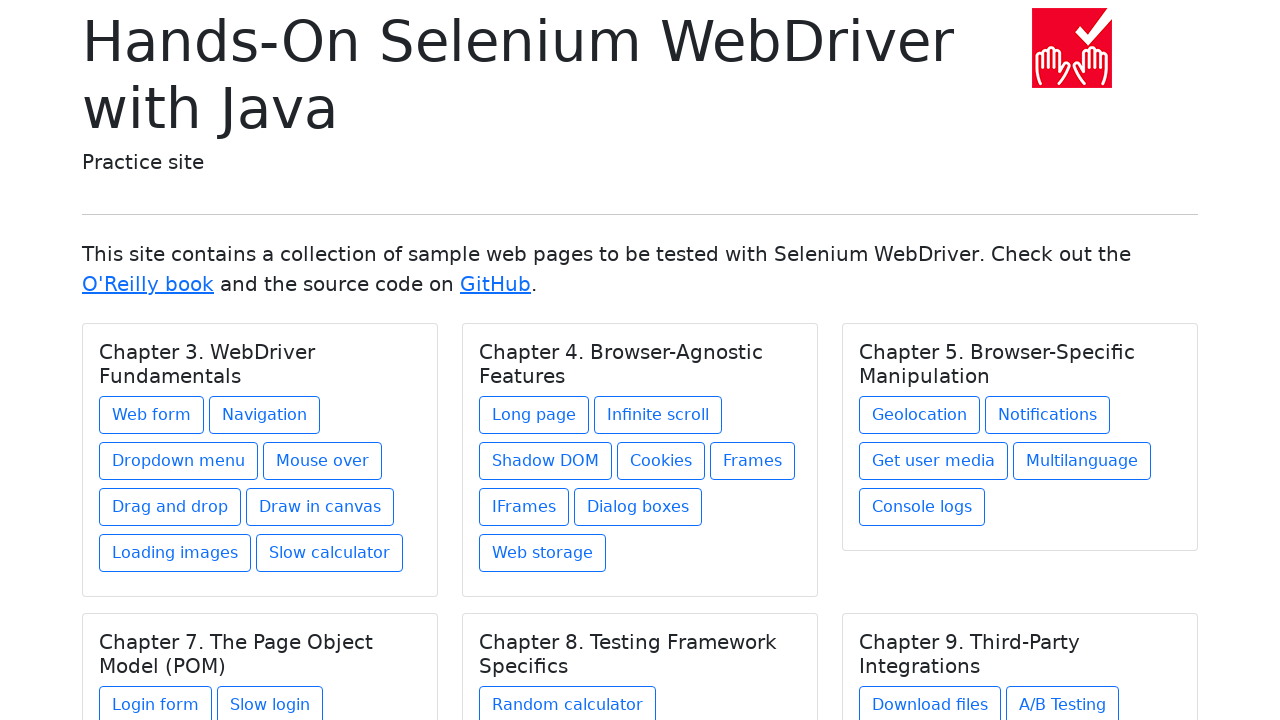

Re-queried links after navigation (iteration 1)
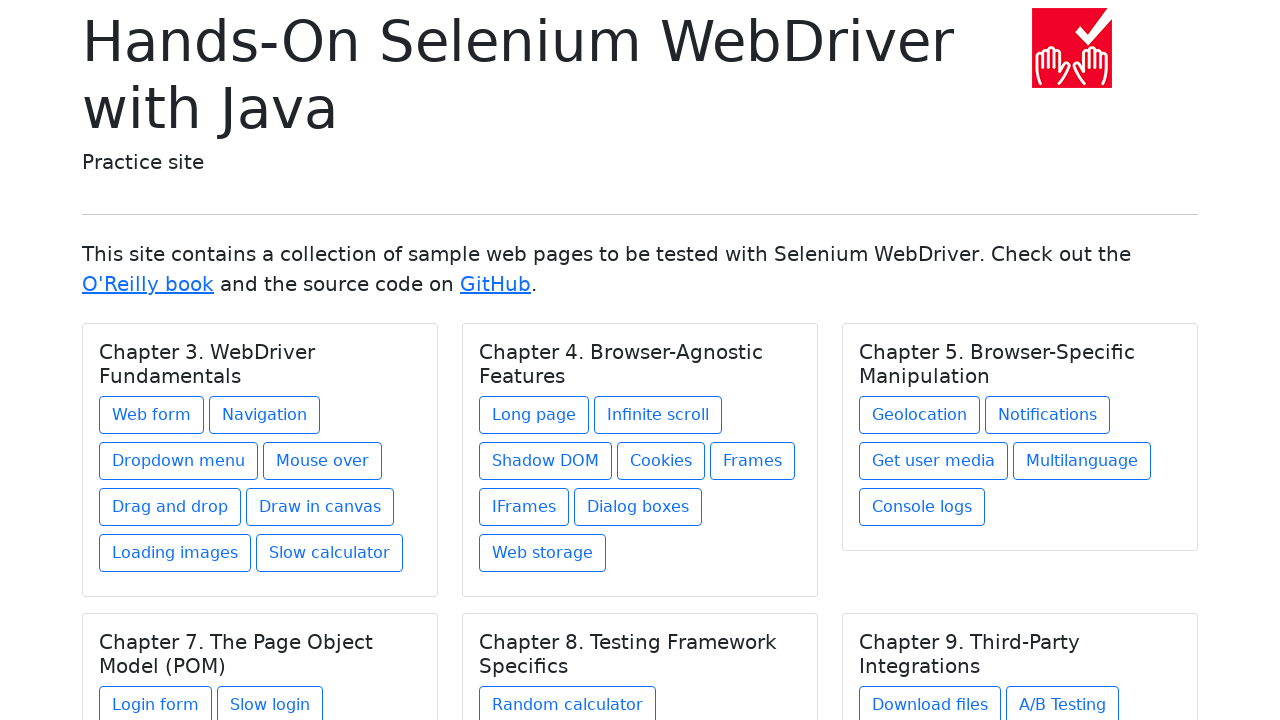

Clicked on chapter card link #1 at (152, 415) on .card a >> nth=0
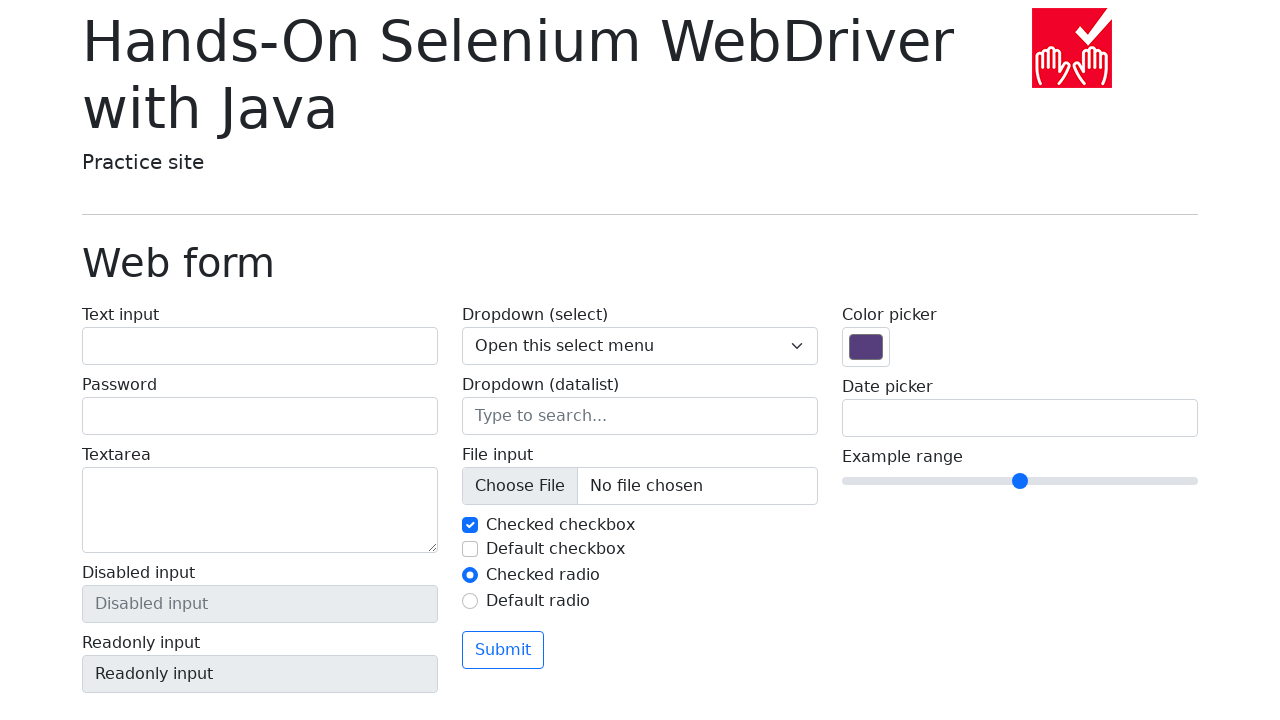

Navigated back to homepage
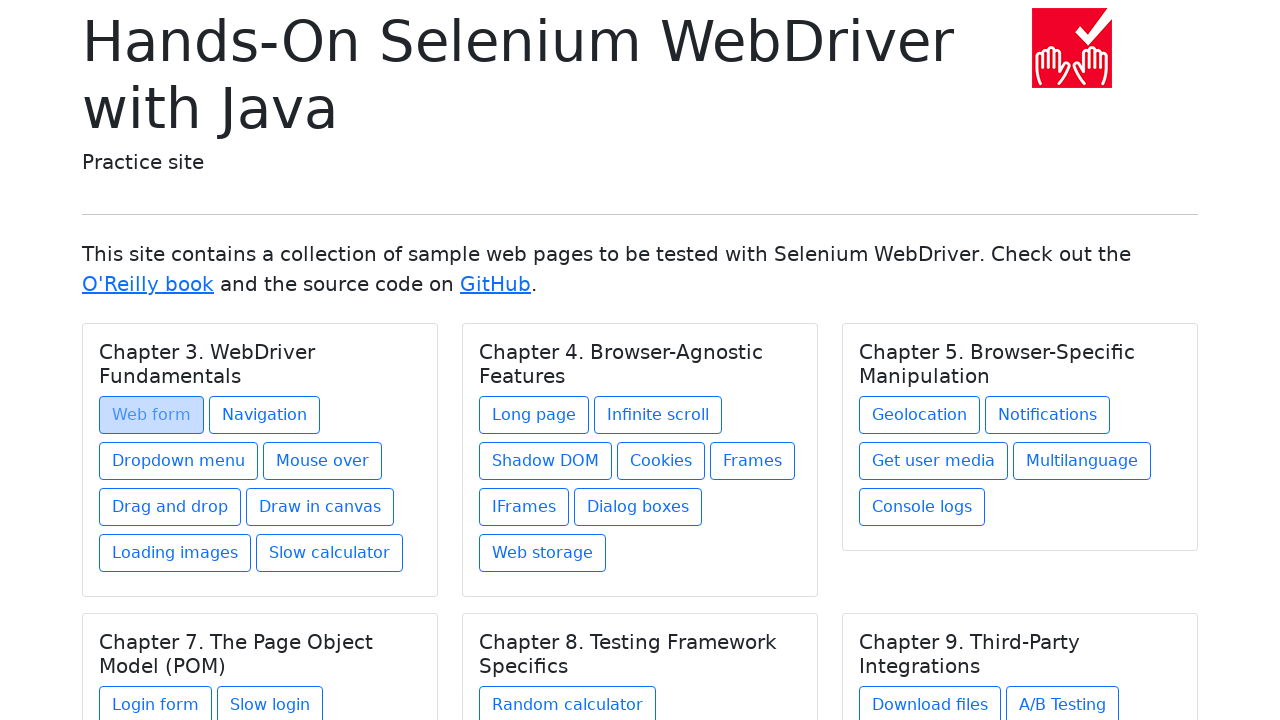

Re-queried links after navigation (iteration 2)
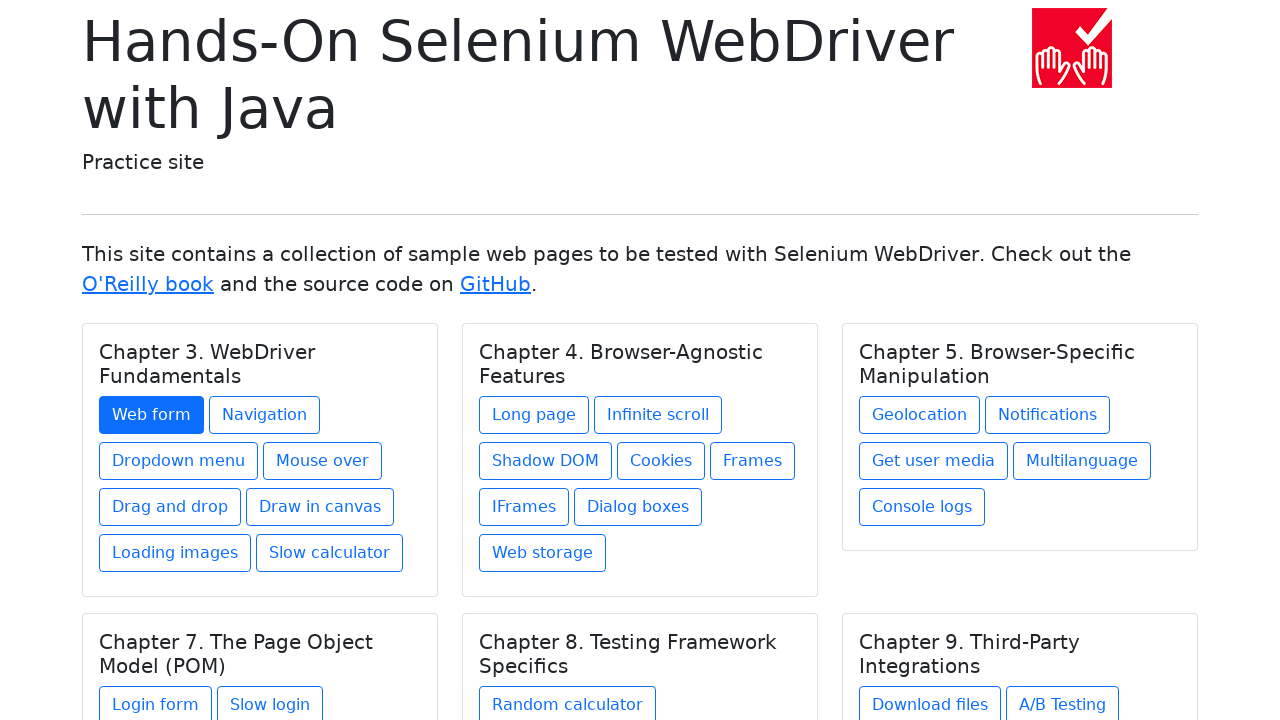

Clicked on chapter card link #2 at (264, 415) on .card a >> nth=1
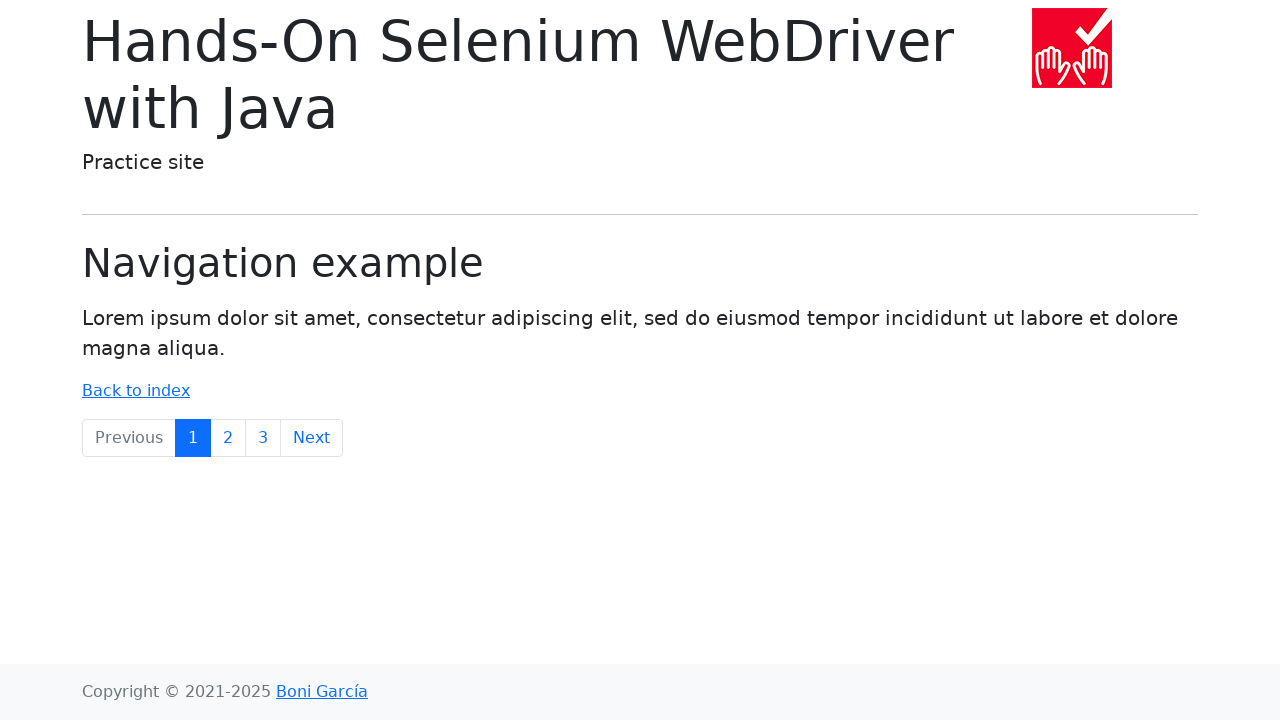

Navigated back to homepage
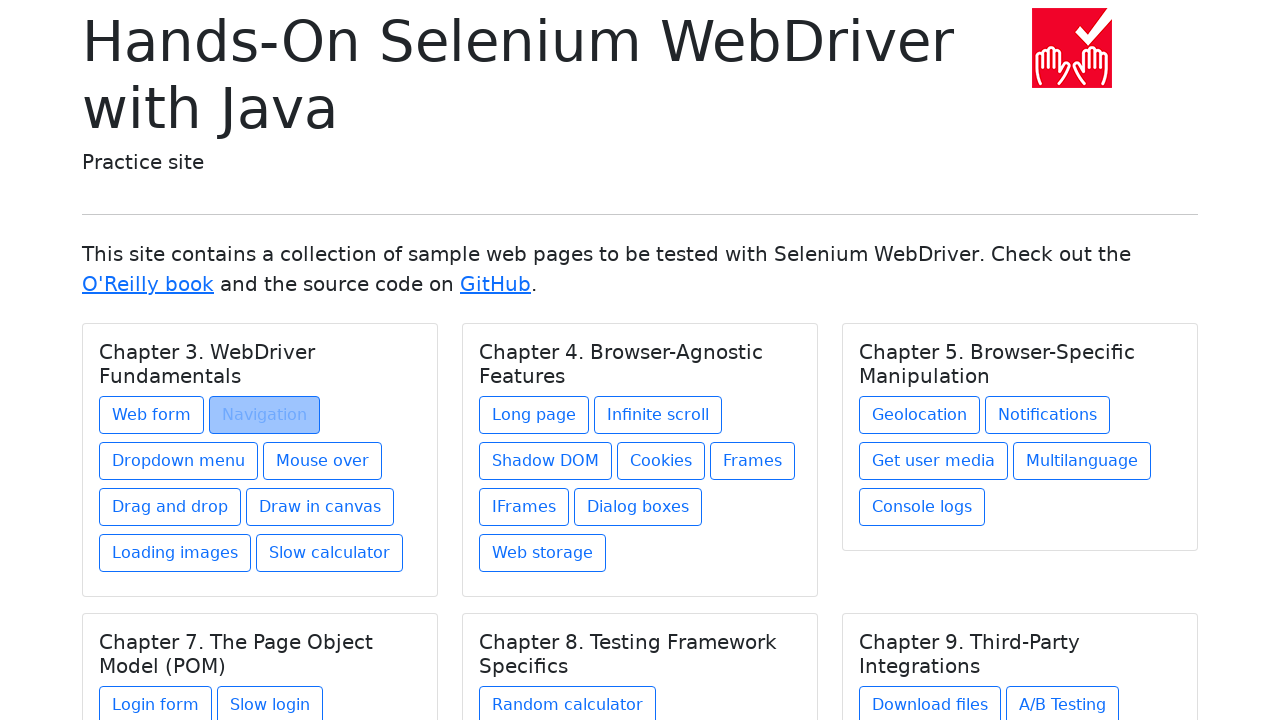

Re-queried links after navigation (iteration 3)
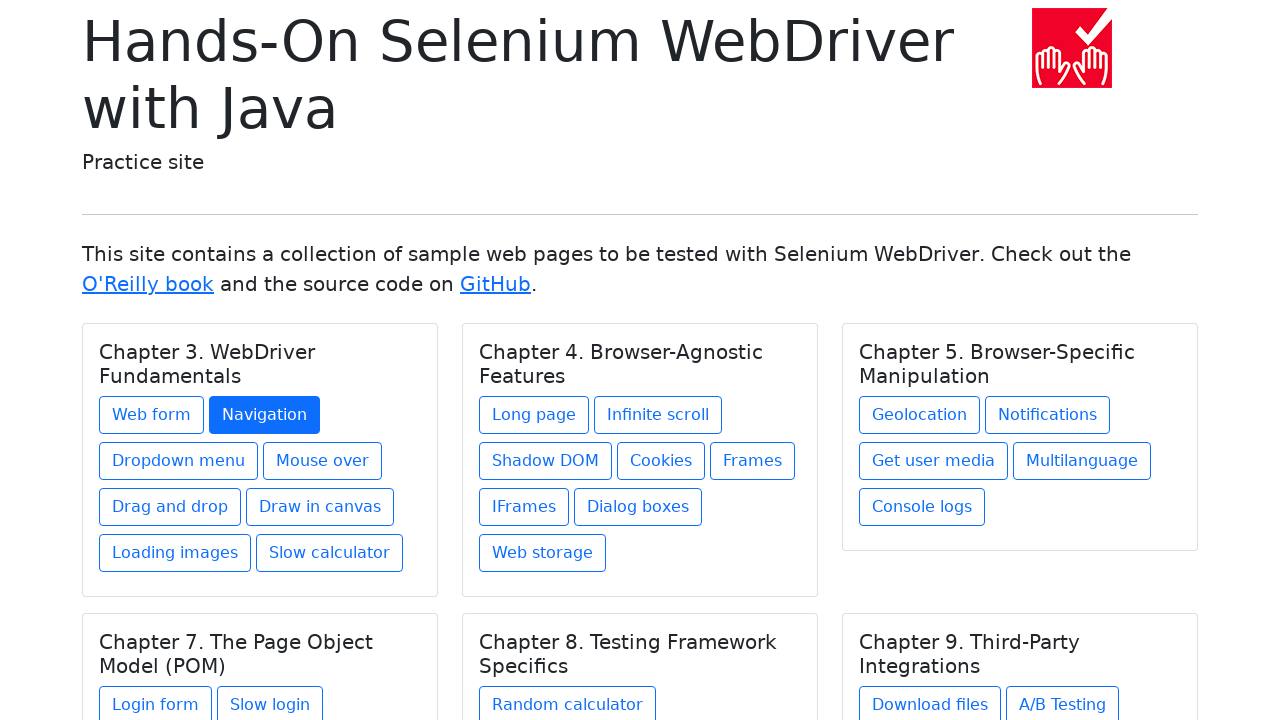

Clicked on chapter card link #3 at (178, 461) on .card a >> nth=2
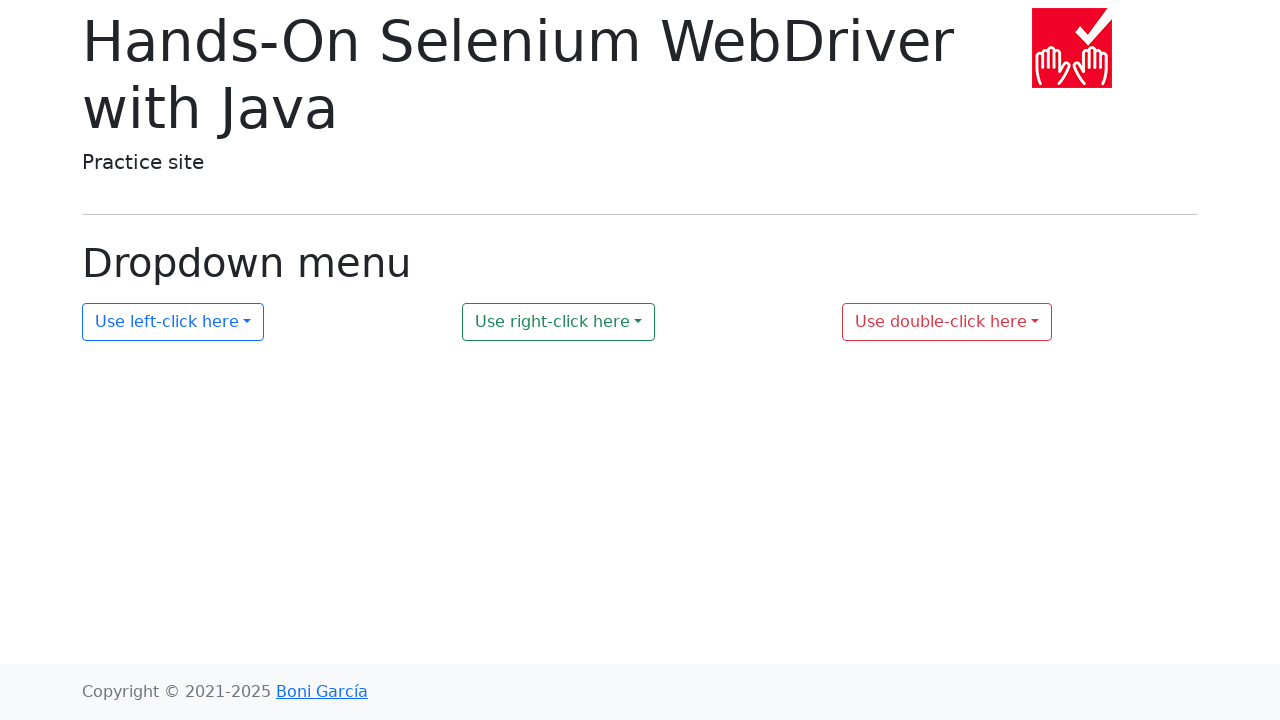

Navigated back to homepage
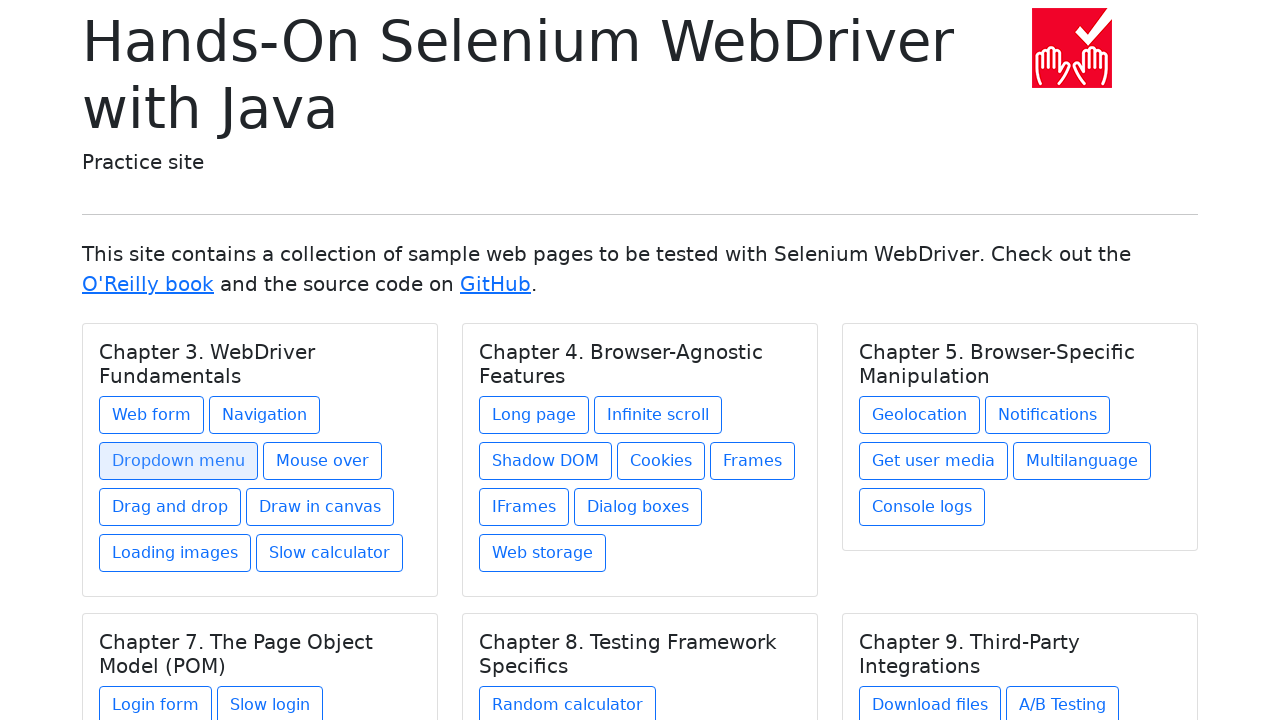

Re-queried links after navigation (iteration 4)
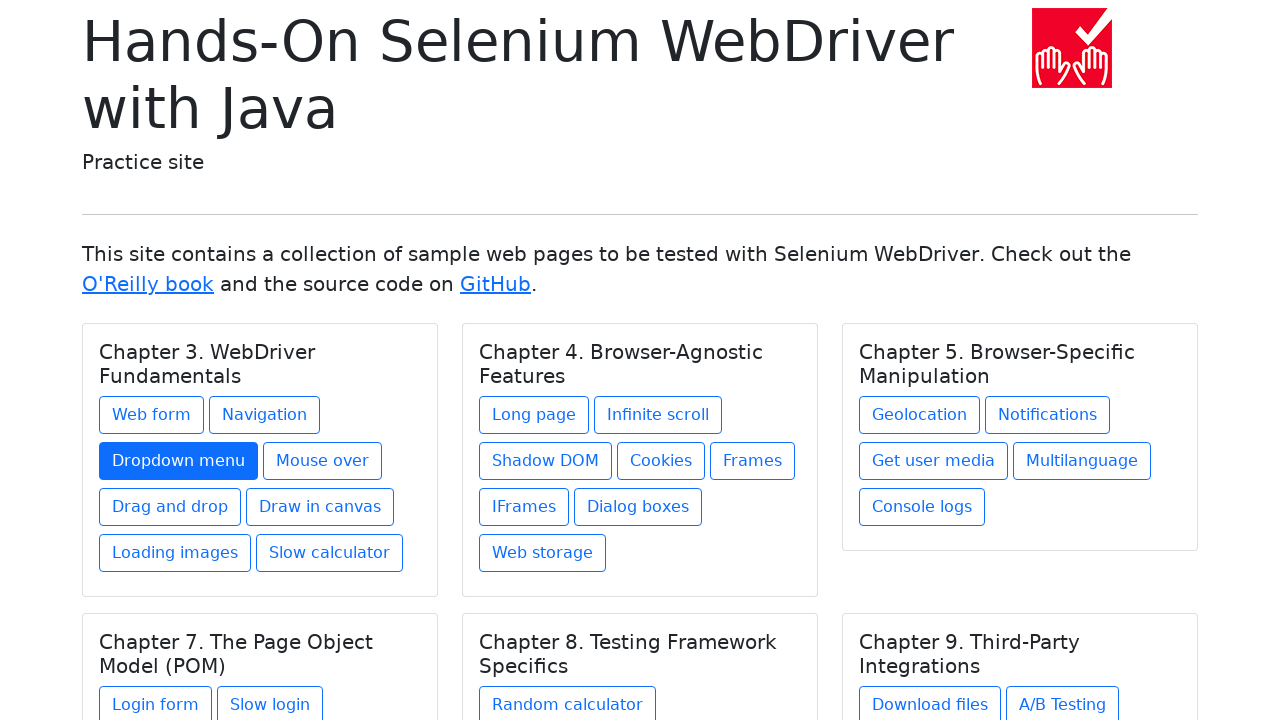

Clicked on chapter card link #4 at (322, 461) on .card a >> nth=3
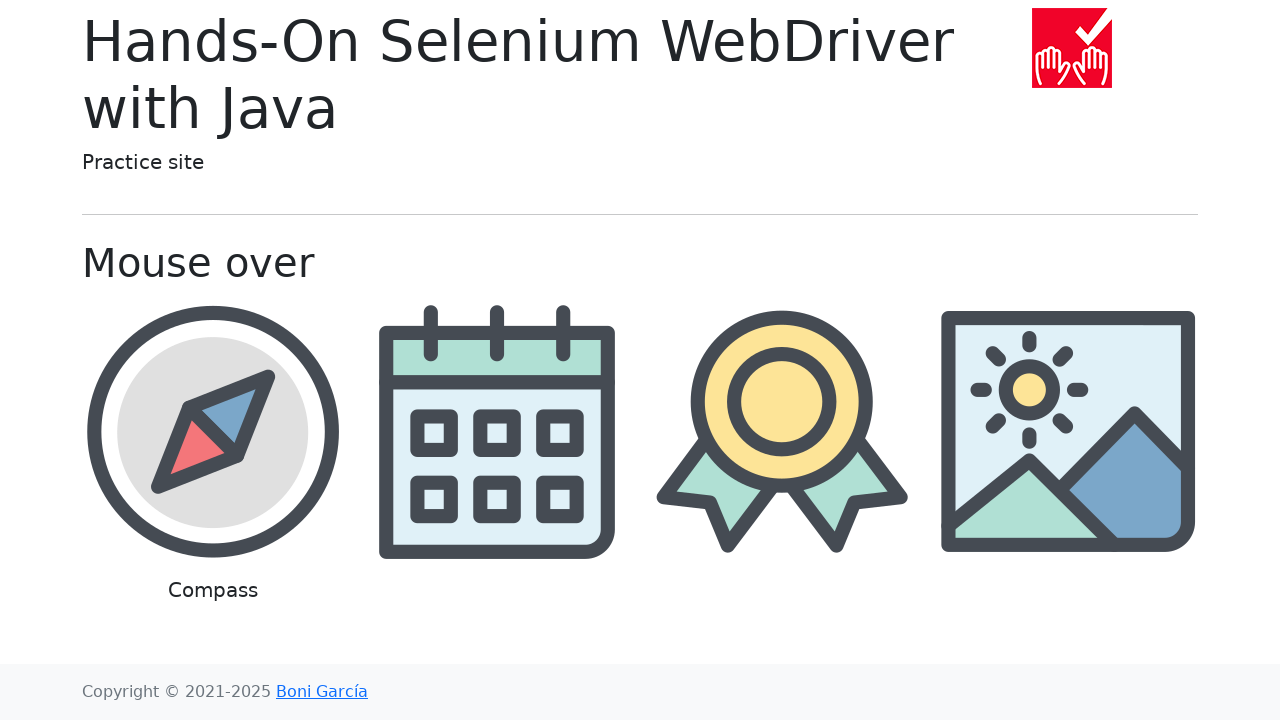

Navigated back to homepage
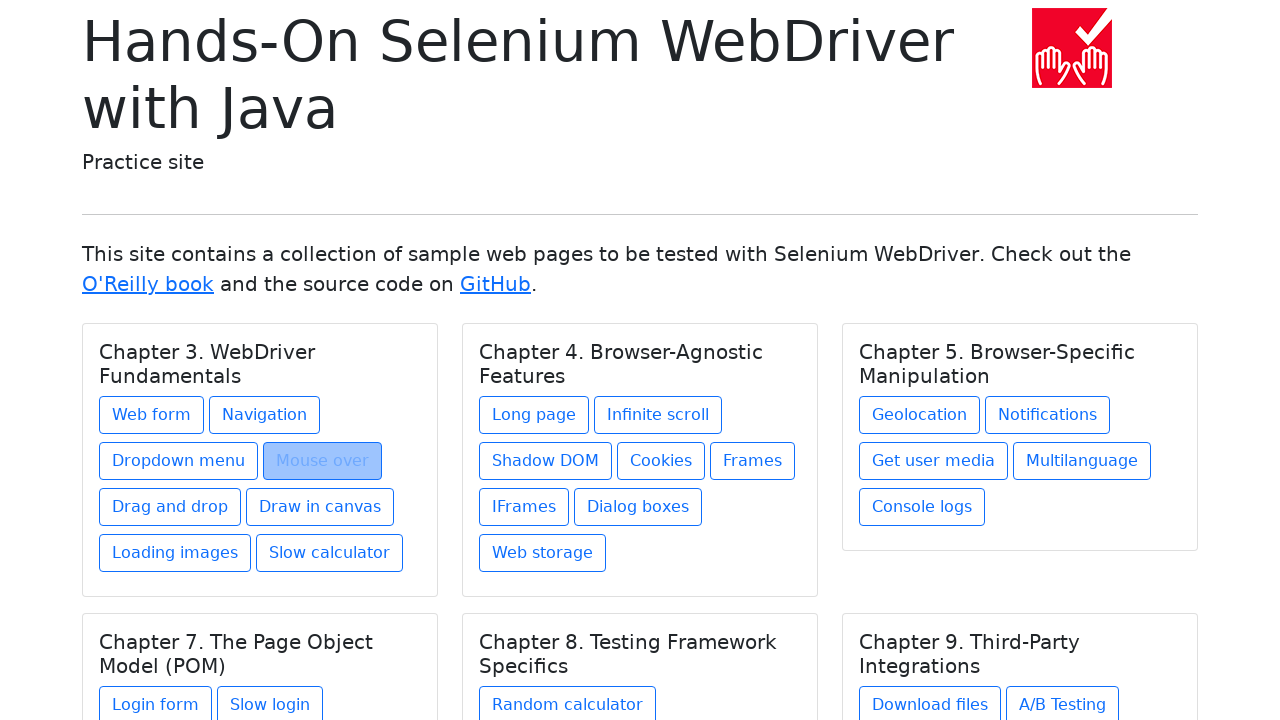

Re-queried links after navigation (iteration 5)
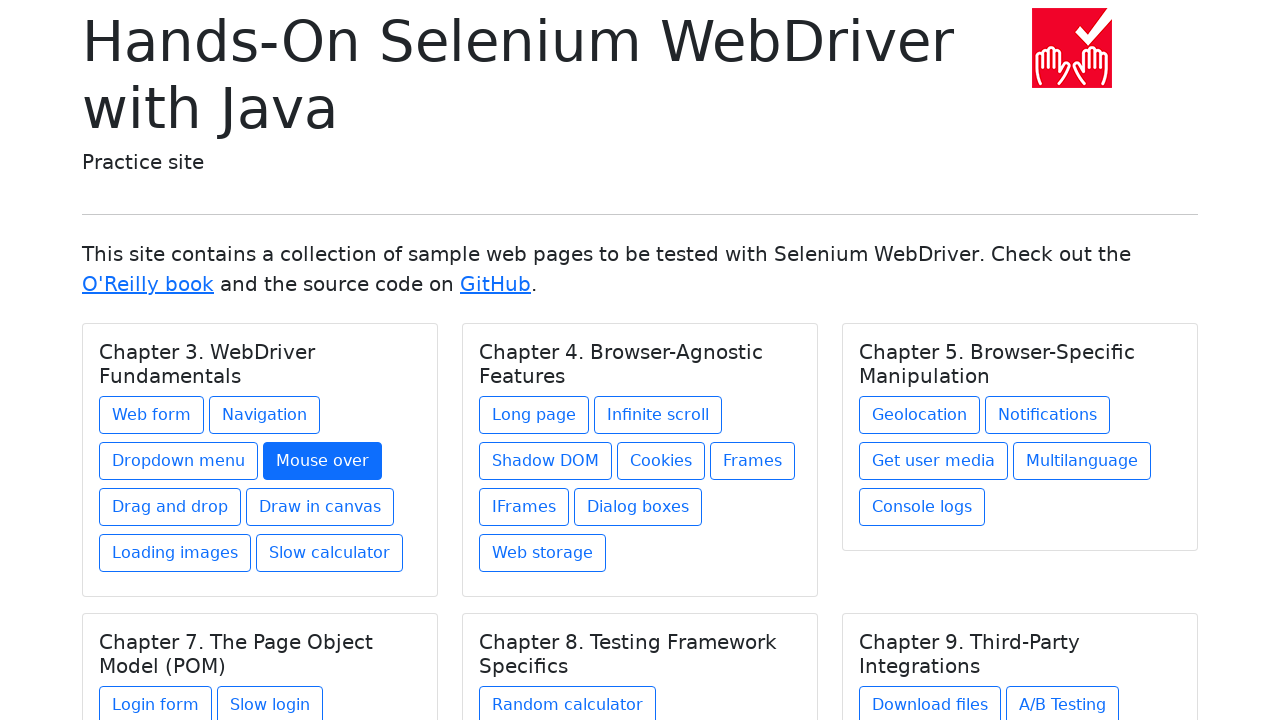

Clicked on chapter card link #5 at (170, 507) on .card a >> nth=4
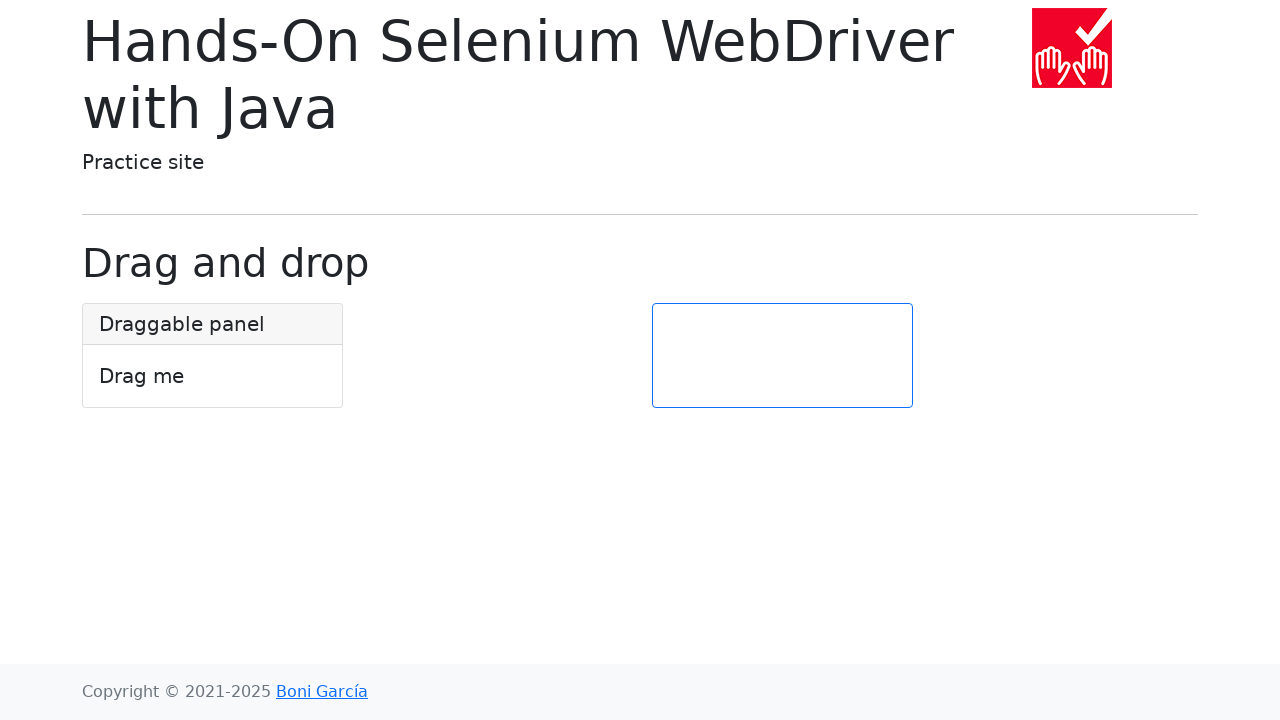

Navigated back to homepage
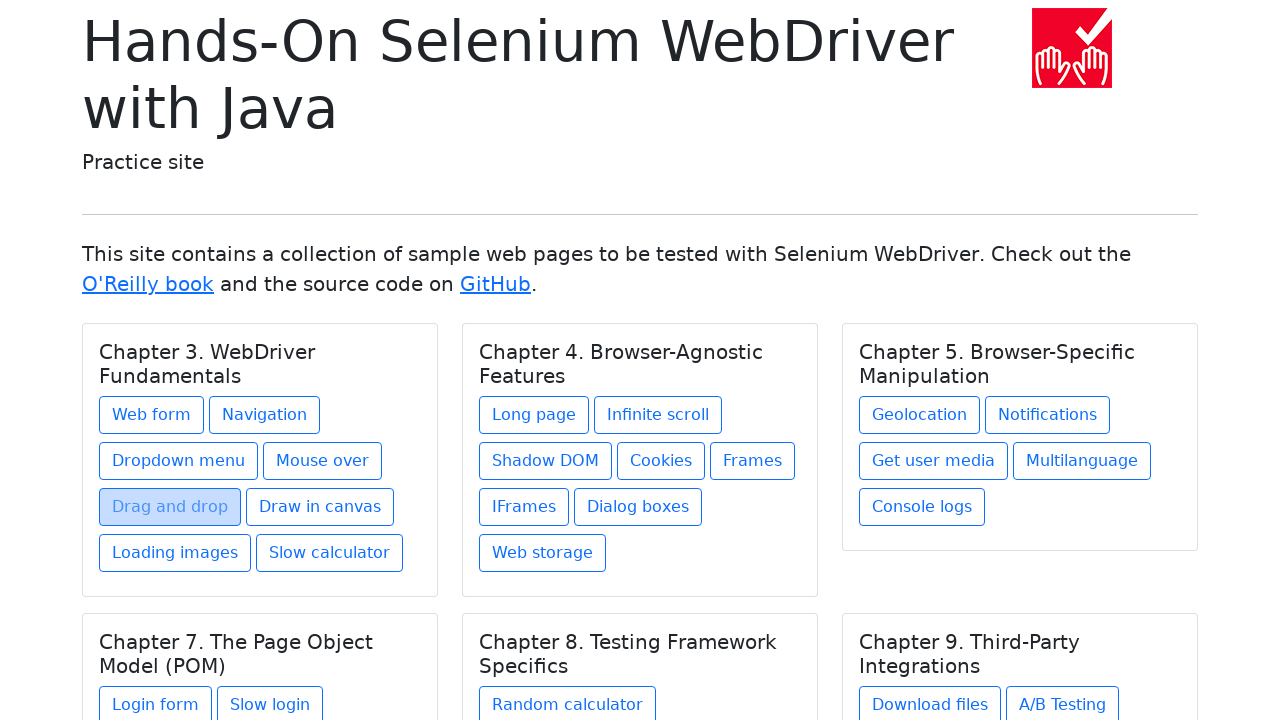

Re-queried links after navigation (iteration 6)
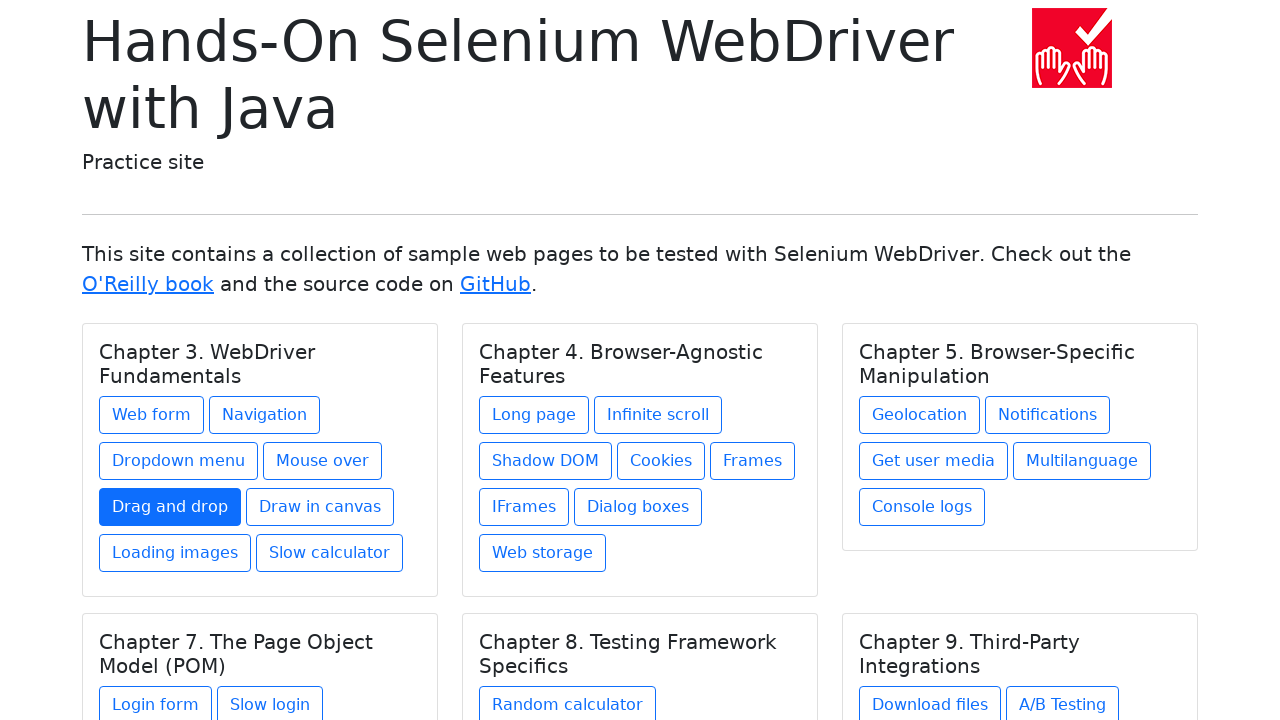

Clicked on chapter card link #6 at (320, 507) on .card a >> nth=5
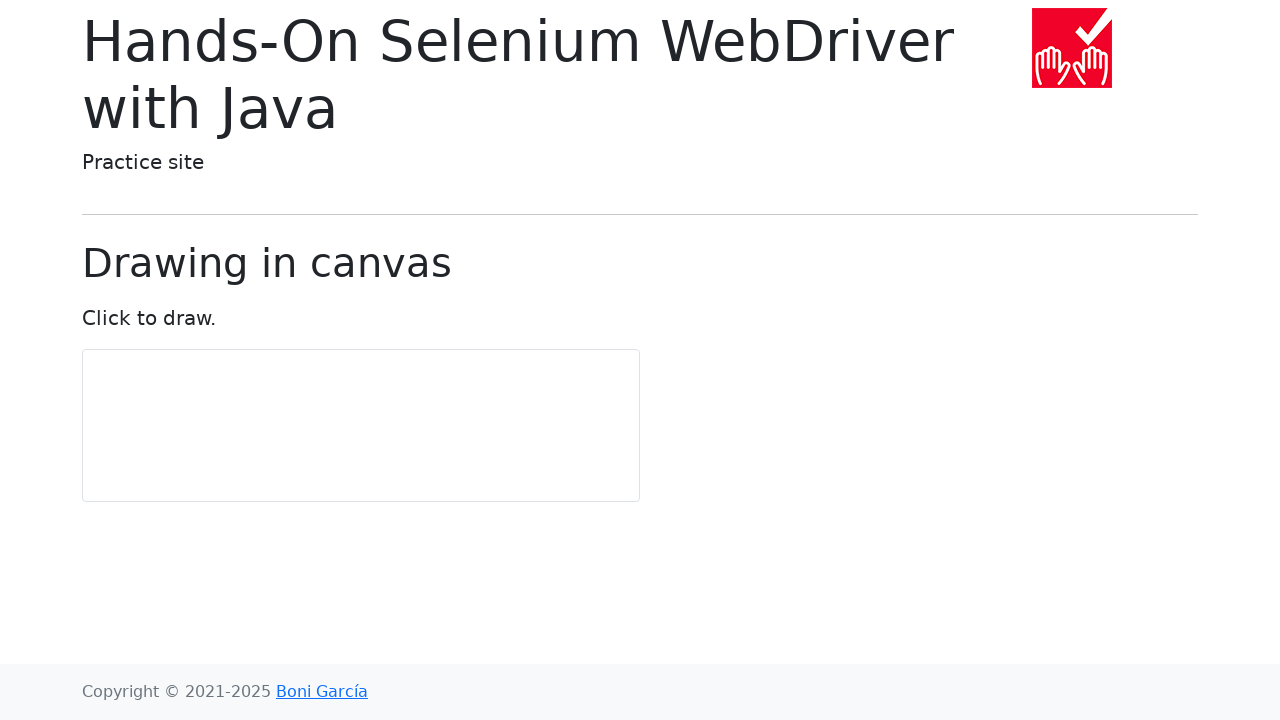

Navigated back to homepage
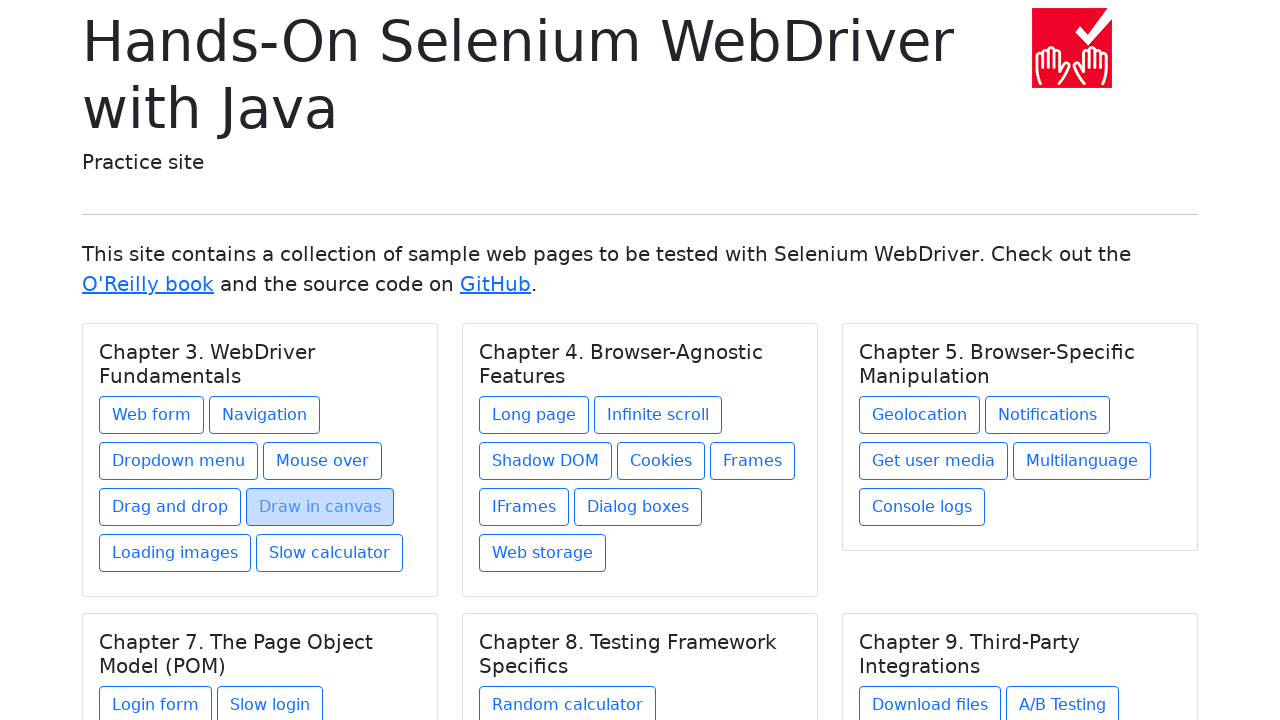

Re-queried links after navigation (iteration 7)
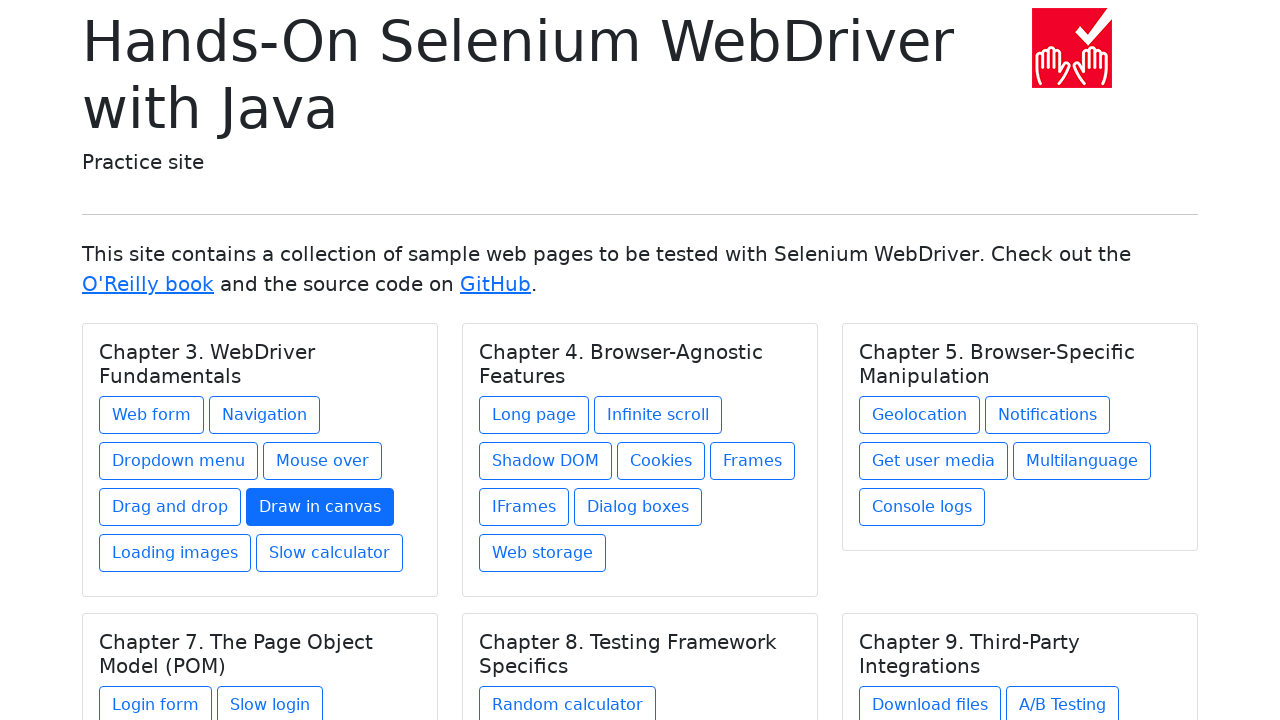

Clicked on chapter card link #7 at (175, 553) on .card a >> nth=6
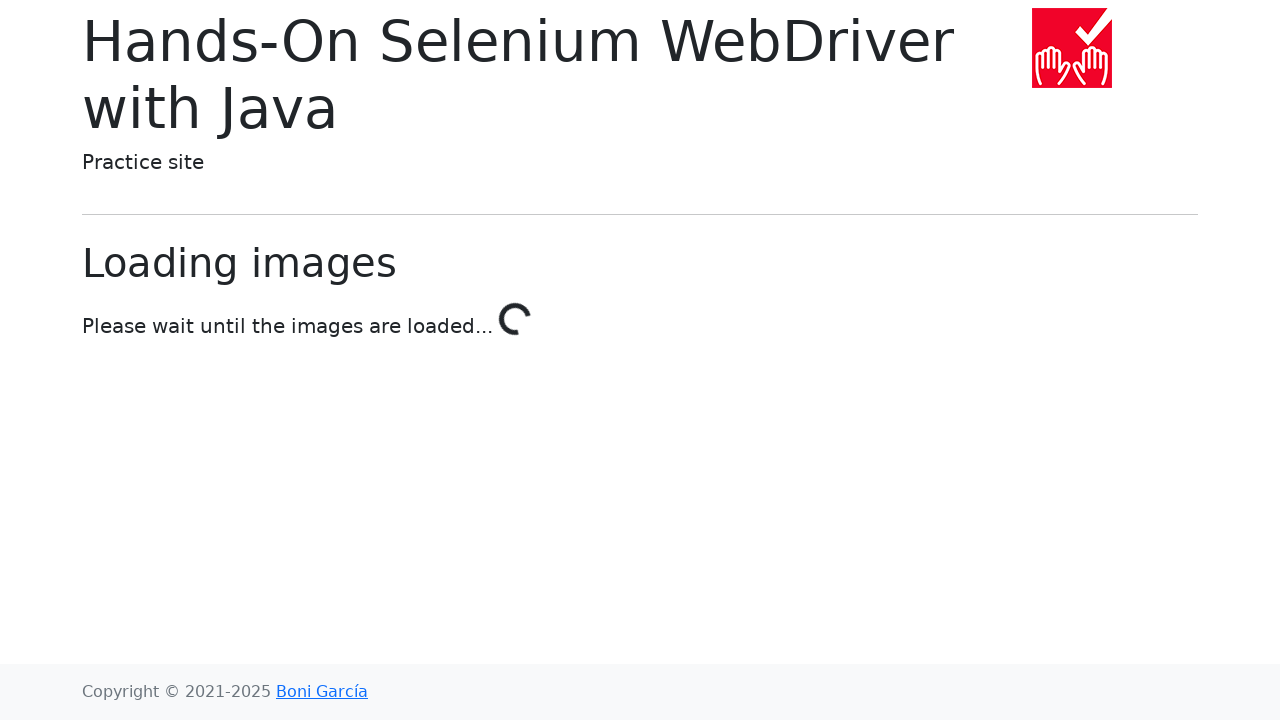

Navigated back to homepage
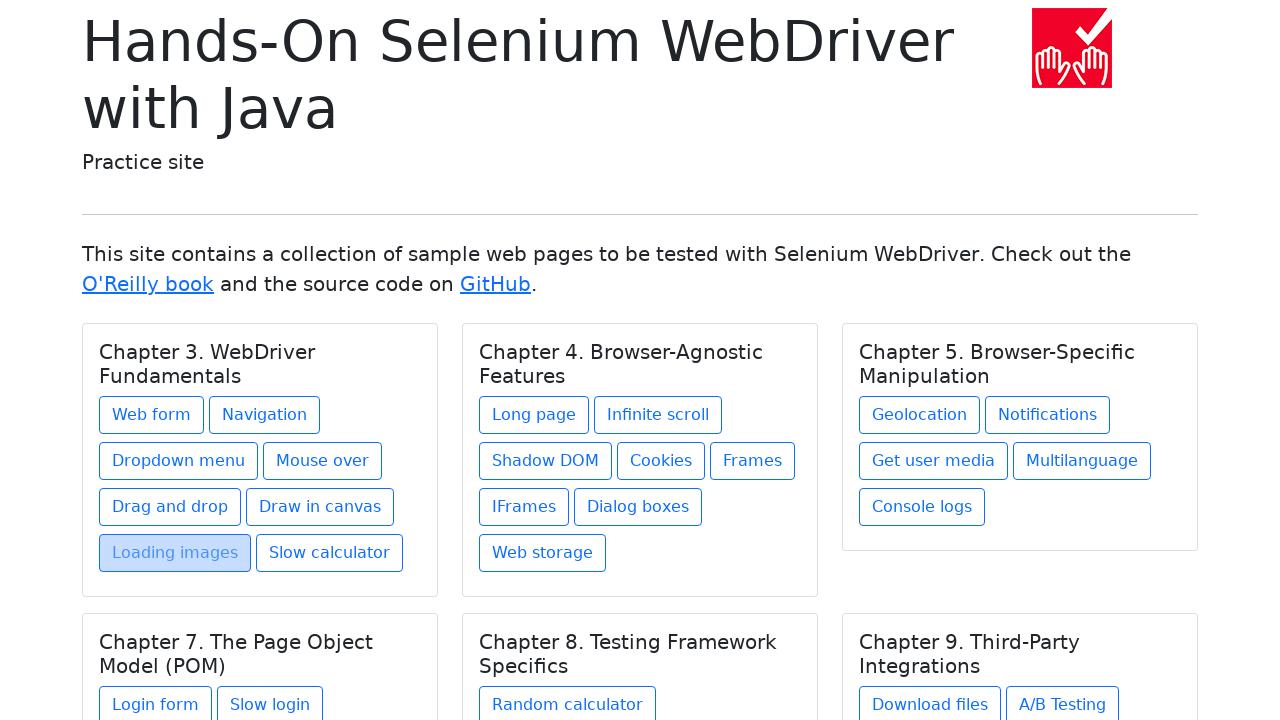

Re-queried links after navigation (iteration 8)
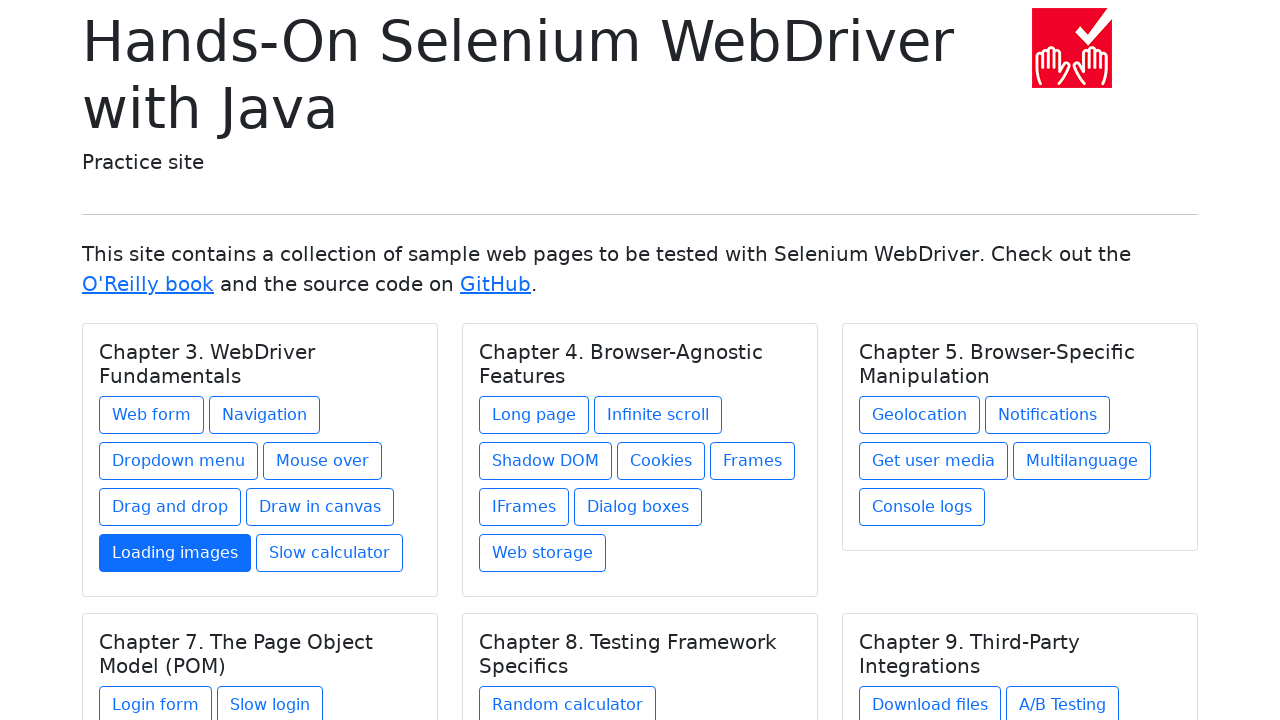

Clicked on chapter card link #8 at (330, 553) on .card a >> nth=7
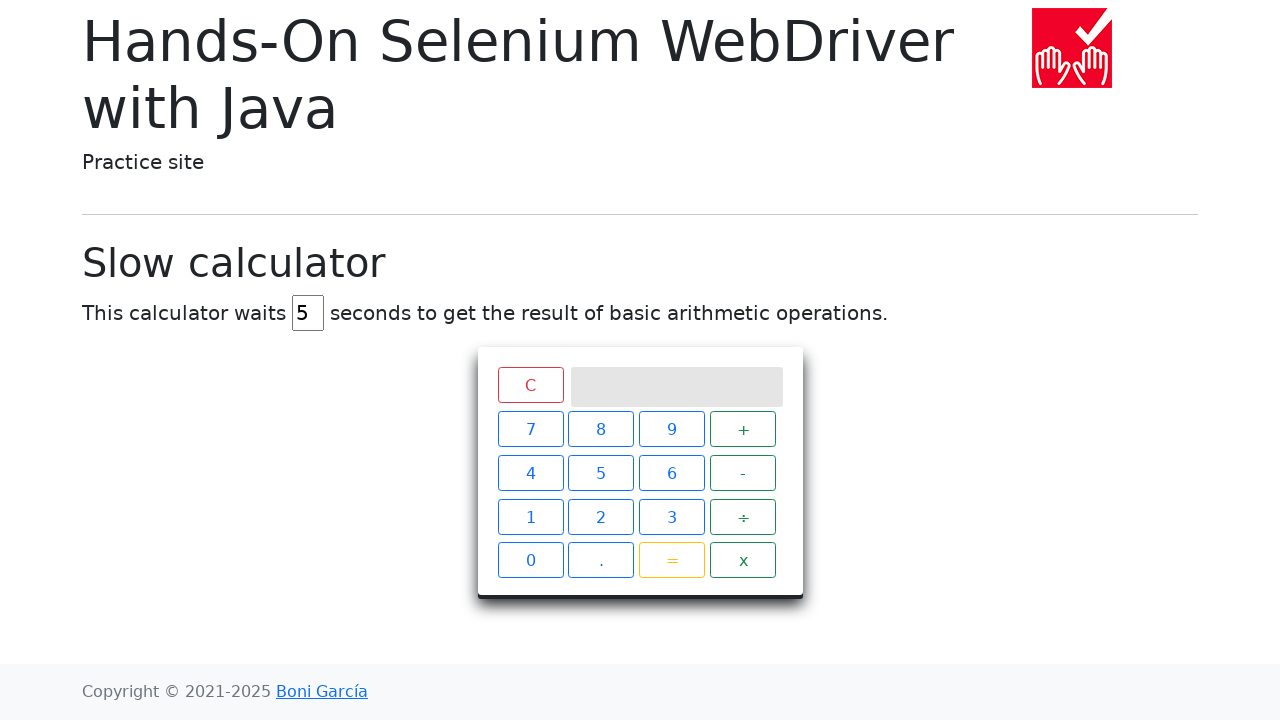

Navigated back to homepage
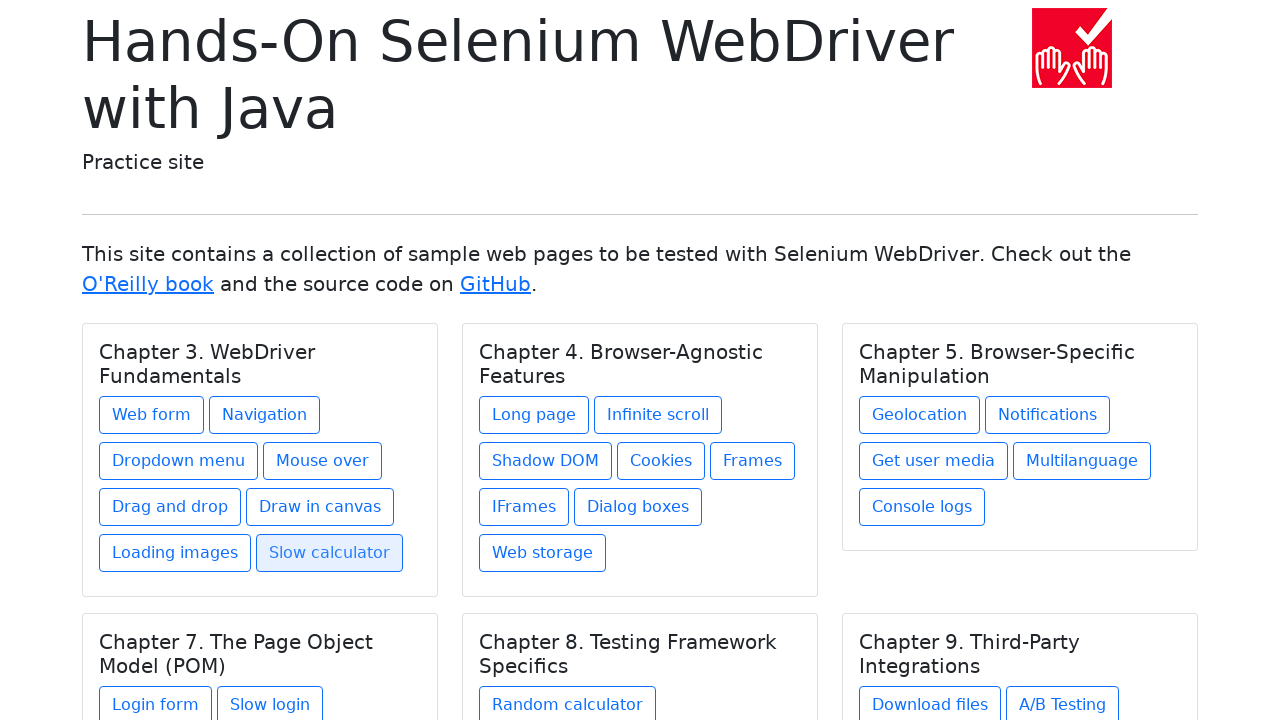

Re-queried links after navigation (iteration 9)
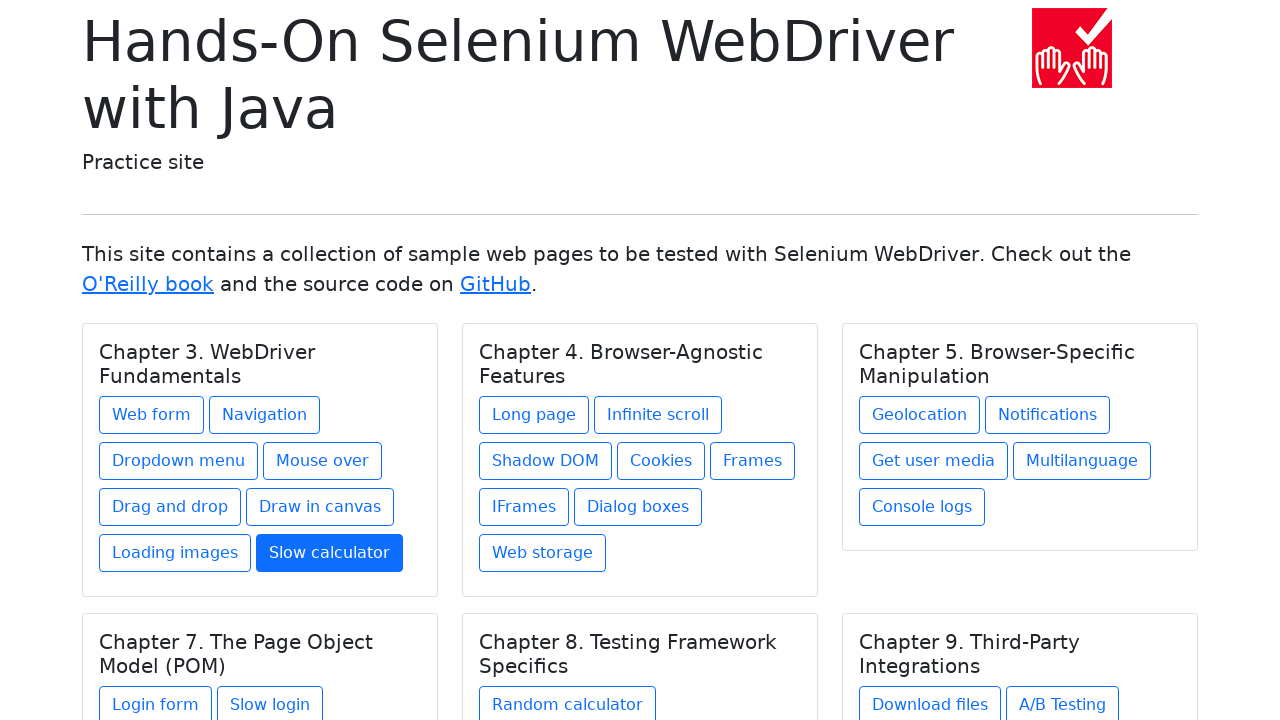

Clicked on chapter card link #9 at (534, 415) on .card a >> nth=8
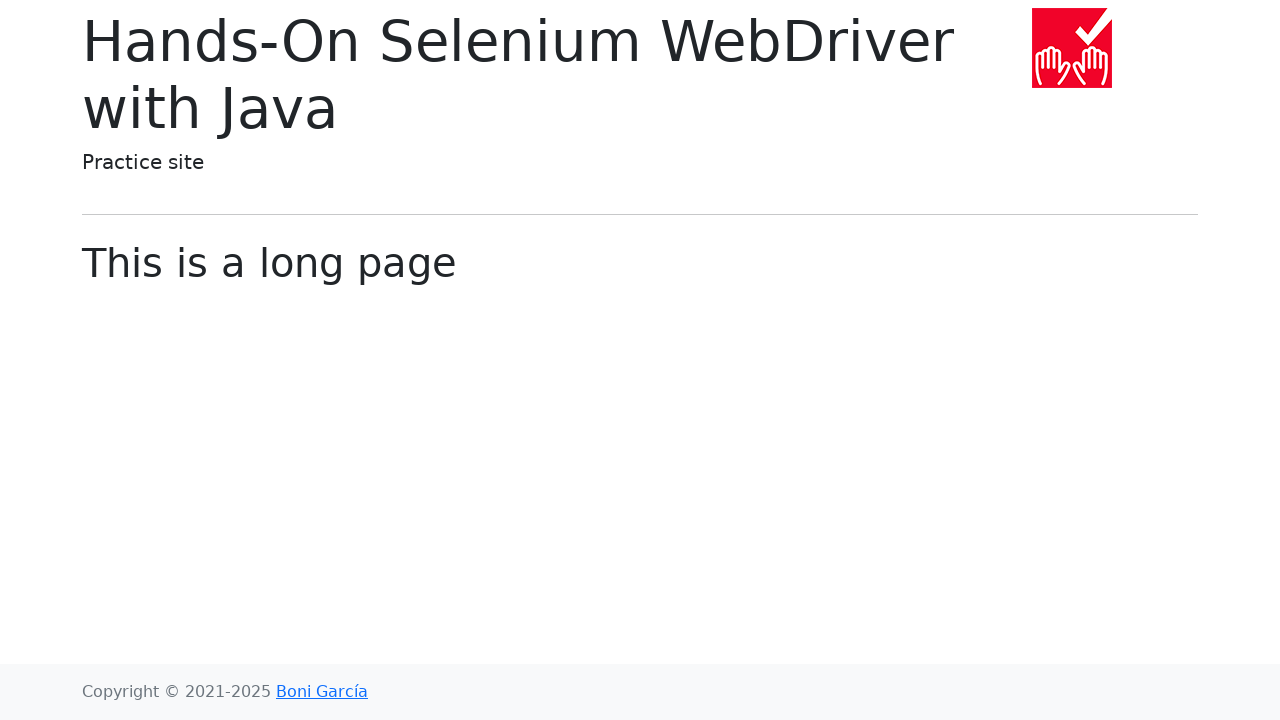

Navigated back to homepage
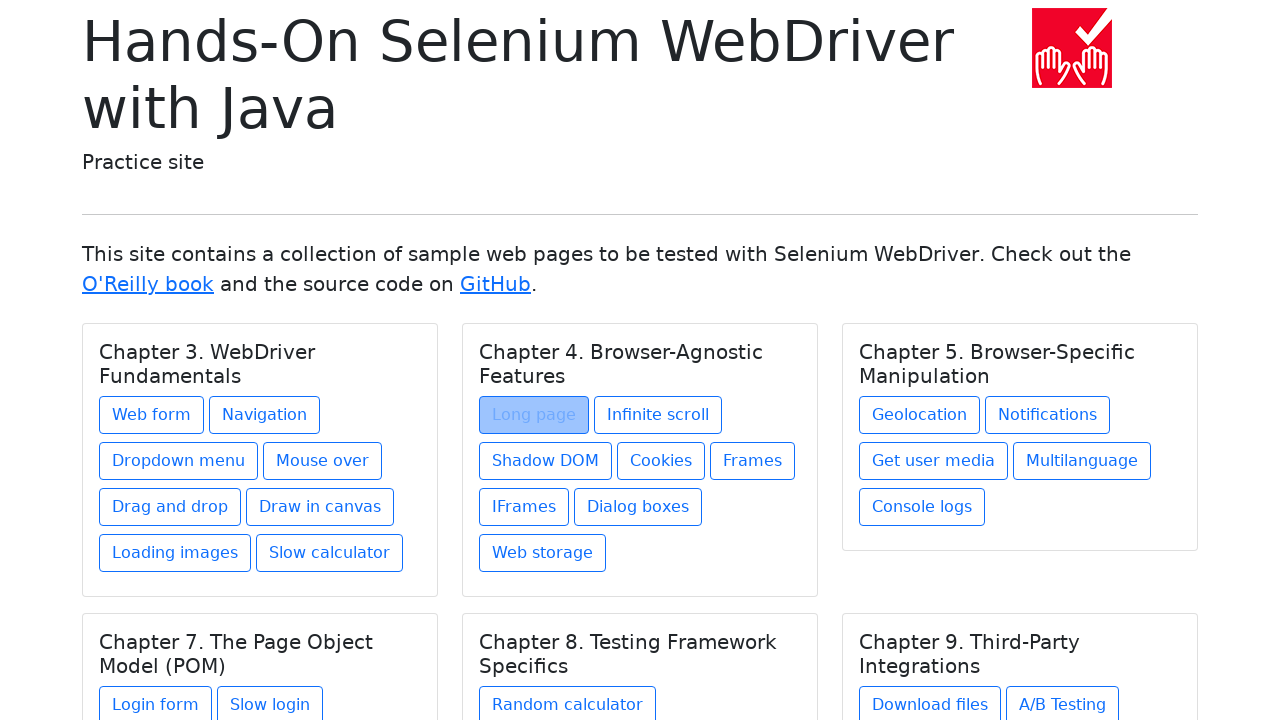

Re-queried links after navigation (iteration 10)
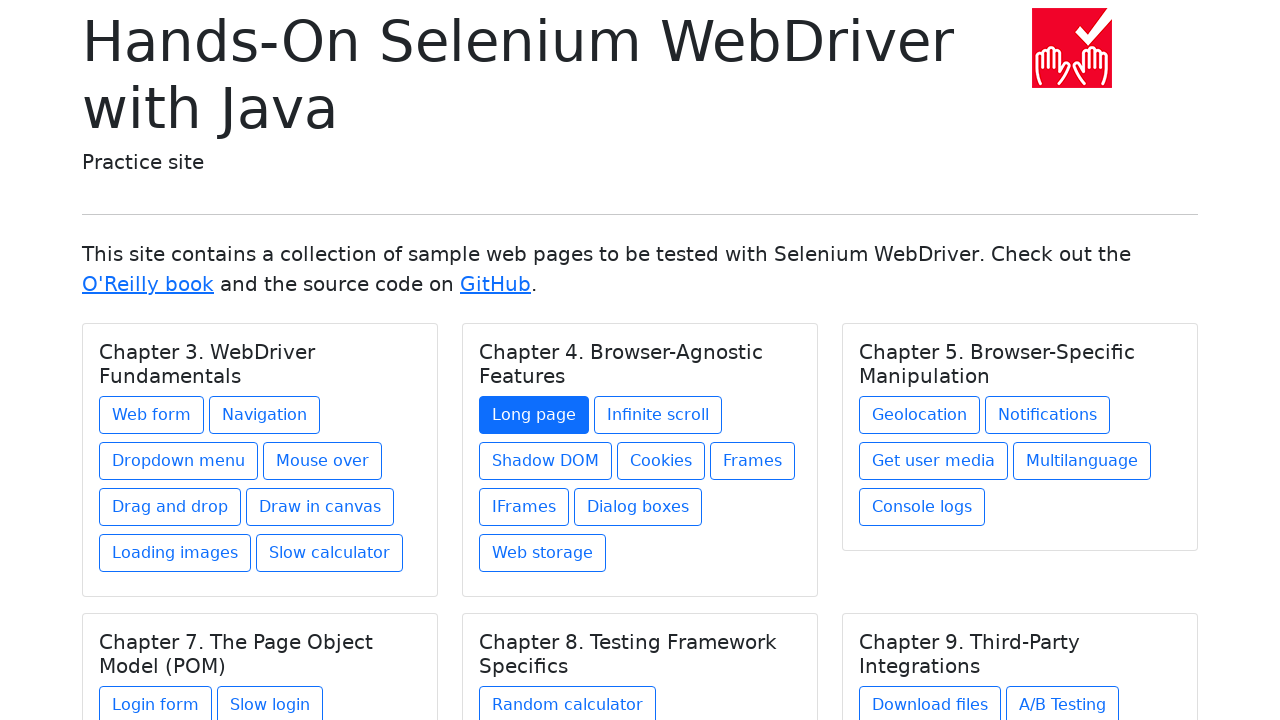

Clicked on chapter card link #10 at (658, 415) on .card a >> nth=9
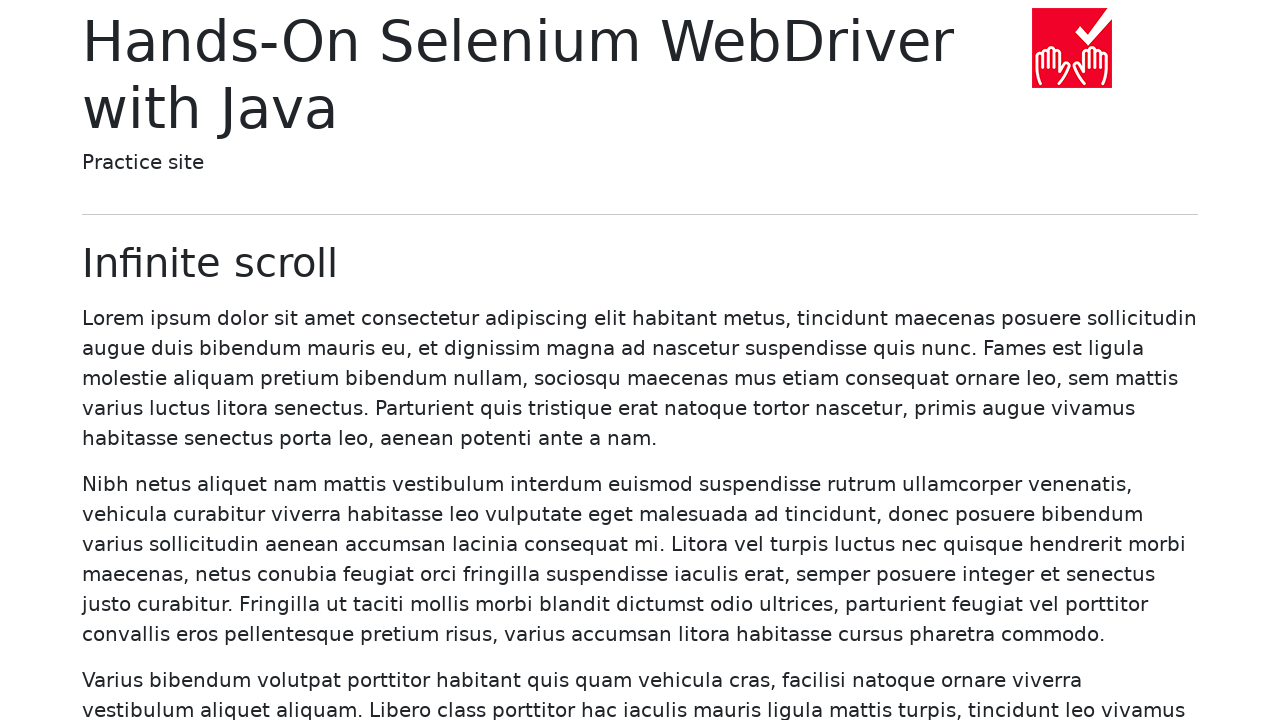

Navigated back to homepage
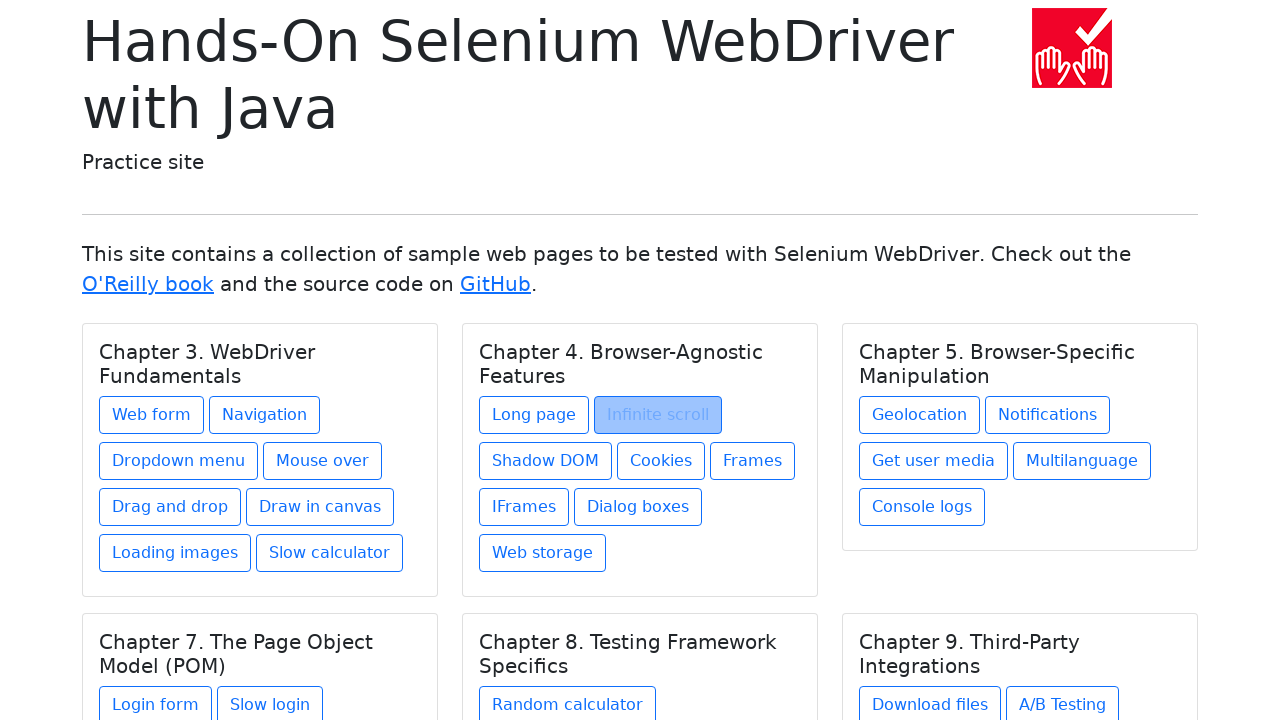

Re-queried links after navigation (iteration 11)
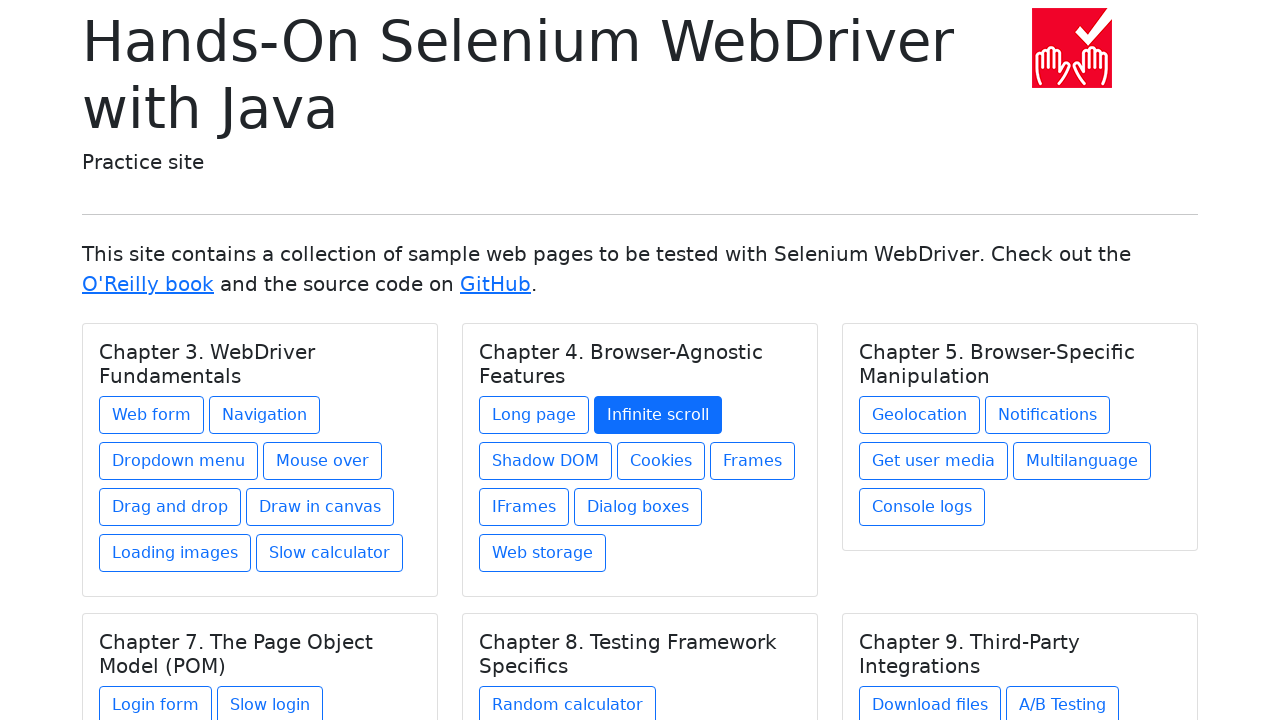

Clicked on chapter card link #11 at (546, 461) on .card a >> nth=10
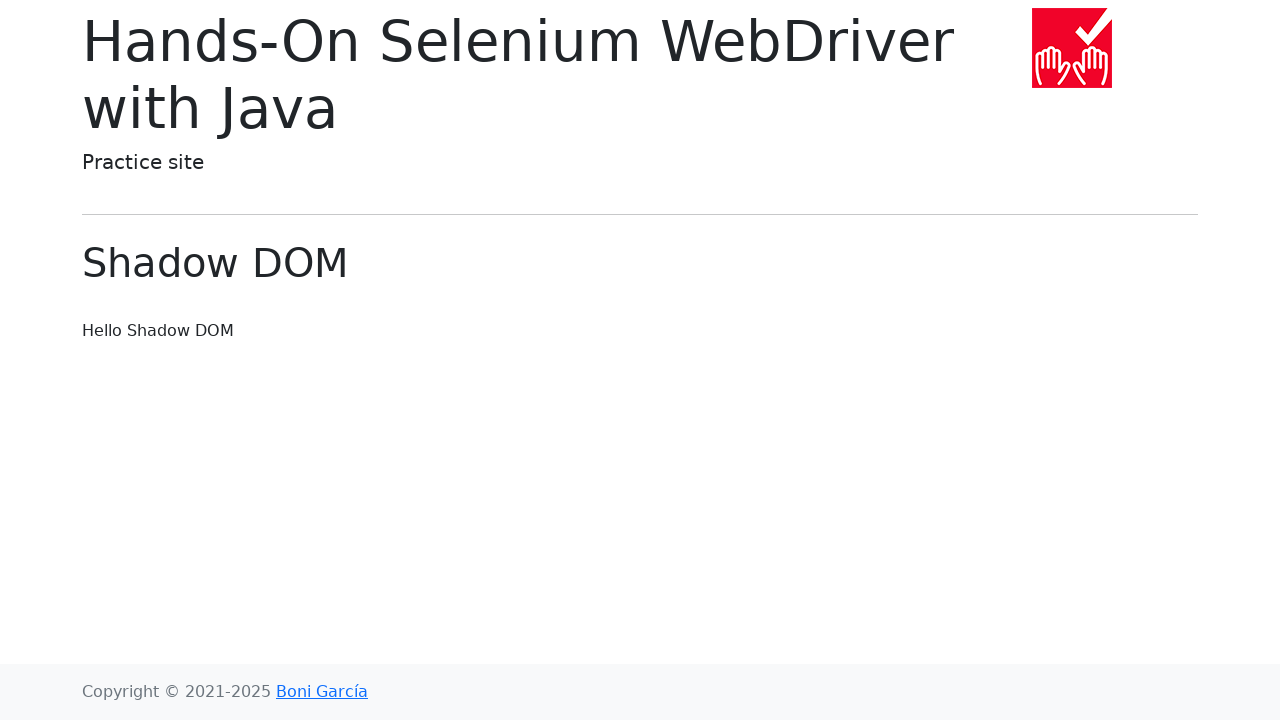

Navigated back to homepage
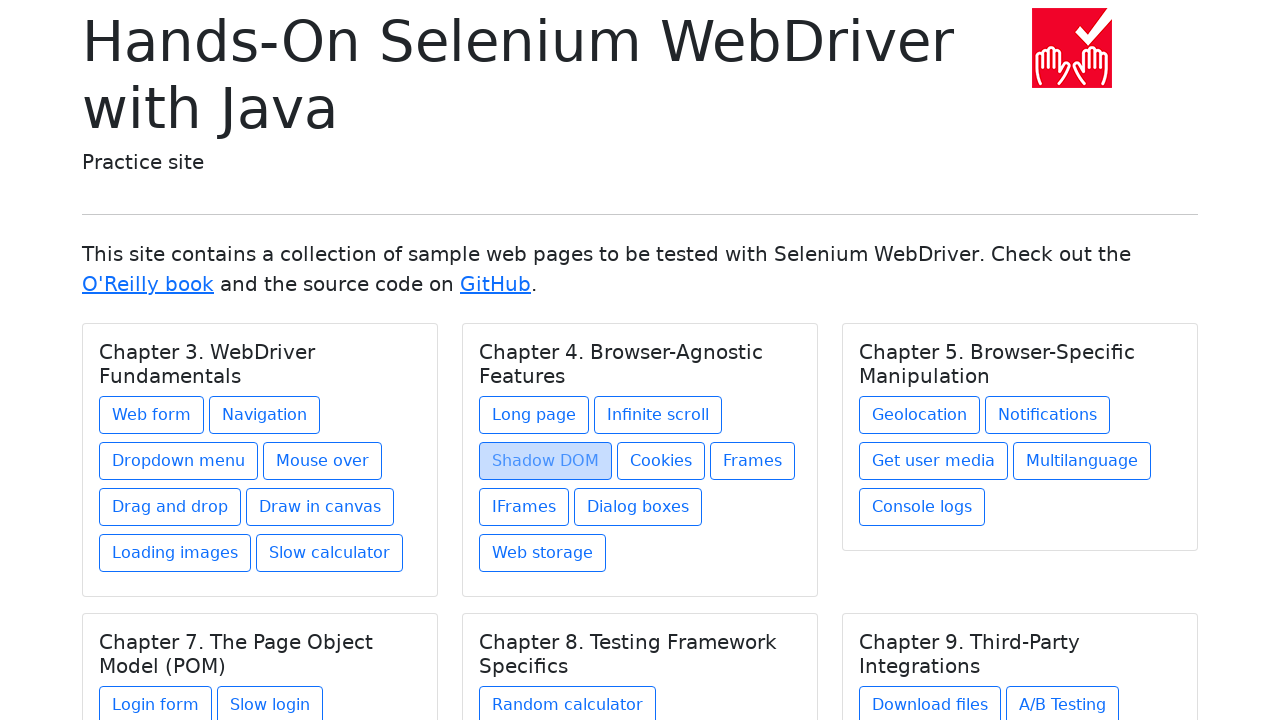

Re-queried links after navigation (iteration 12)
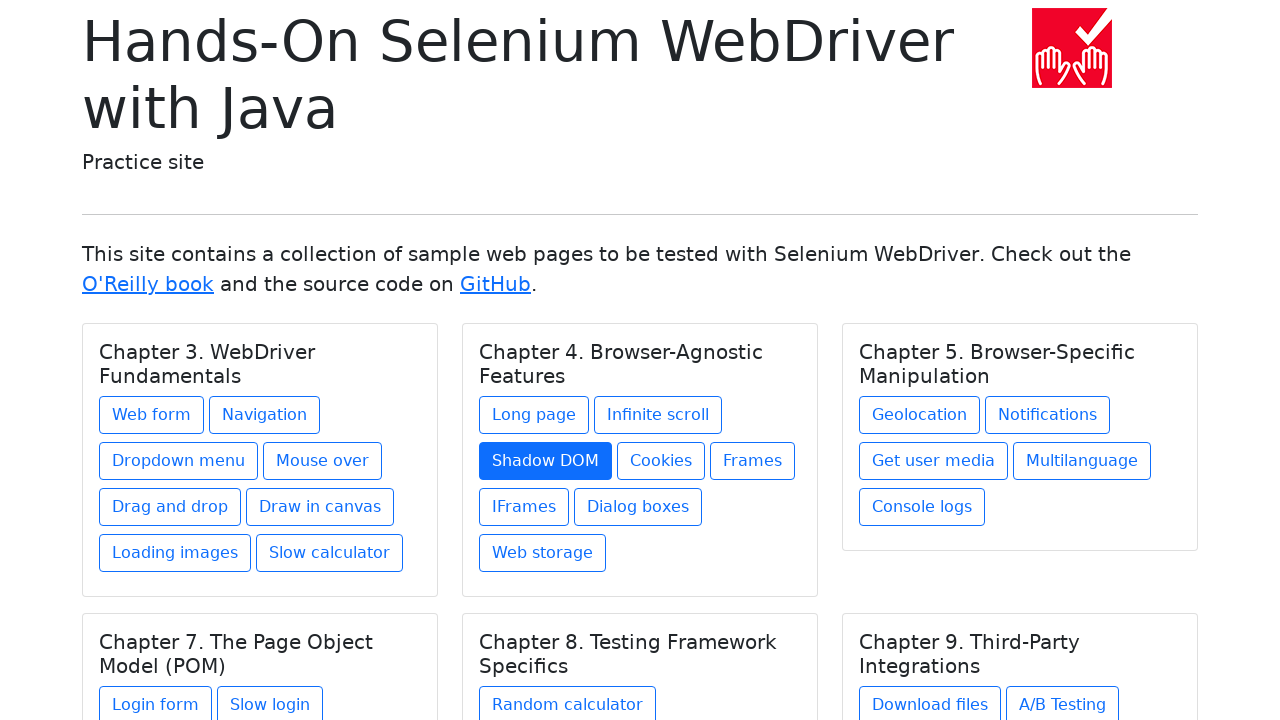

Clicked on chapter card link #12 at (661, 461) on .card a >> nth=11
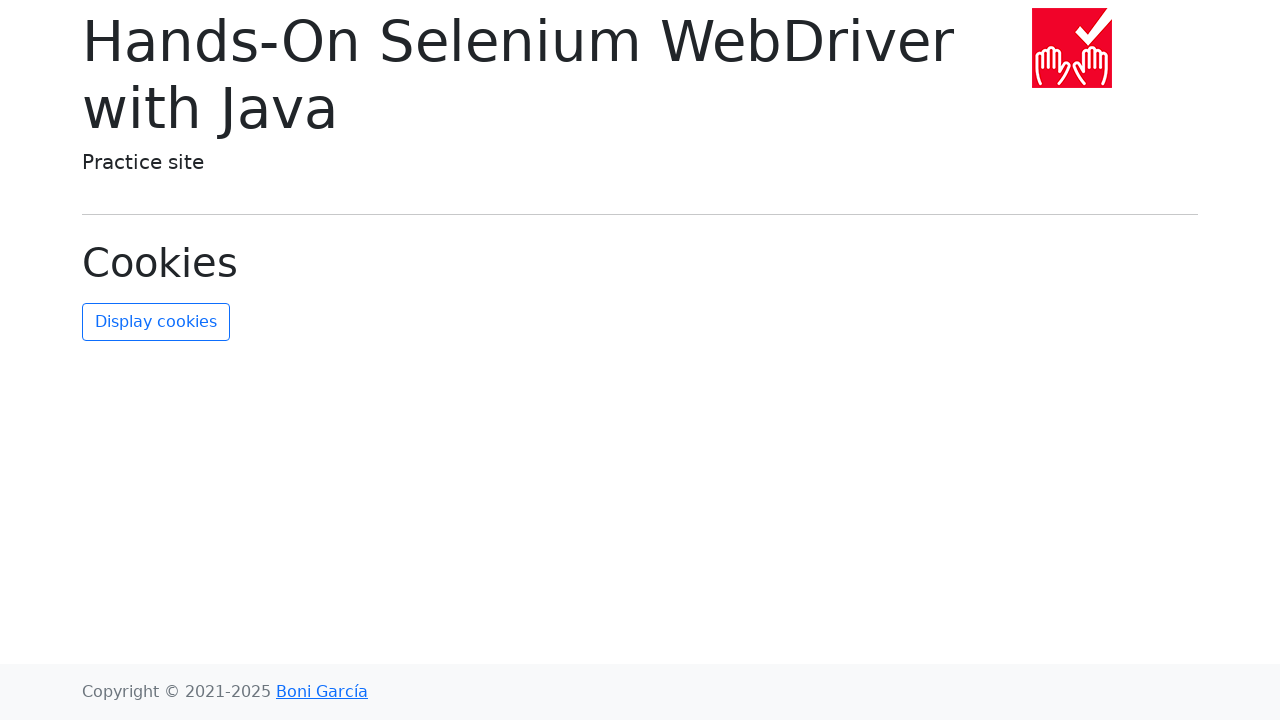

Navigated back to homepage
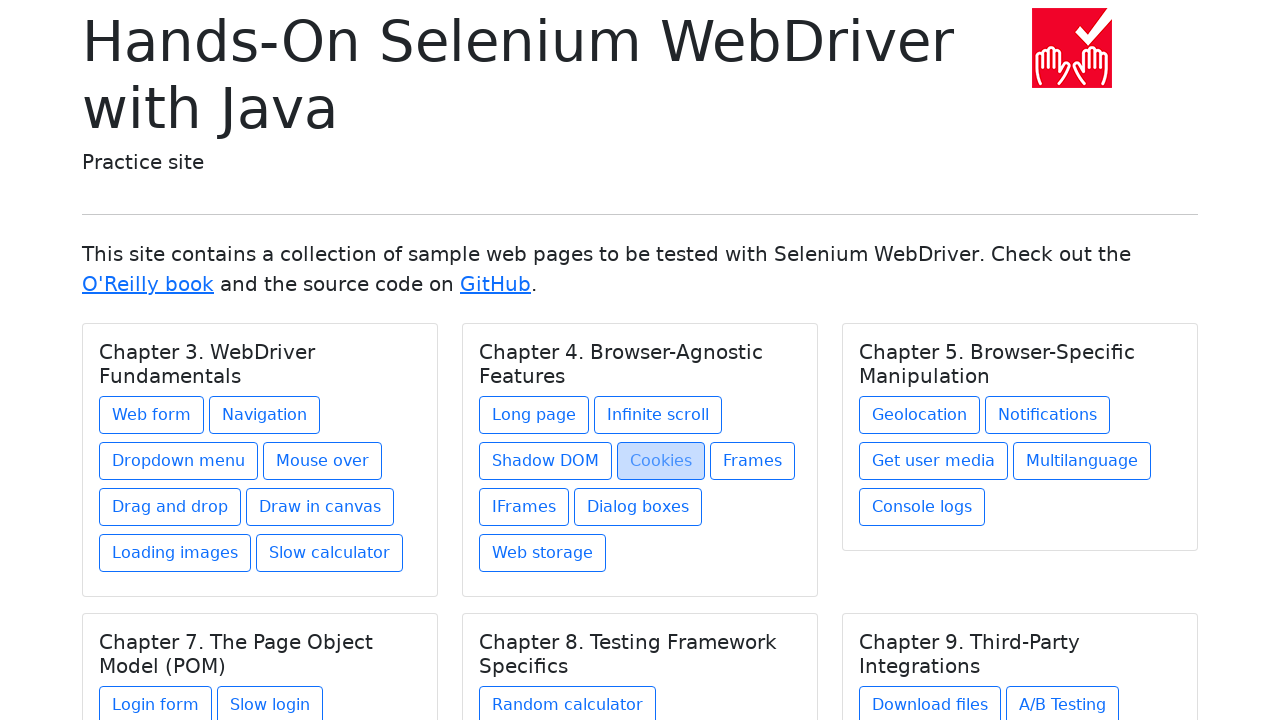

Re-queried links after navigation (iteration 13)
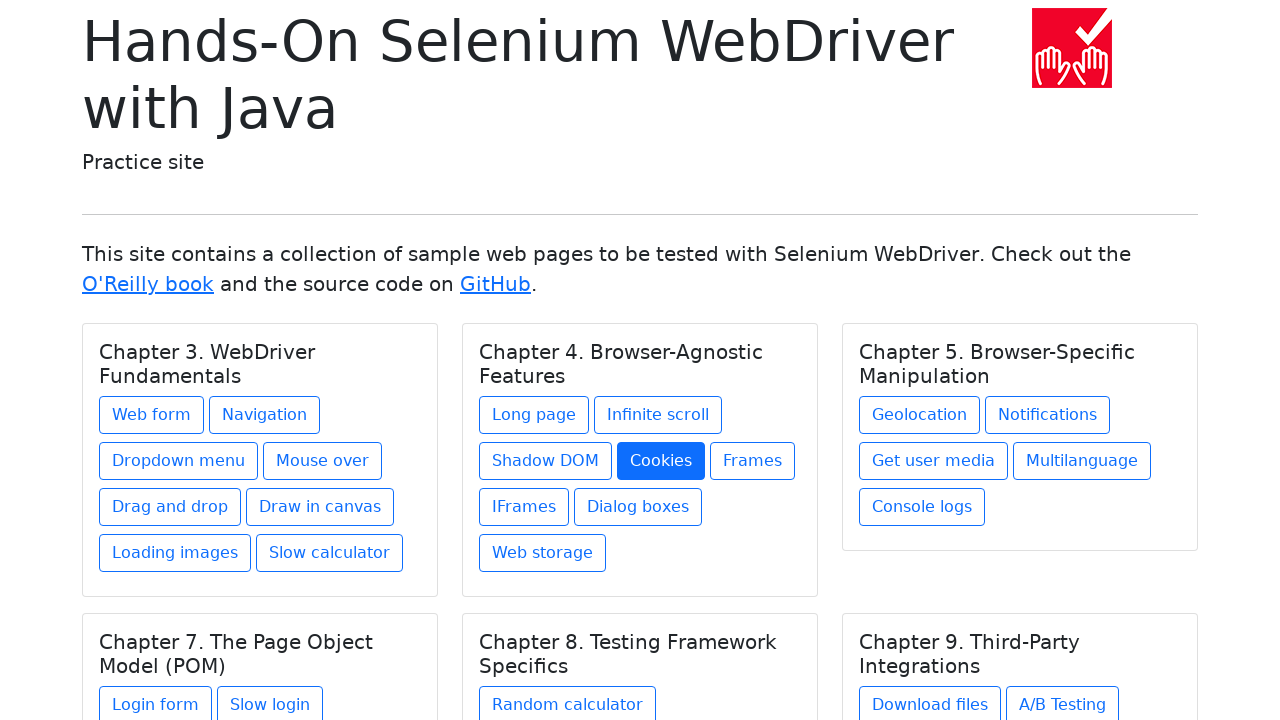

Clicked on chapter card link #13 at (752, 461) on .card a >> nth=12
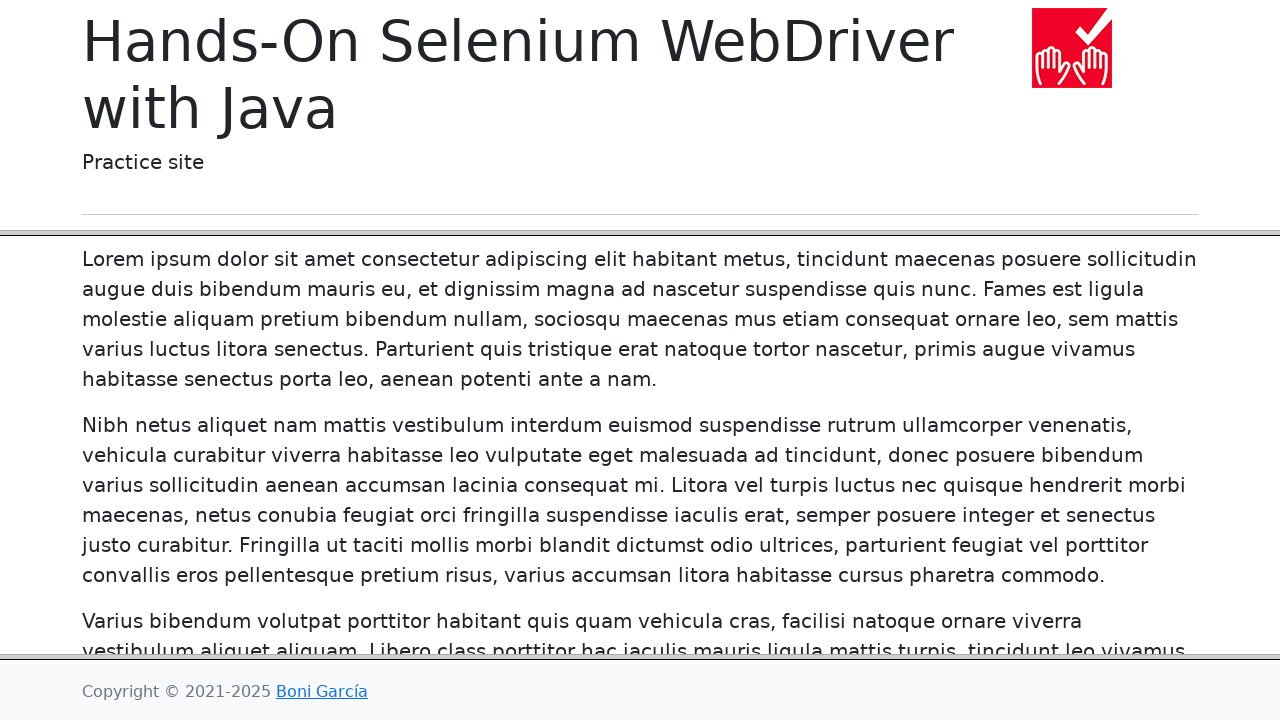

Navigated back to homepage
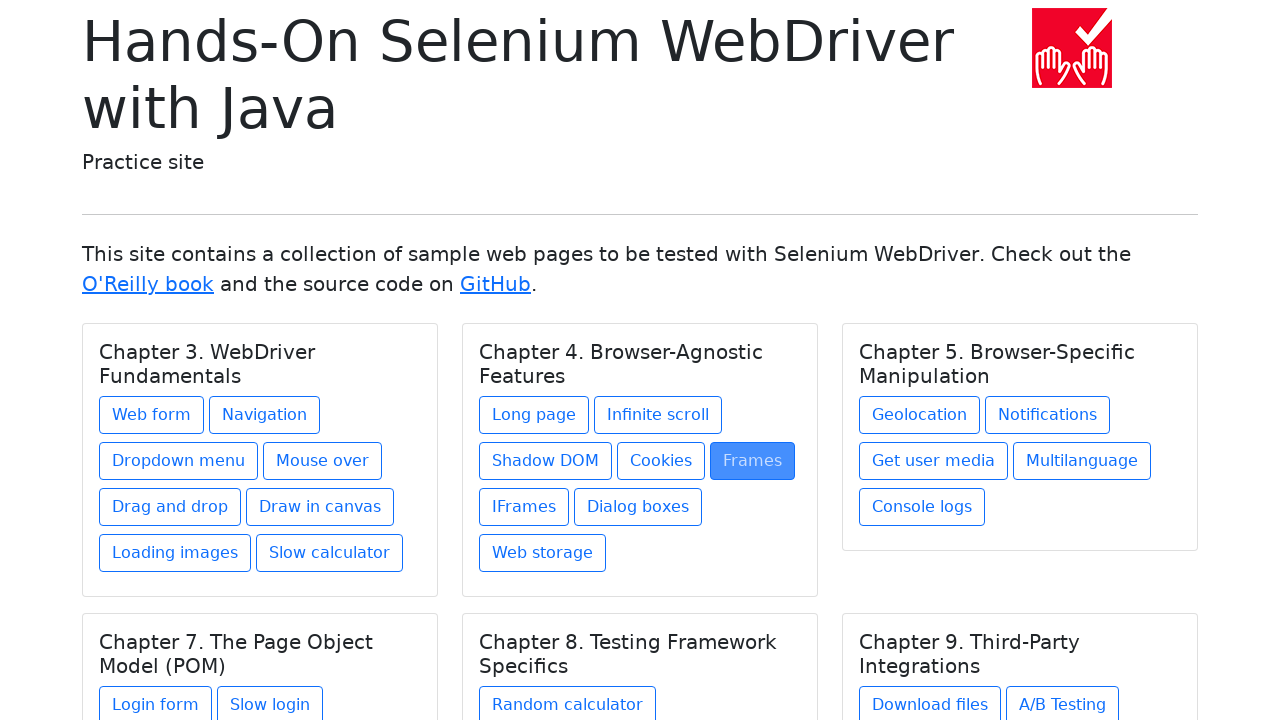

Re-queried links after navigation (iteration 14)
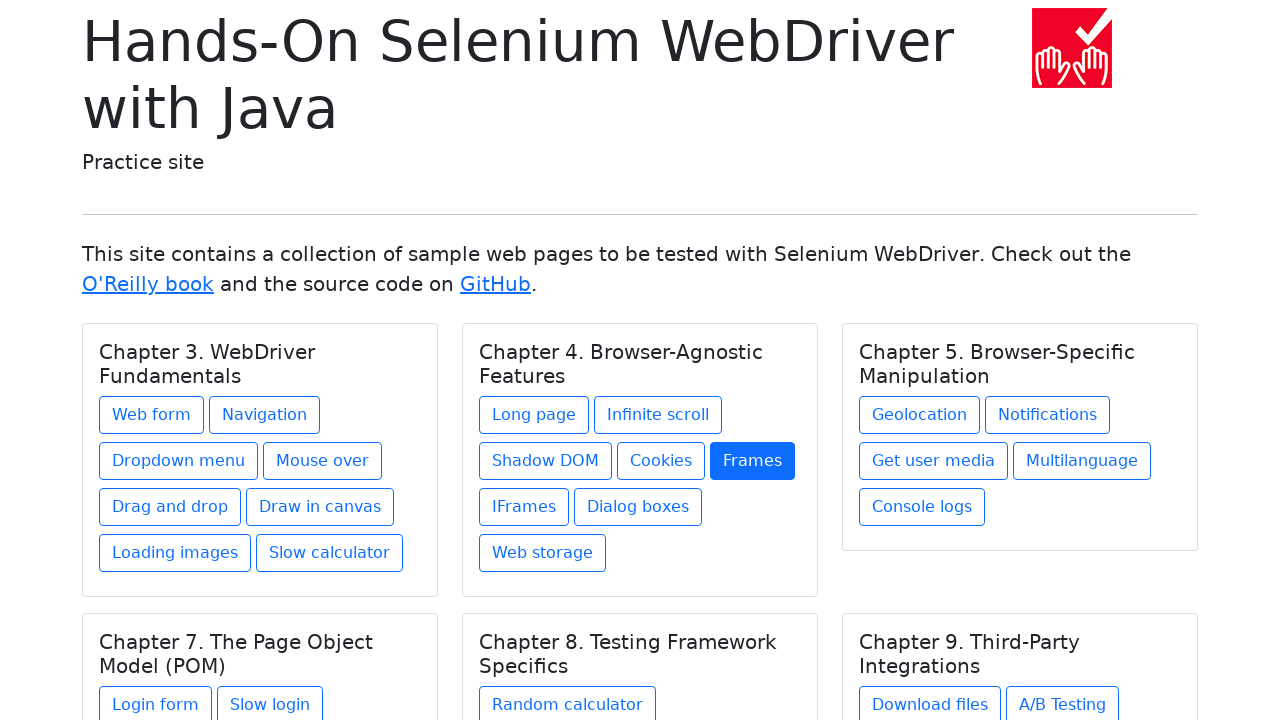

Clicked on chapter card link #14 at (524, 507) on .card a >> nth=13
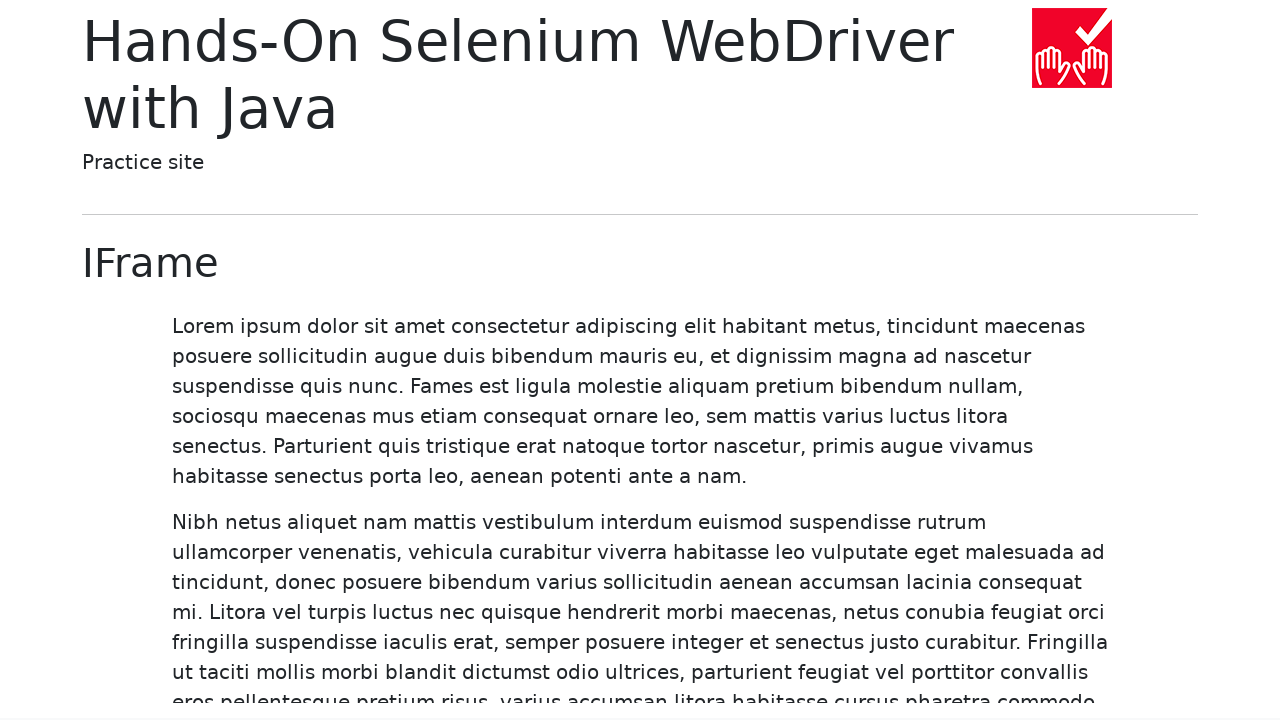

Navigated back to homepage
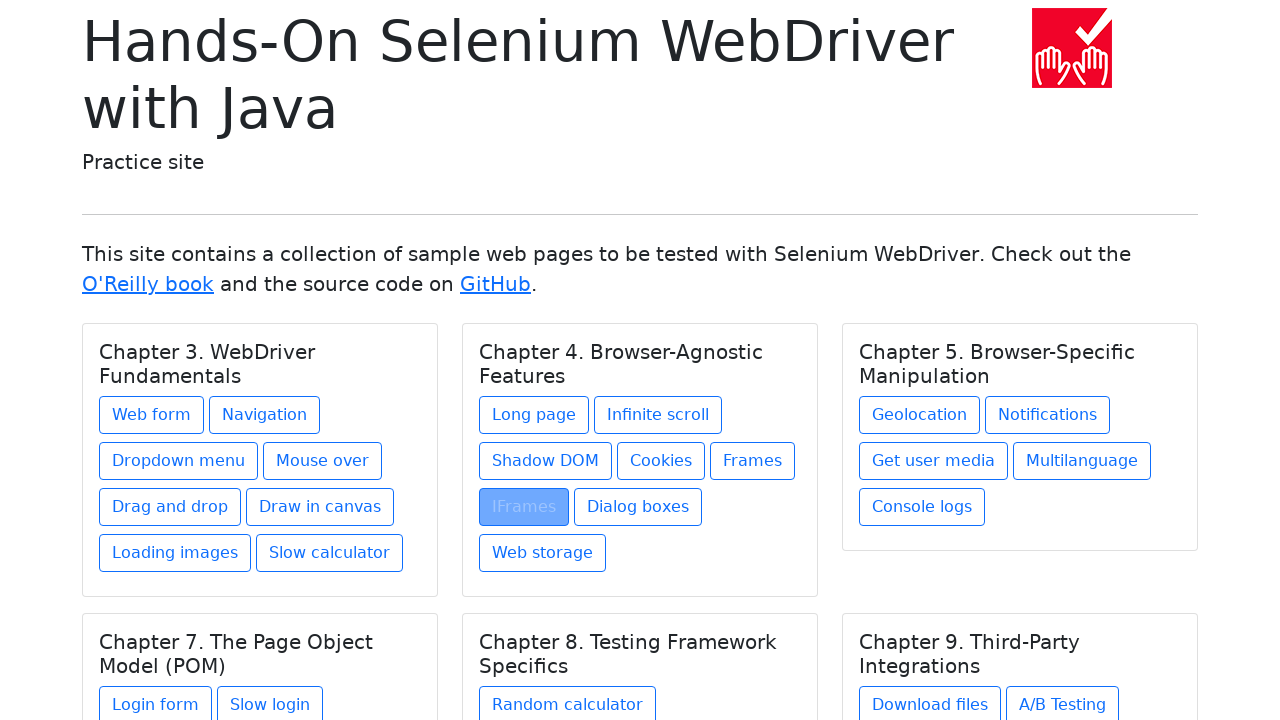

Re-queried links after navigation (iteration 15)
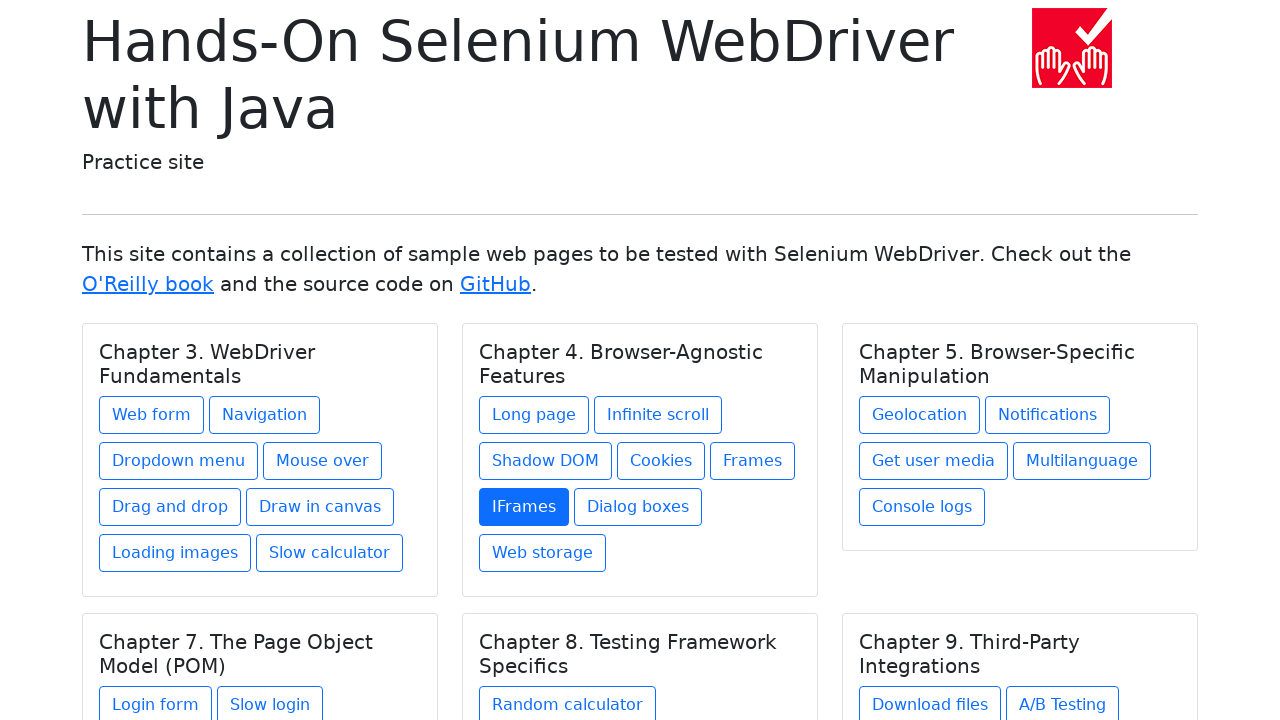

Clicked on chapter card link #15 at (638, 507) on .card a >> nth=14
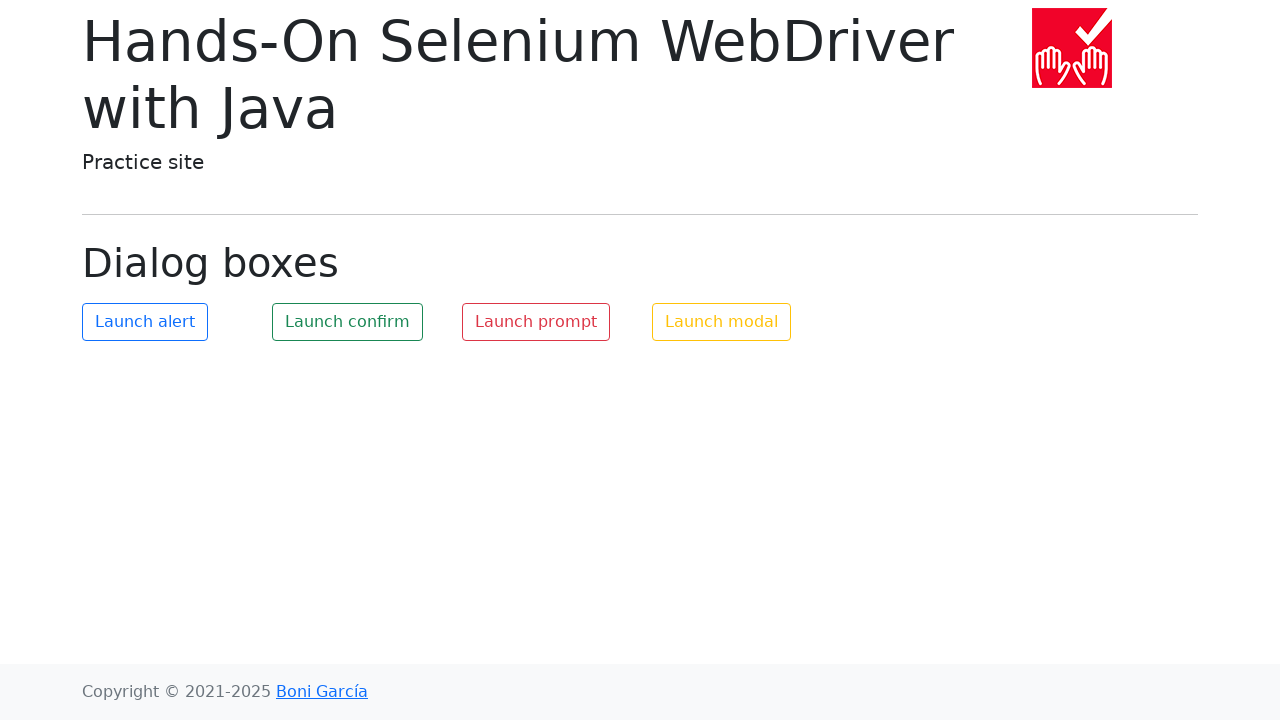

Navigated back to homepage
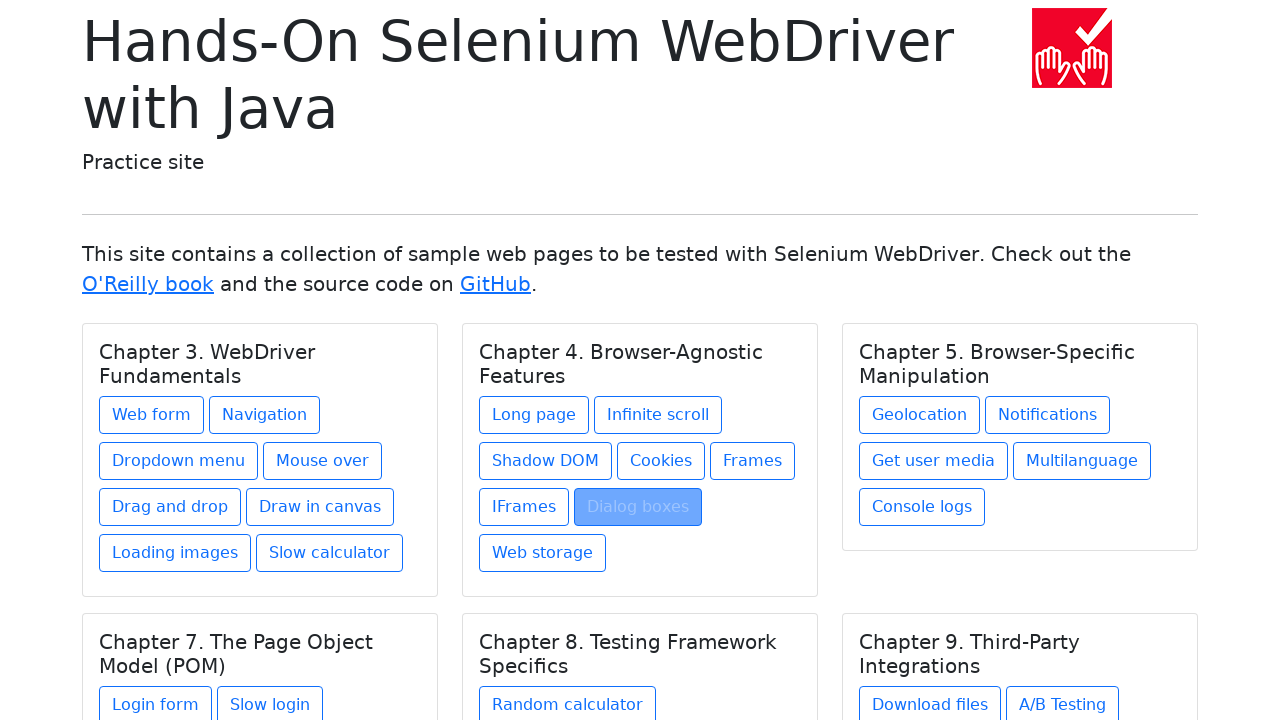

Re-queried links after navigation (iteration 16)
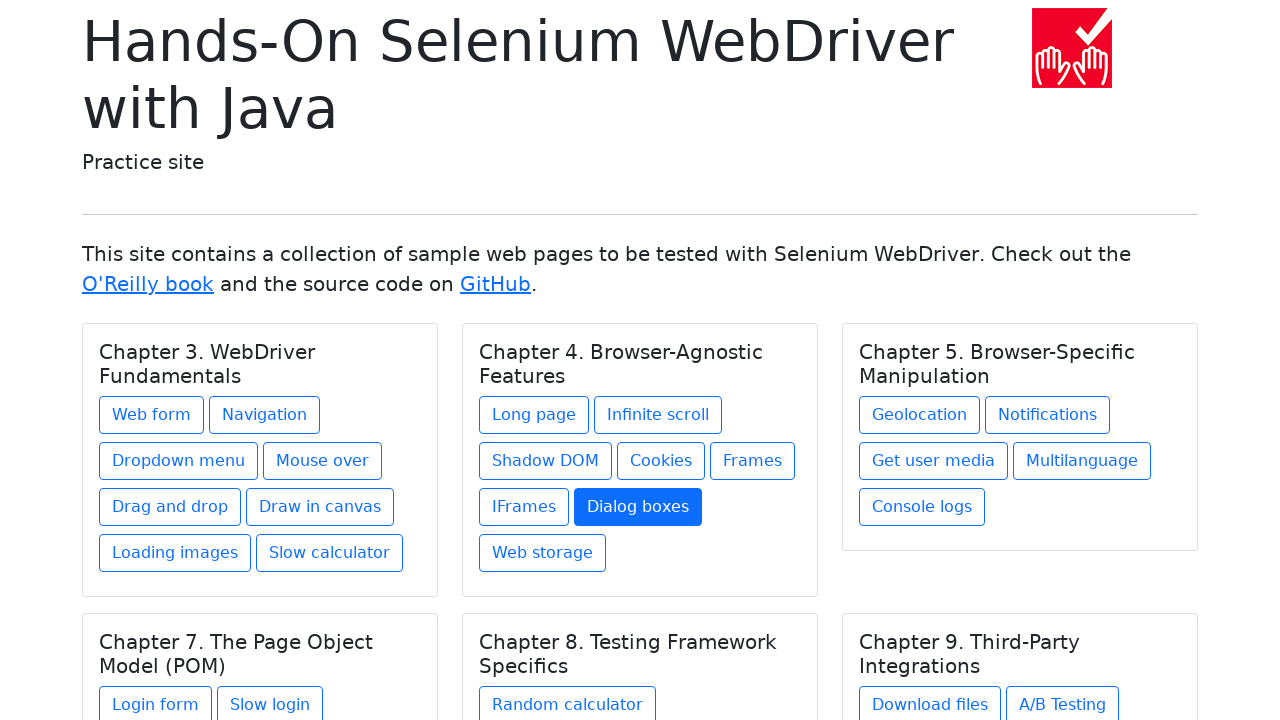

Clicked on chapter card link #16 at (542, 553) on .card a >> nth=15
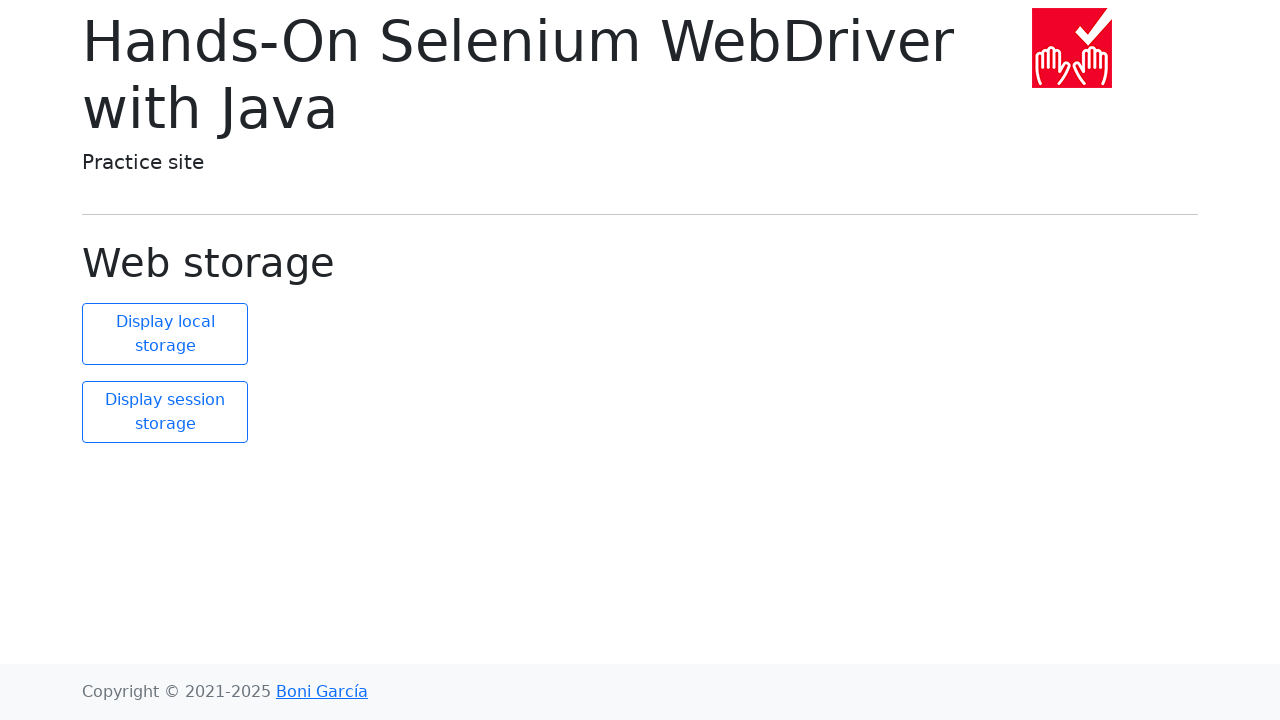

Navigated back to homepage
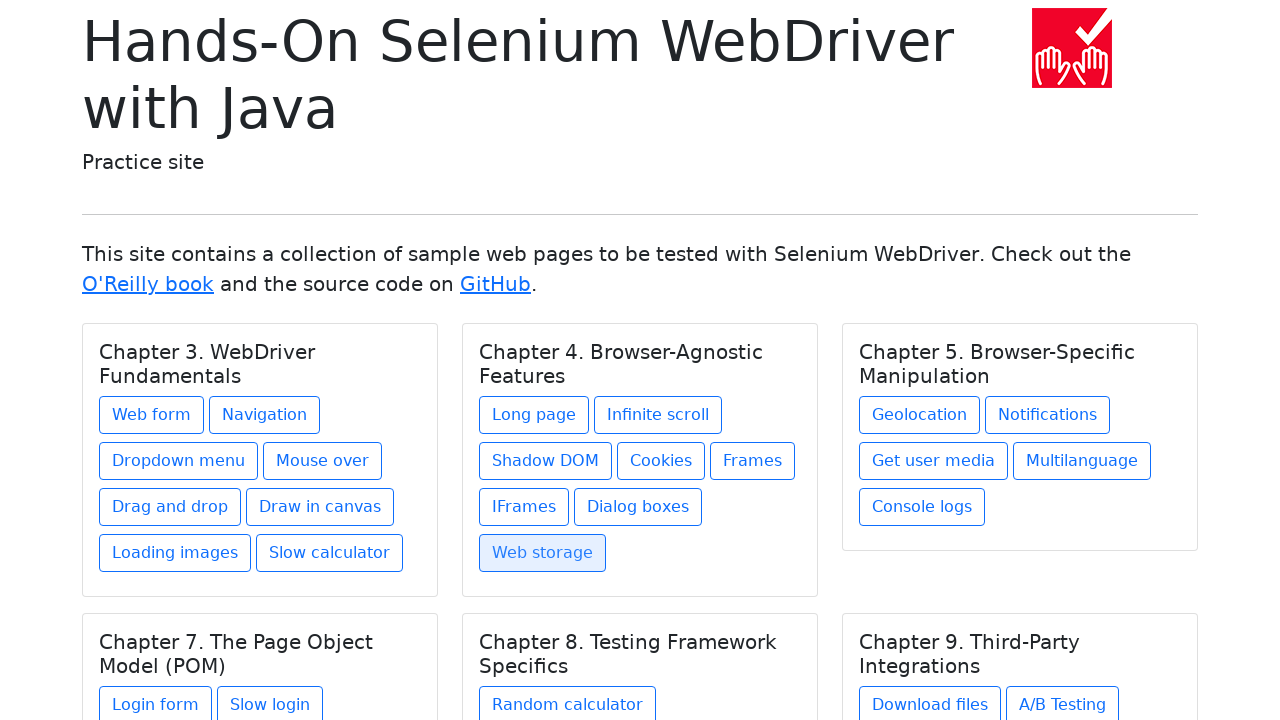

Re-queried links after navigation (iteration 17)
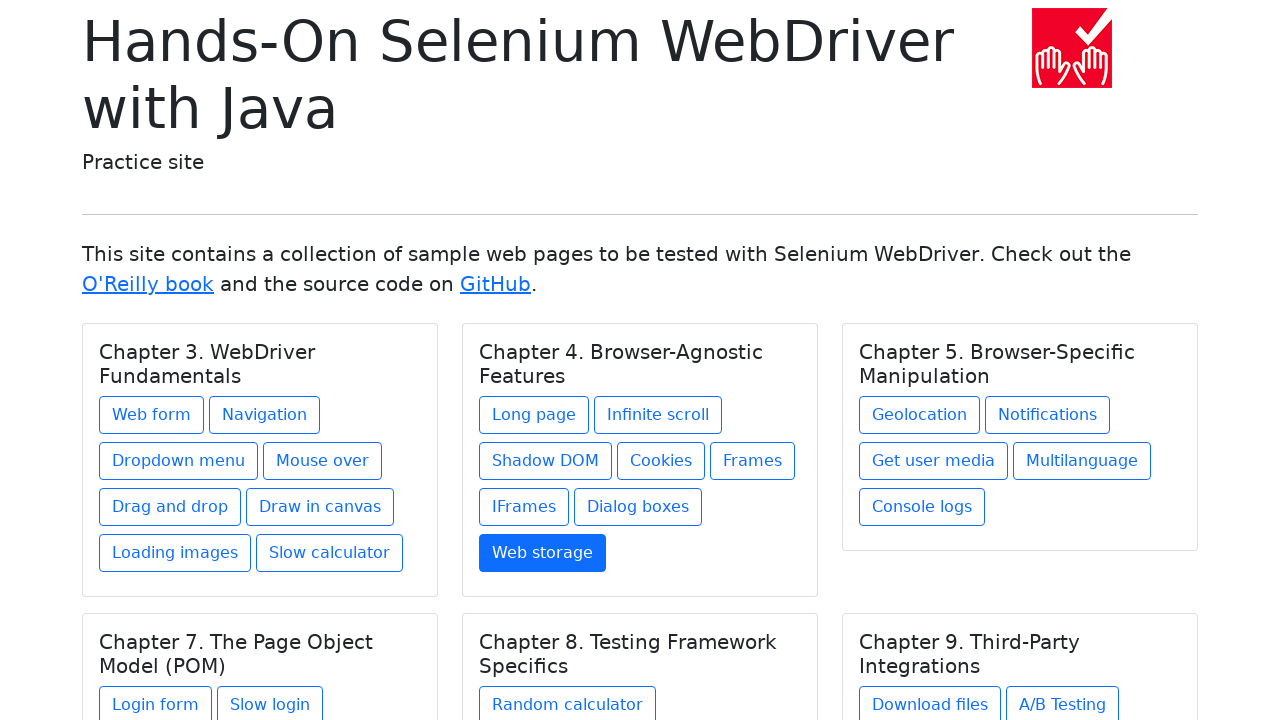

Clicked on chapter card link #17 at (920, 415) on .card a >> nth=16
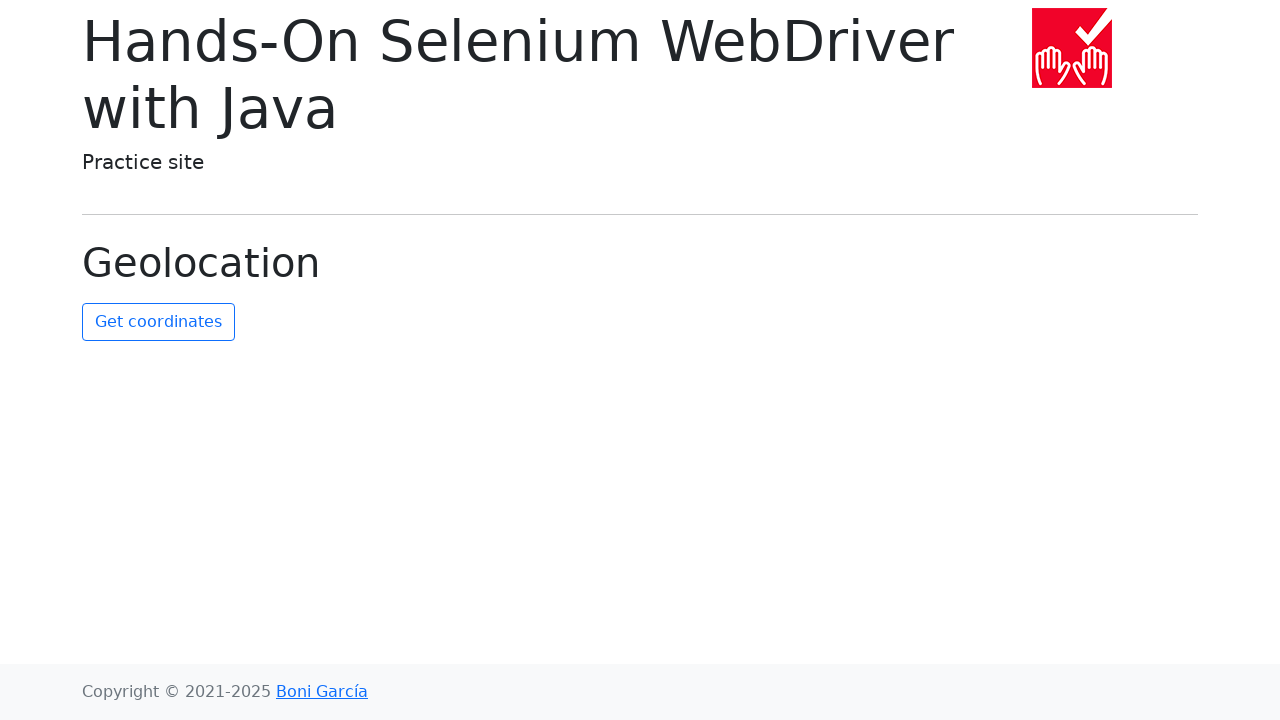

Navigated back to homepage
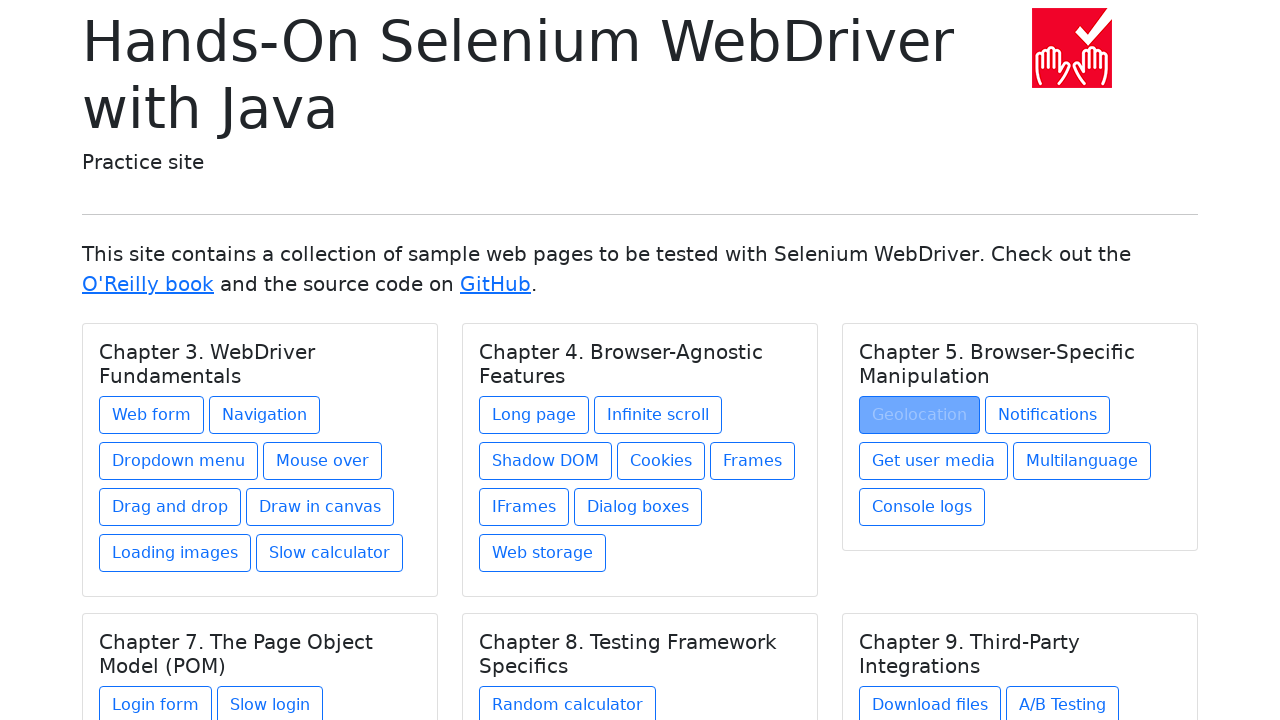

Re-queried links after navigation (iteration 18)
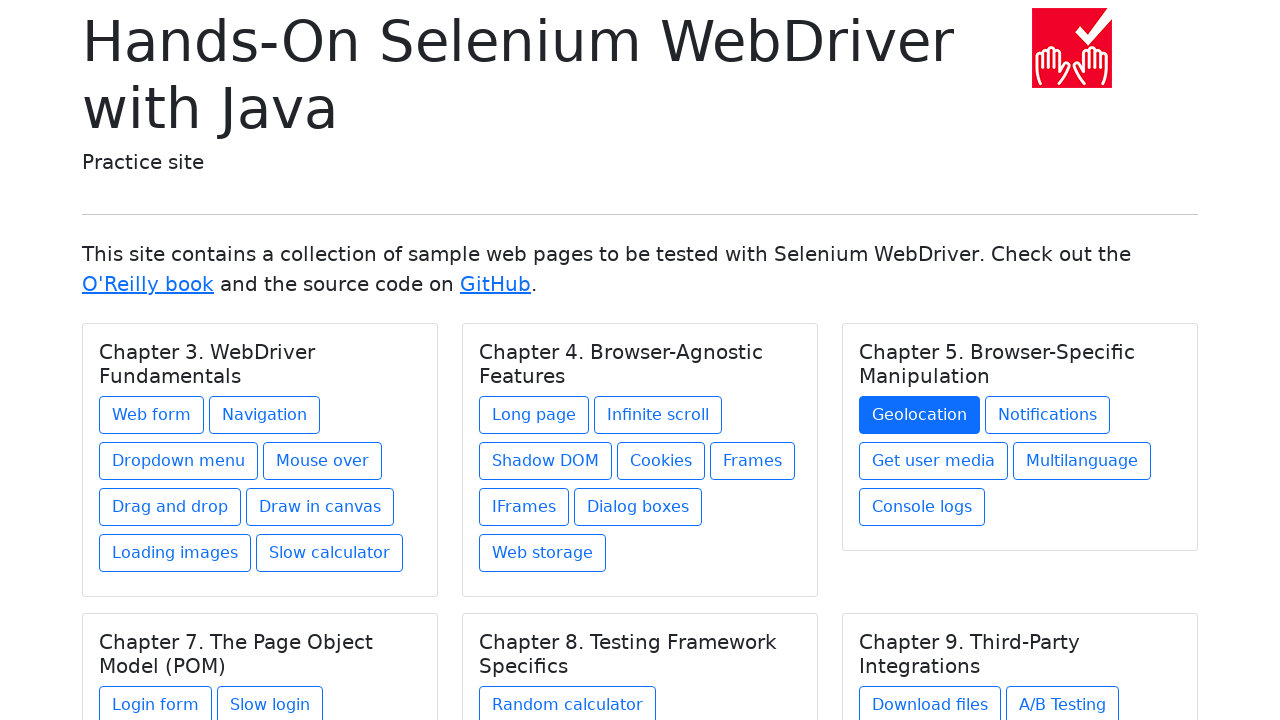

Clicked on chapter card link #18 at (1048, 415) on .card a >> nth=17
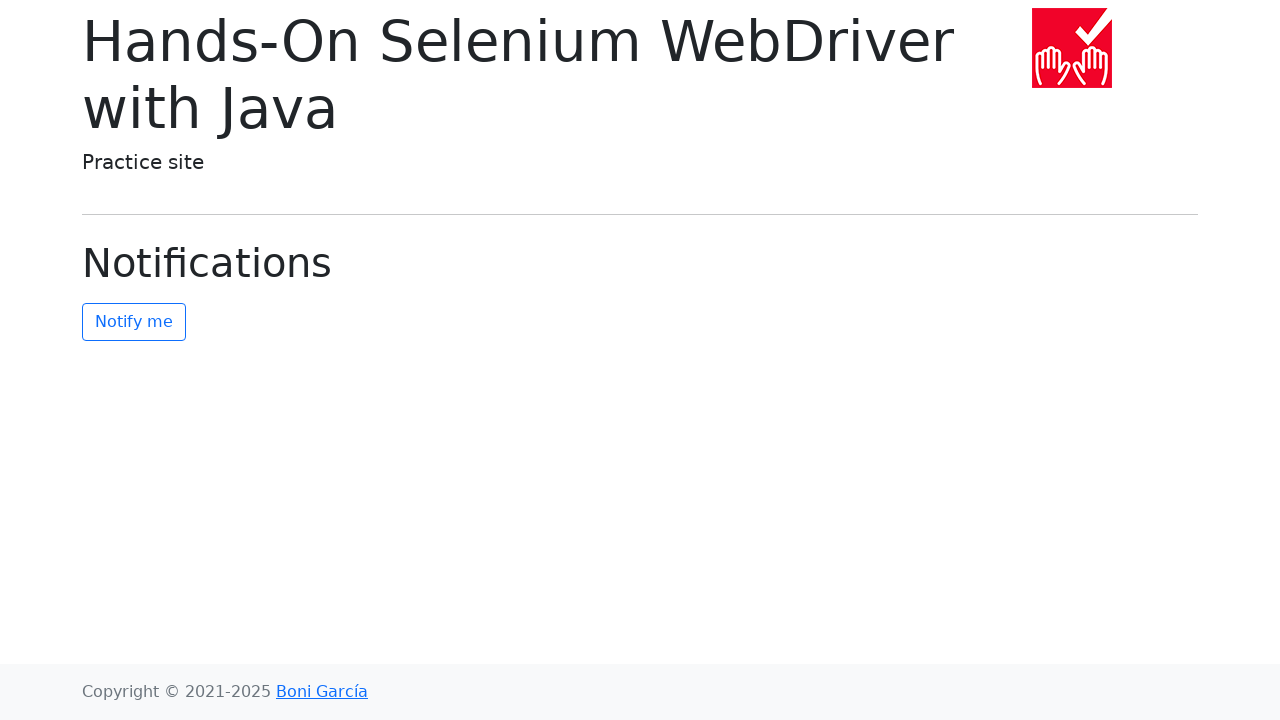

Navigated back to homepage
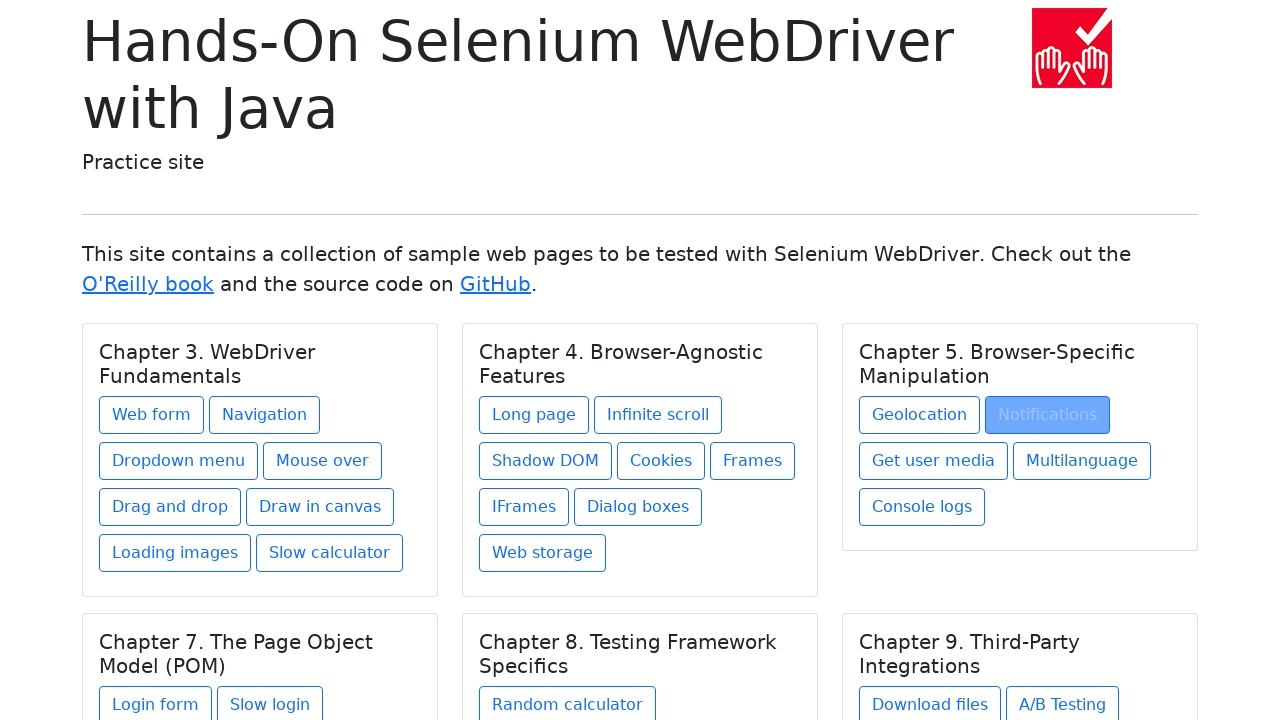

Re-queried links after navigation (iteration 19)
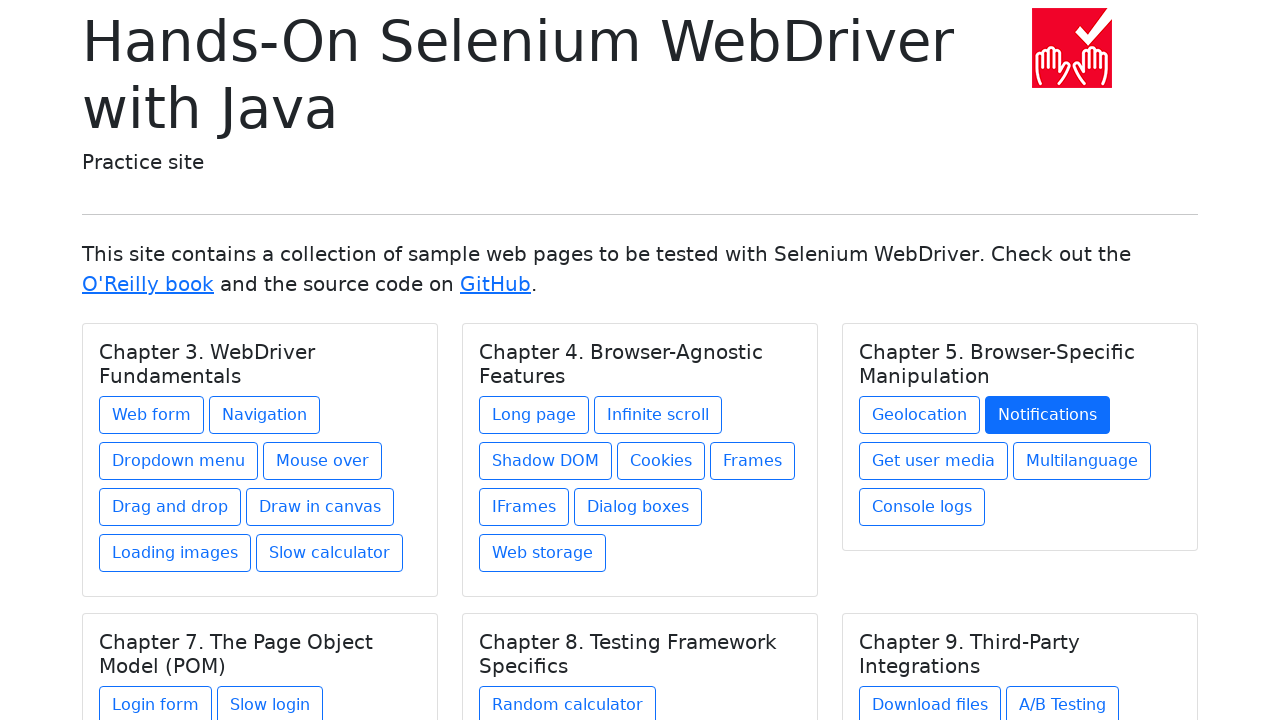

Clicked on chapter card link #19 at (934, 461) on .card a >> nth=18
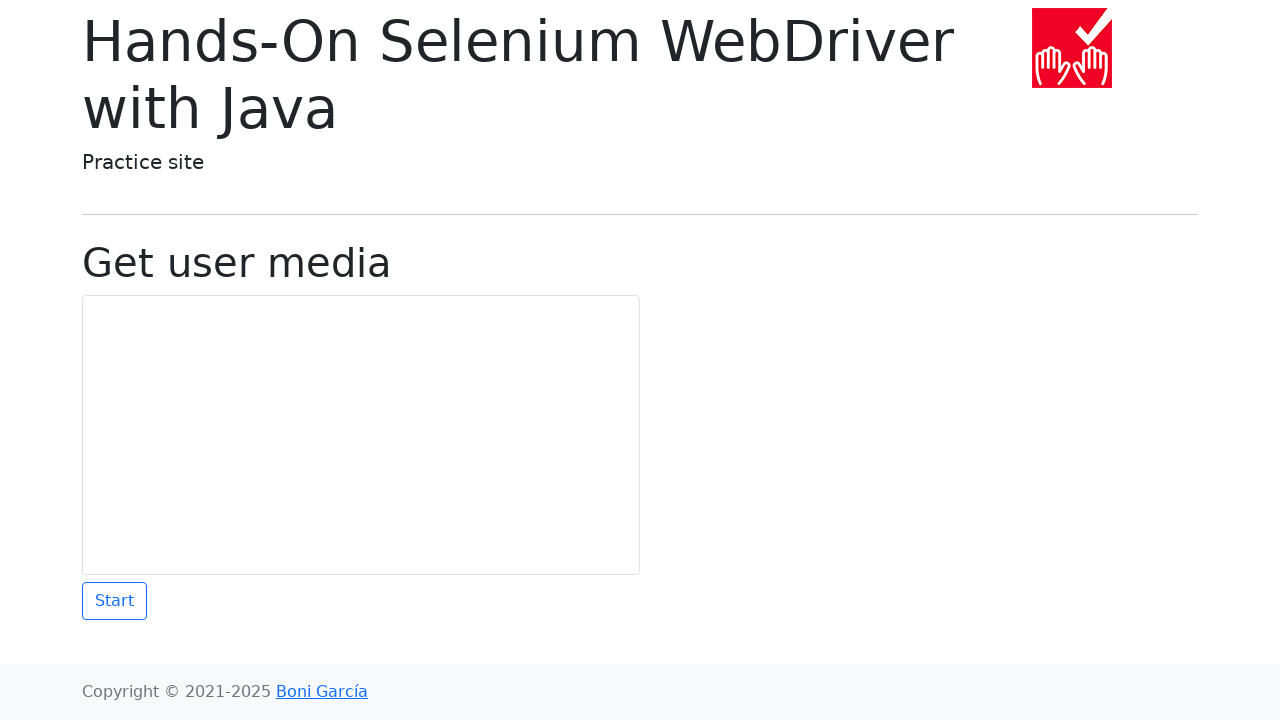

Navigated back to homepage
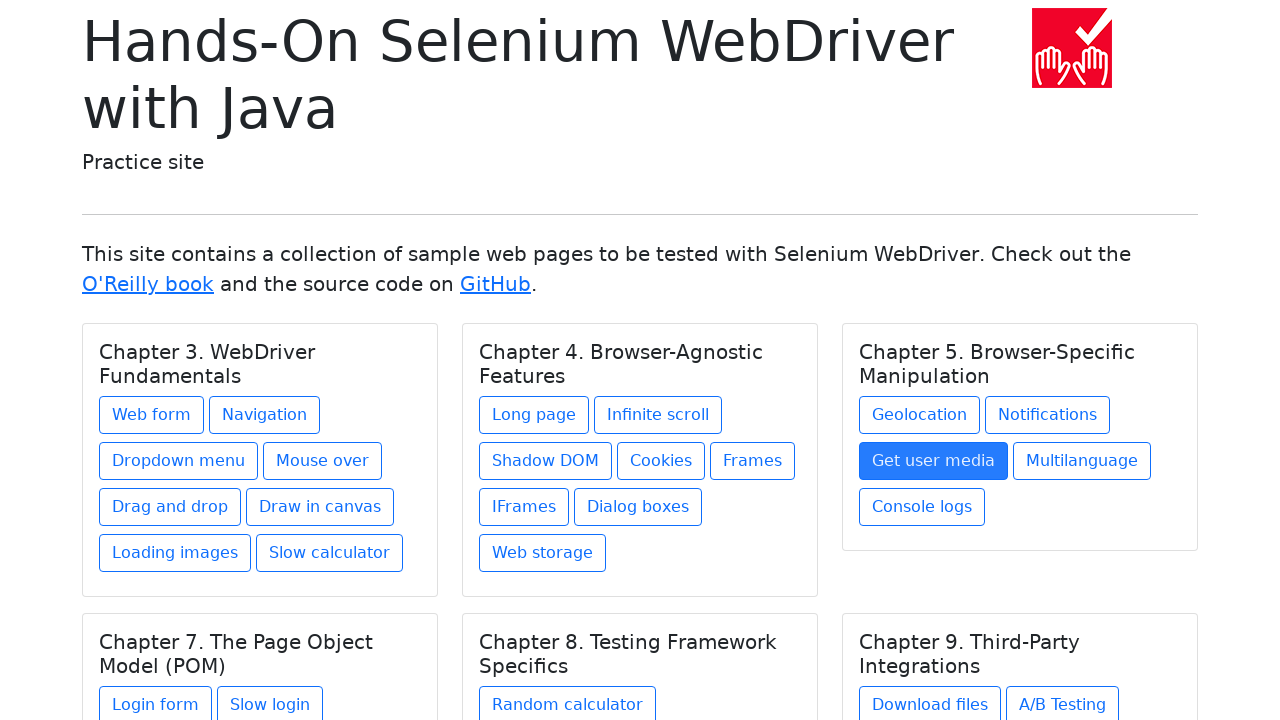

Re-queried links after navigation (iteration 20)
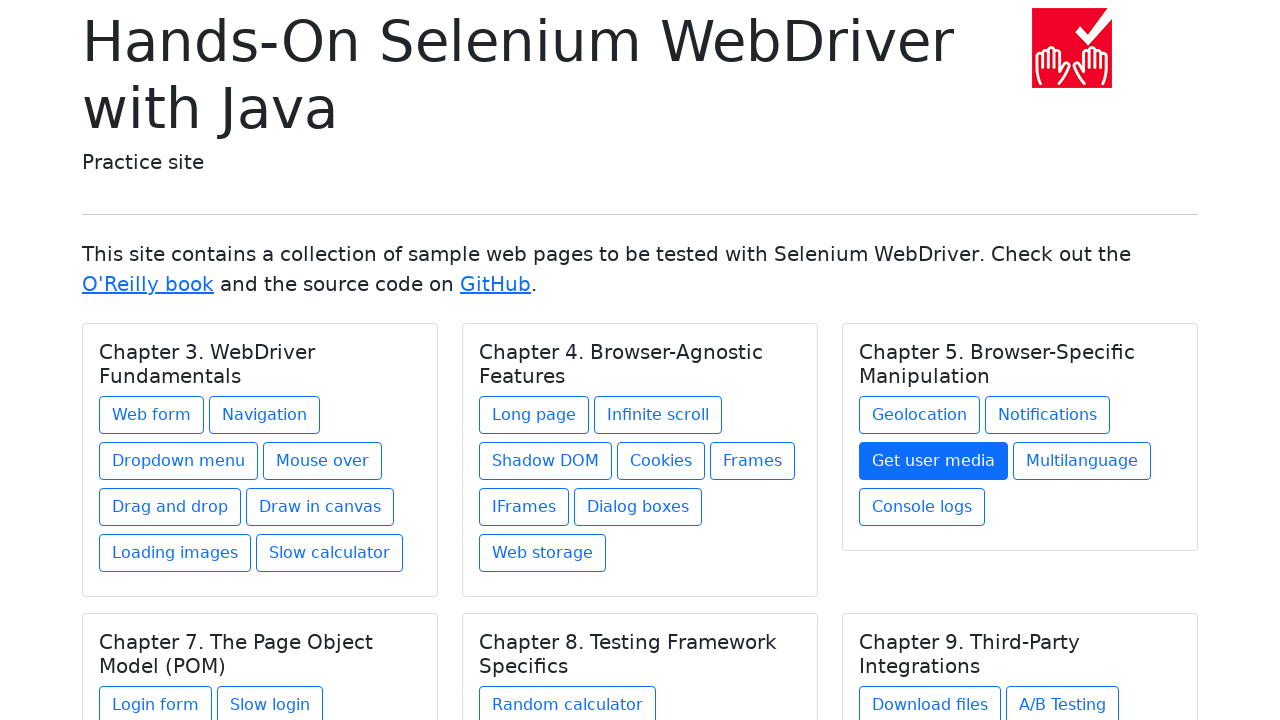

Clicked on chapter card link #20 at (1082, 461) on .card a >> nth=19
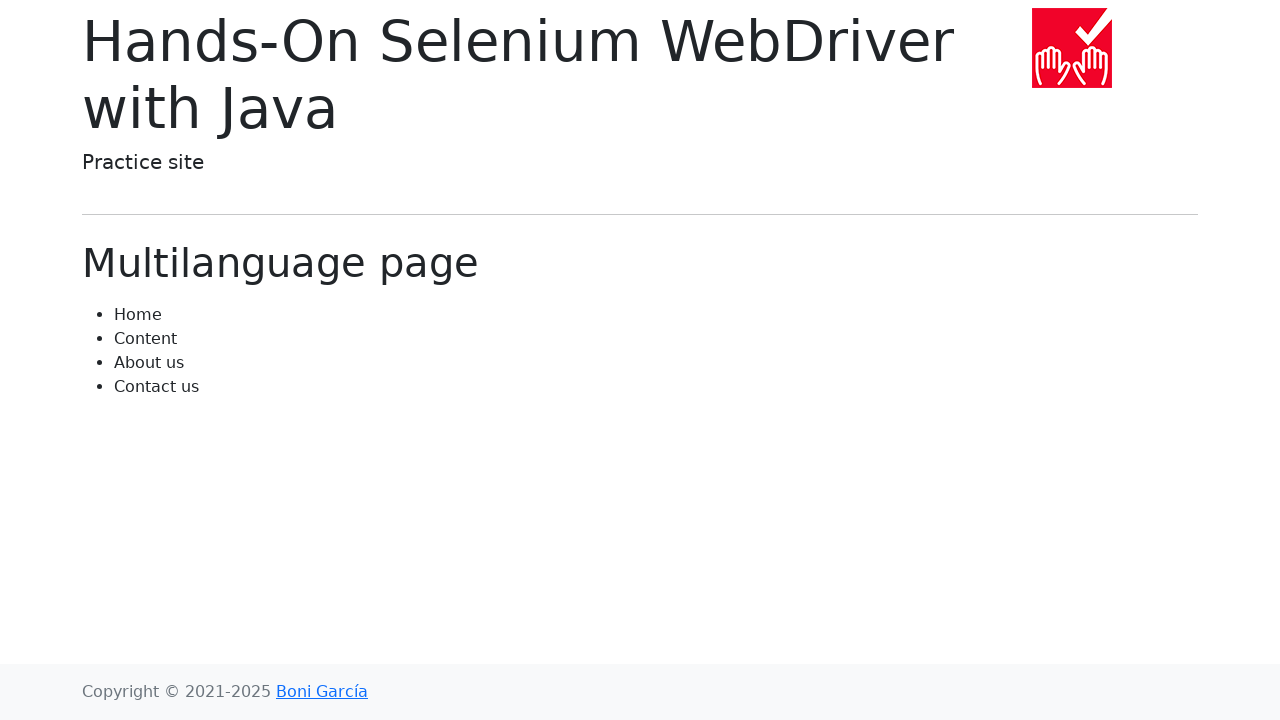

Navigated back to homepage
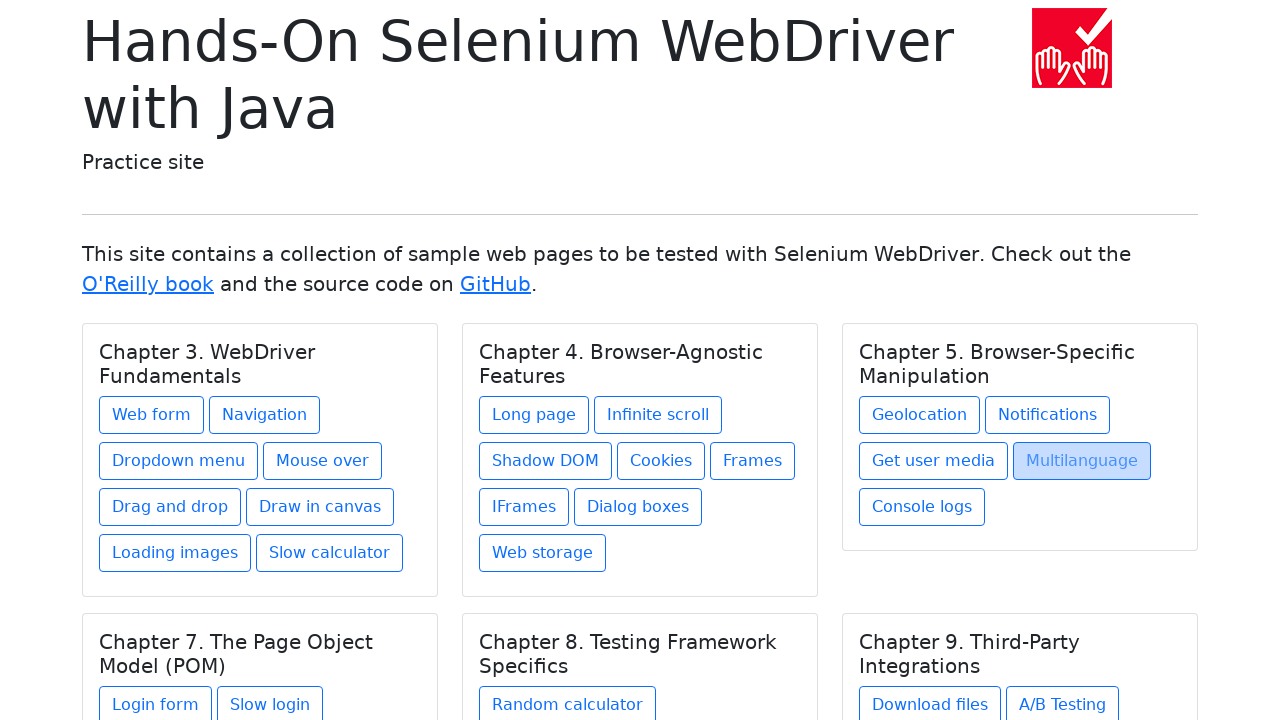

Re-queried links after navigation (iteration 21)
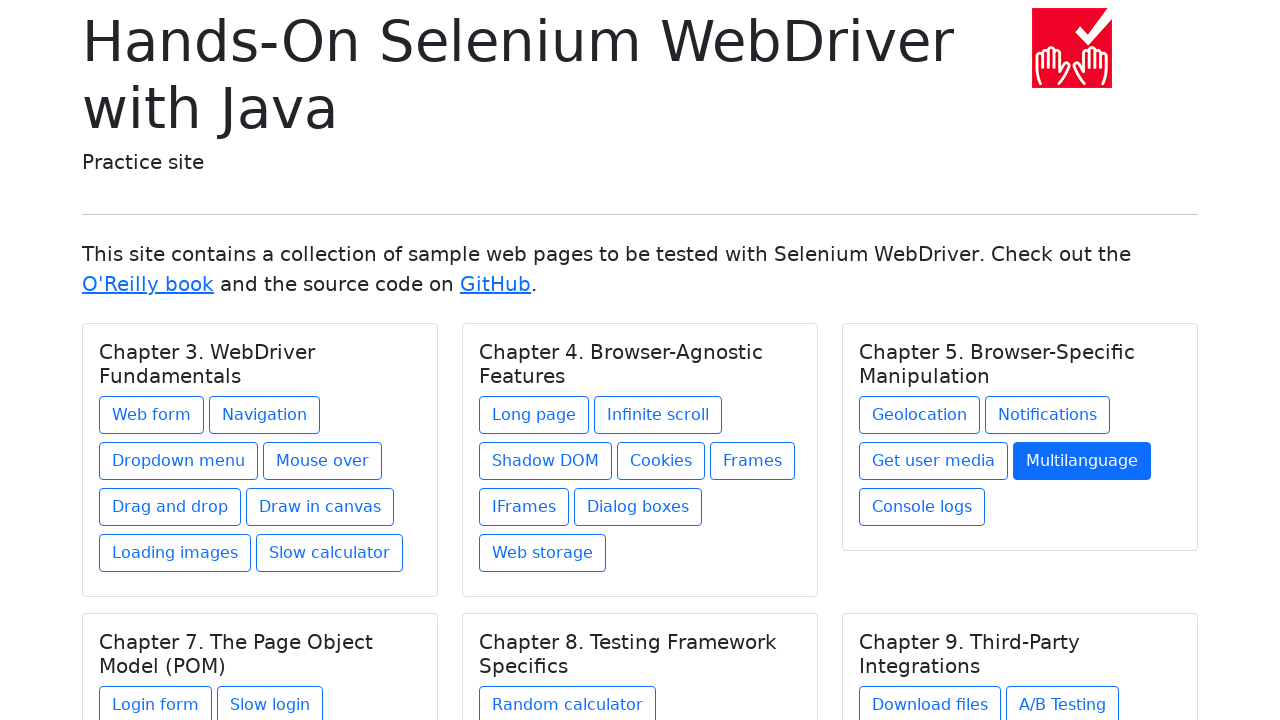

Clicked on chapter card link #21 at (922, 507) on .card a >> nth=20
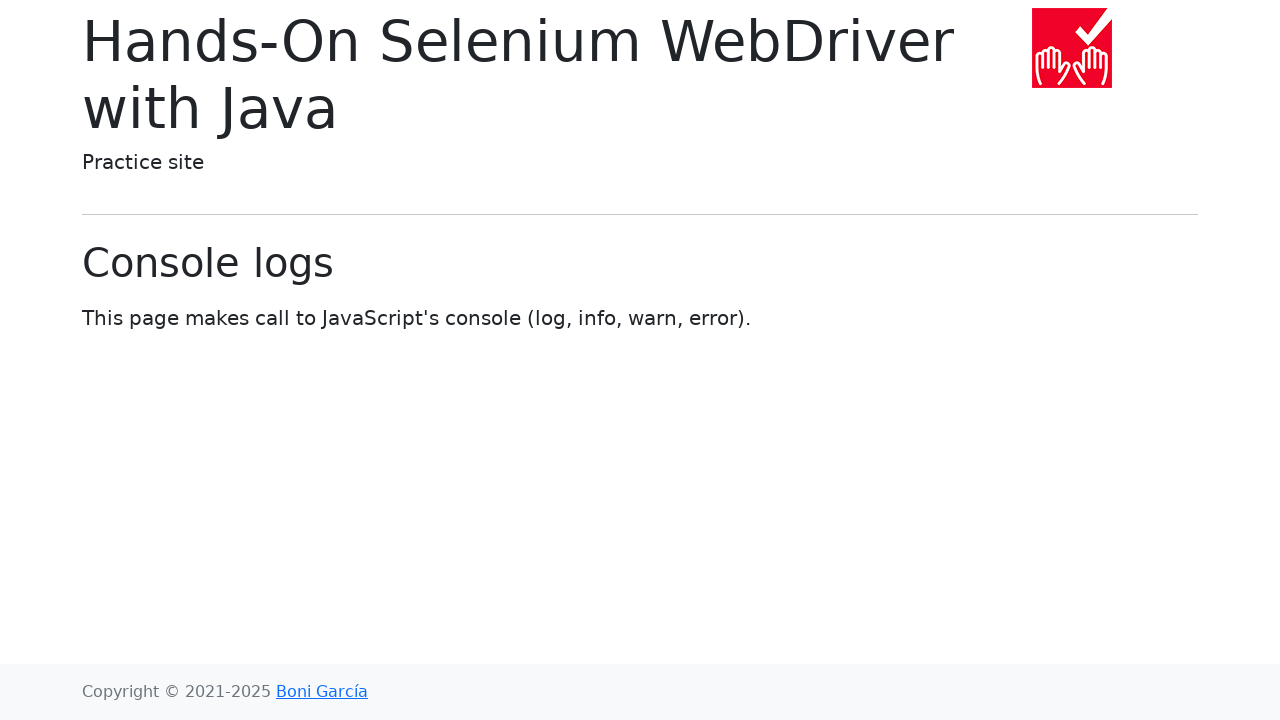

Navigated back to homepage
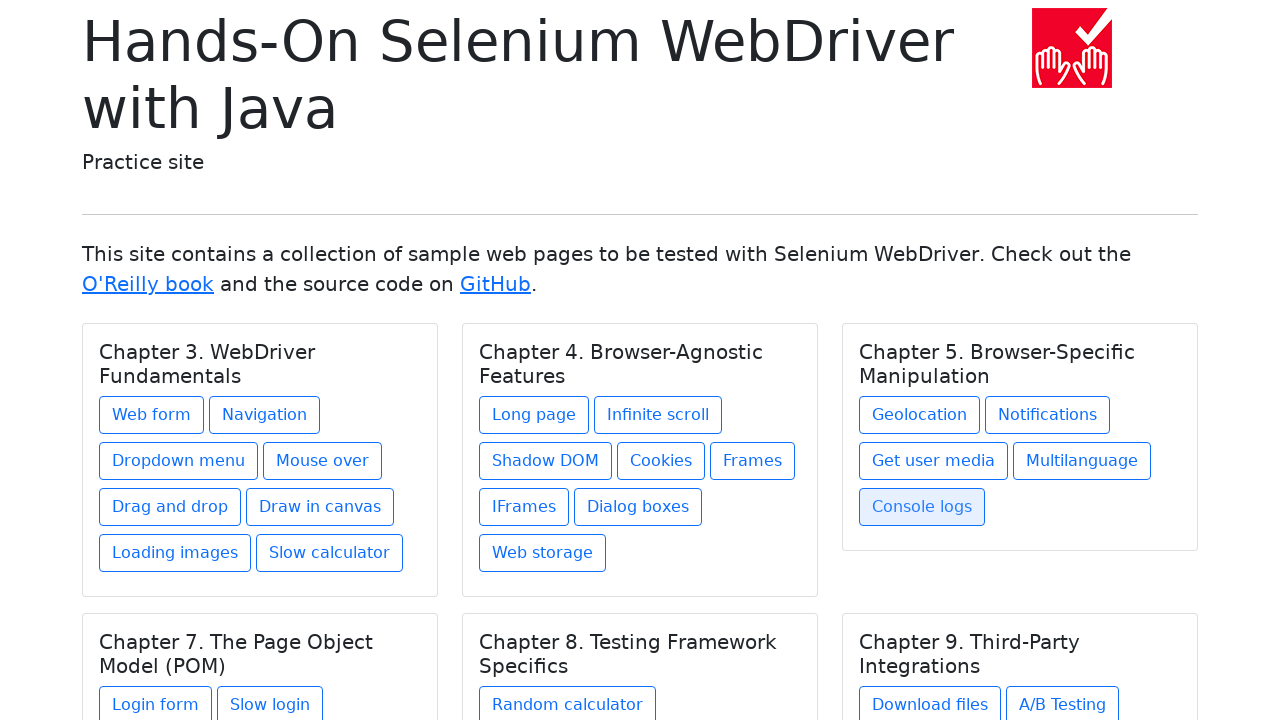

Re-queried links after navigation (iteration 22)
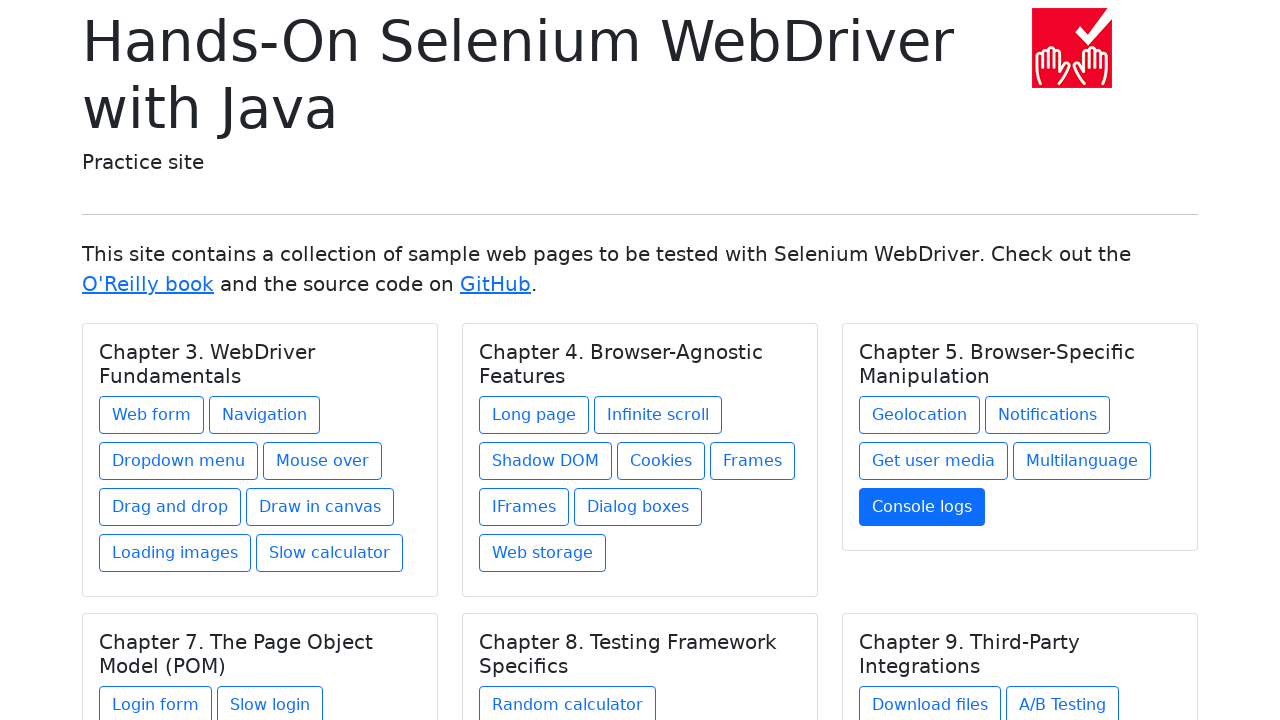

Clicked on chapter card link #22 at (156, 701) on .card a >> nth=21
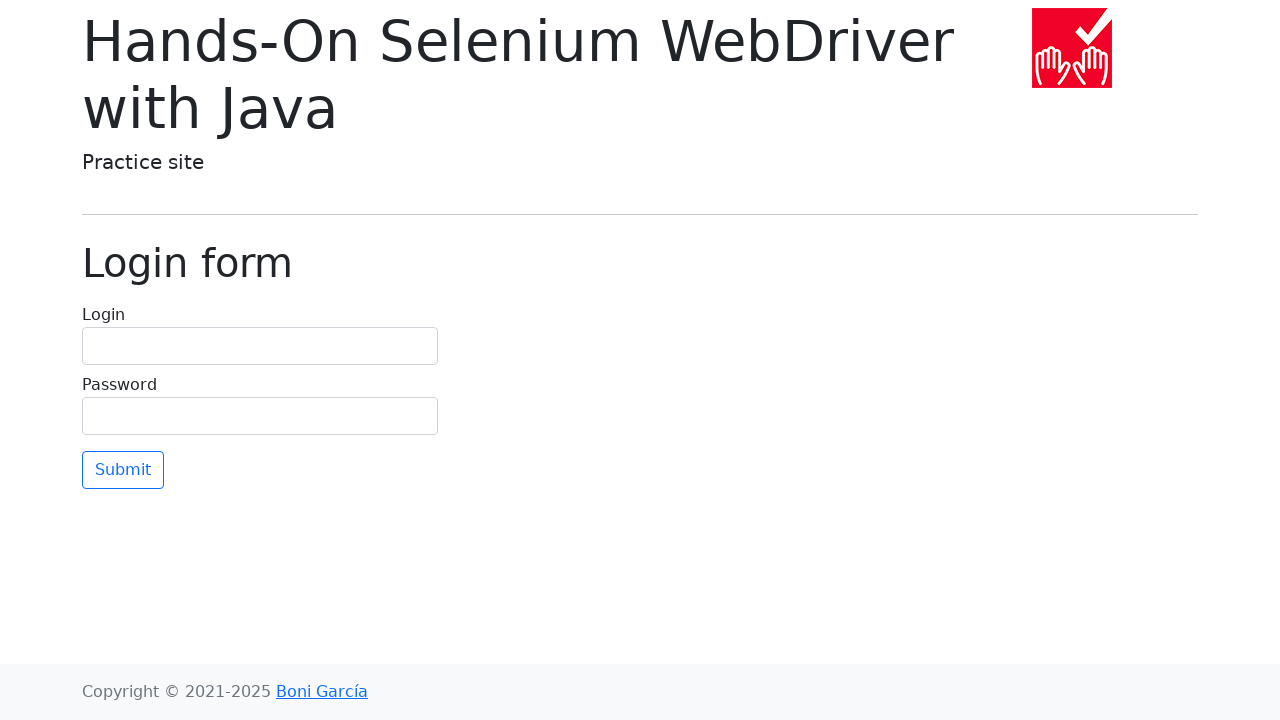

Navigated back to homepage
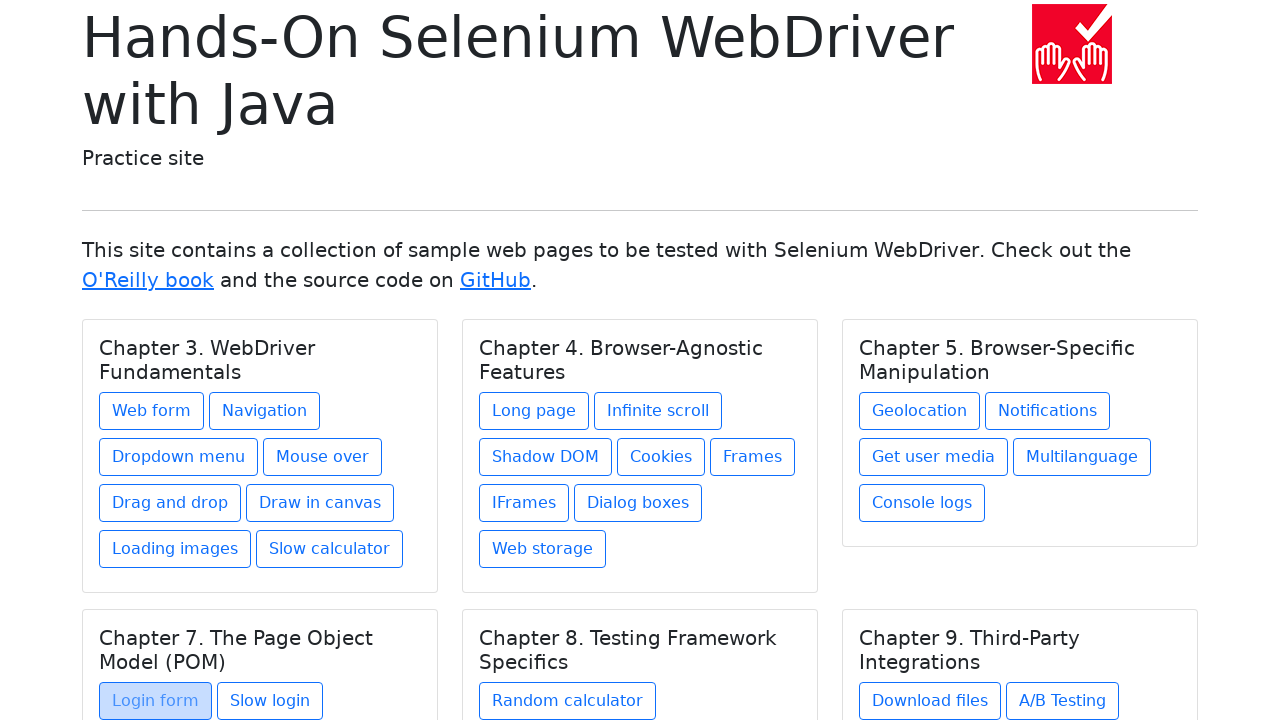

Re-queried links after navigation (iteration 23)
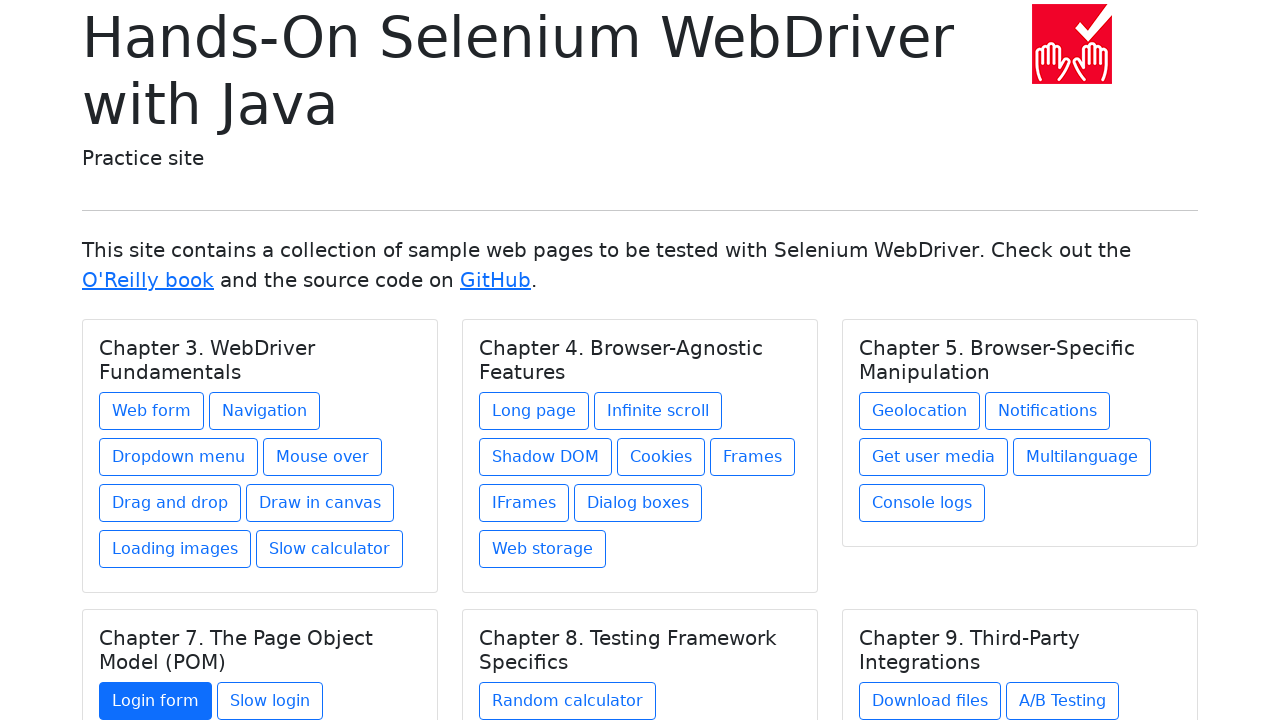

Clicked on chapter card link #23 at (270, 701) on .card a >> nth=22
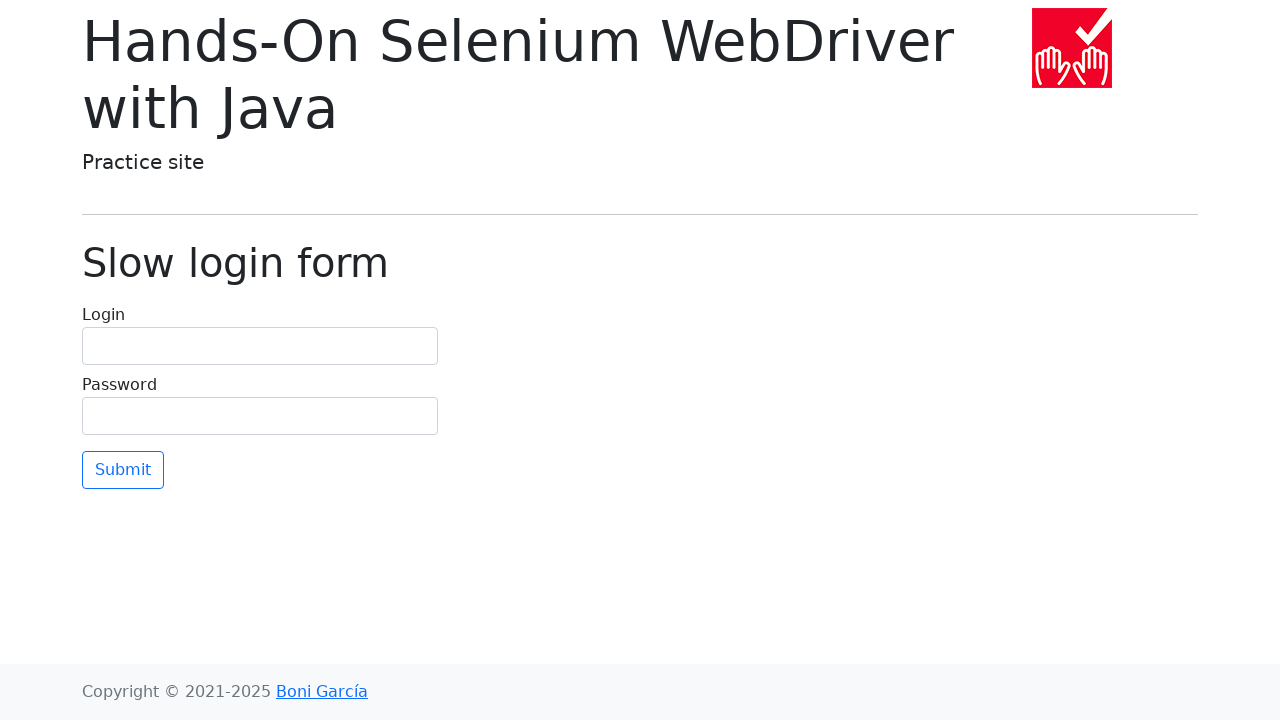

Navigated back to homepage
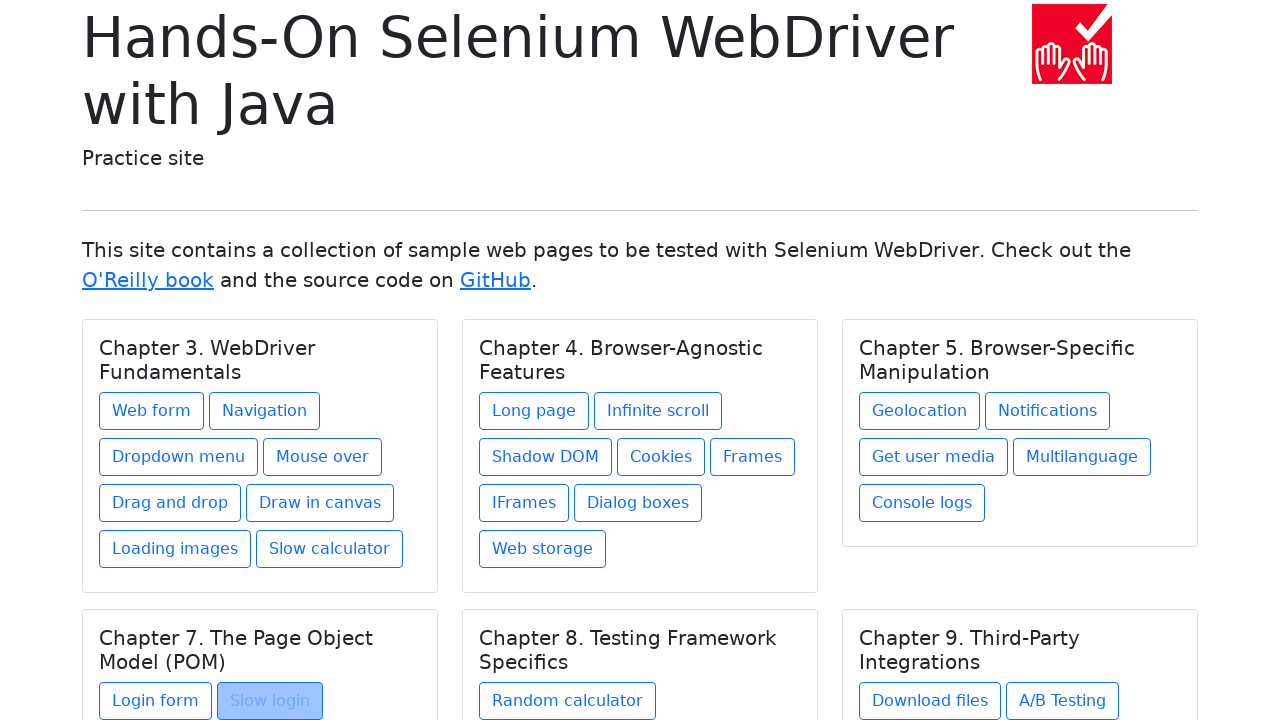

Re-queried links after navigation (iteration 24)
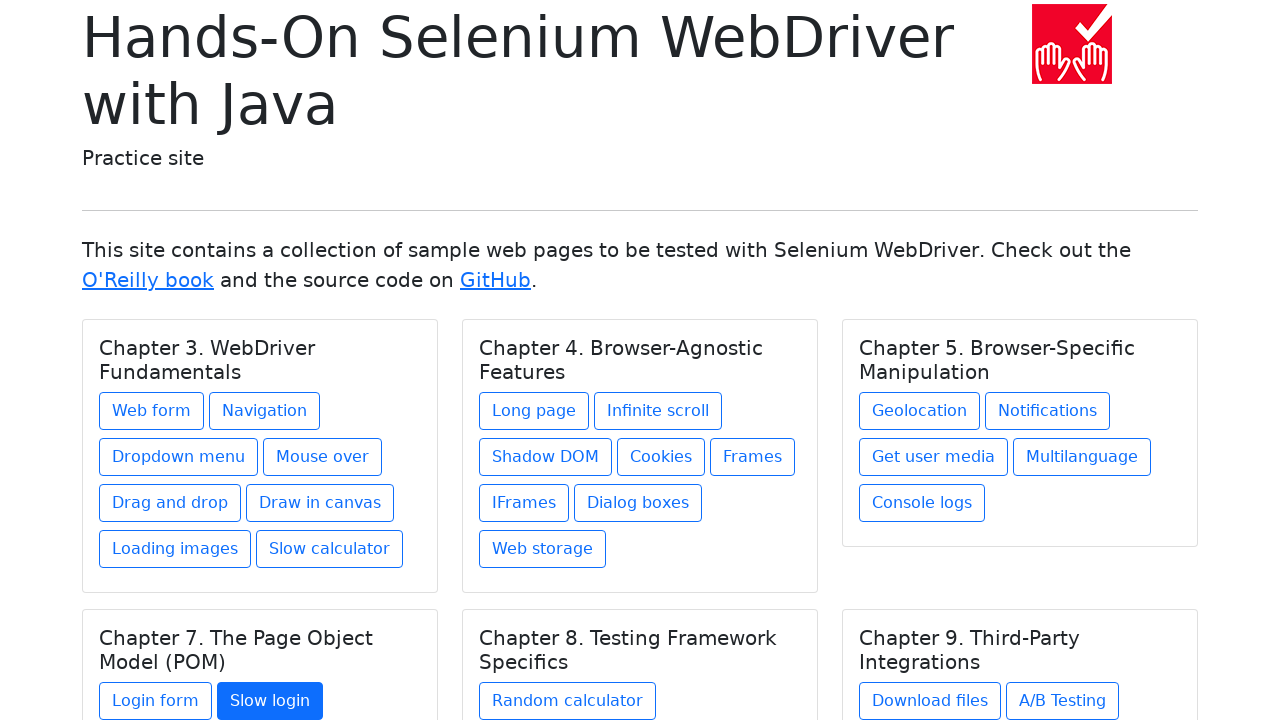

Clicked on chapter card link #24 at (568, 701) on .card a >> nth=23
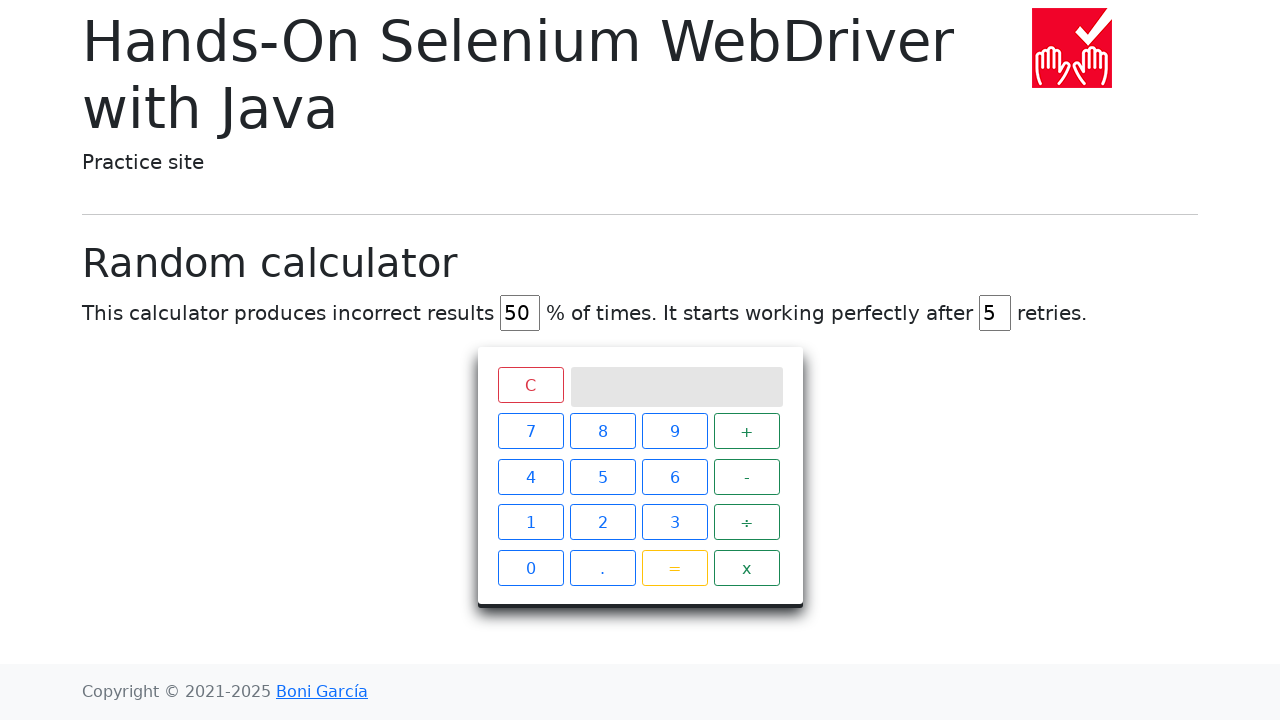

Navigated back to homepage
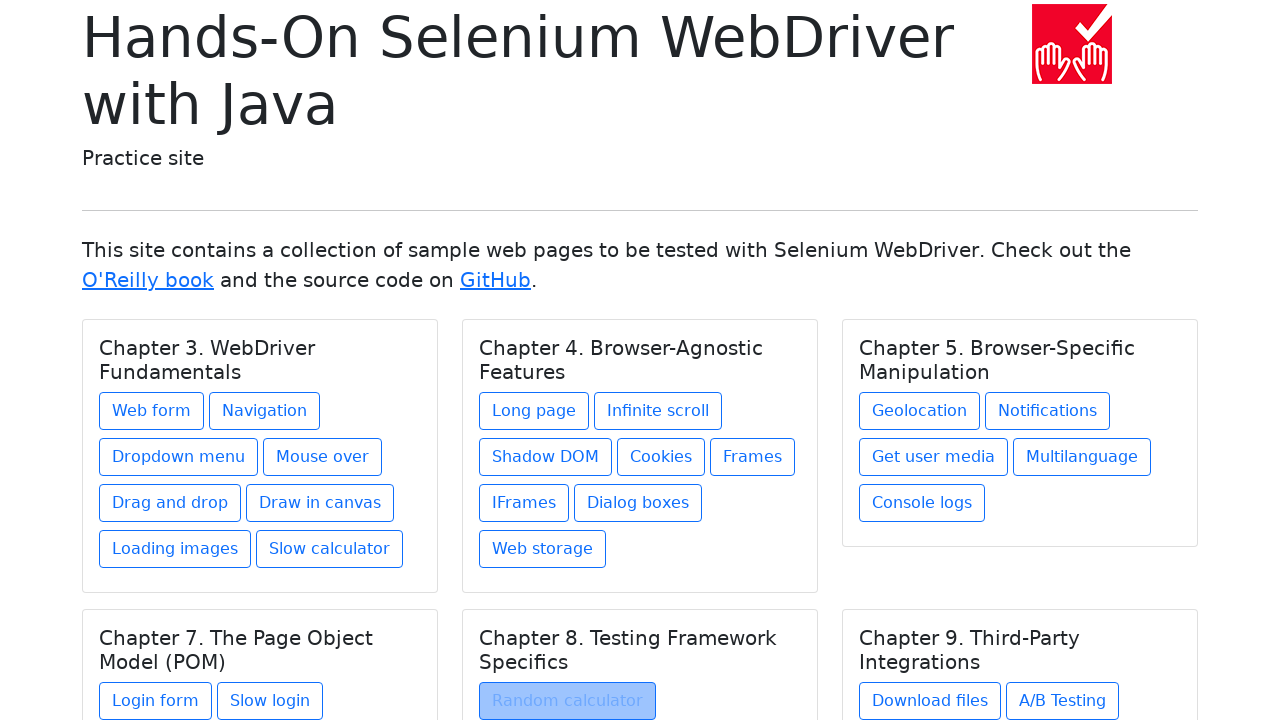

Re-queried links after navigation (iteration 25)
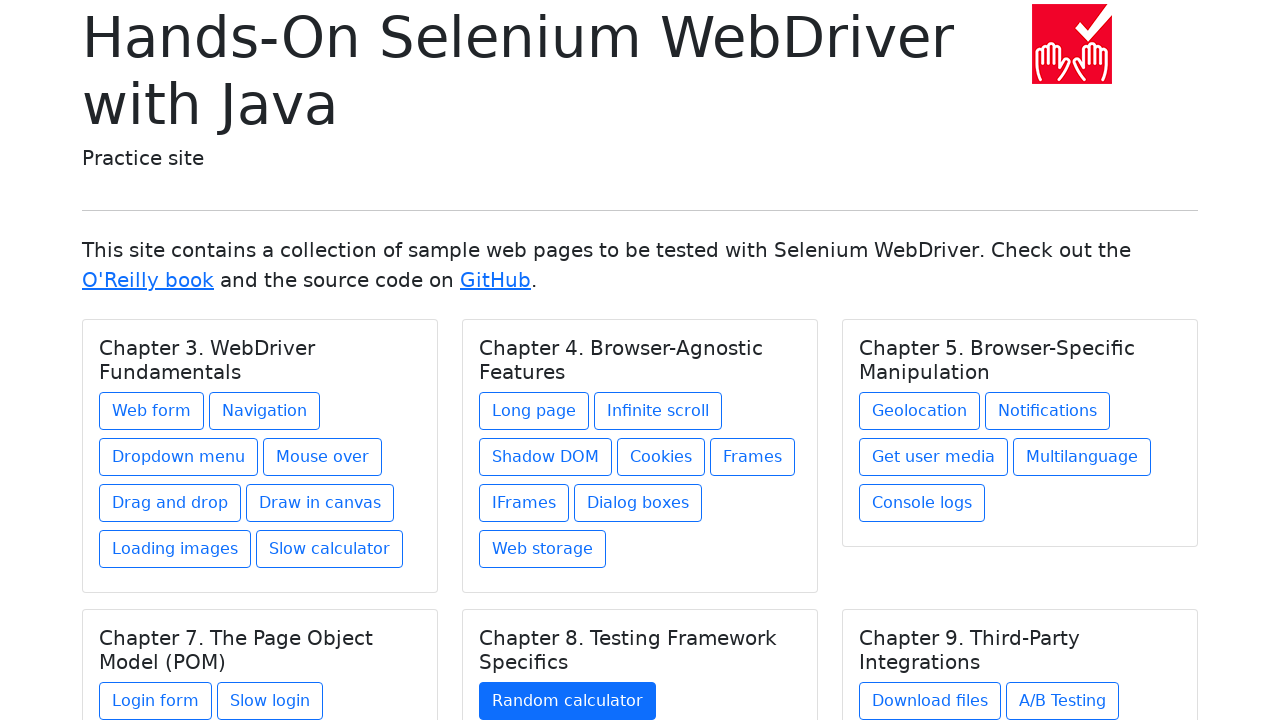

Clicked on chapter card link #25 at (930, 701) on .card a >> nth=24
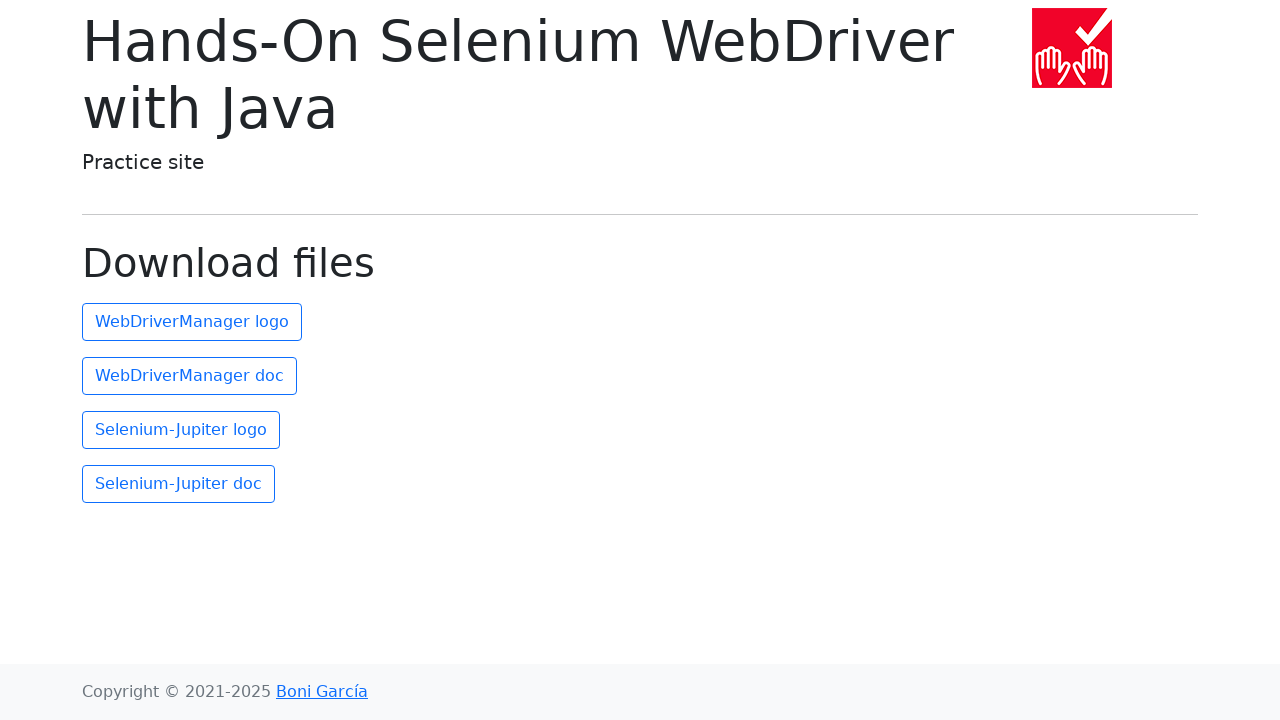

Navigated back to homepage
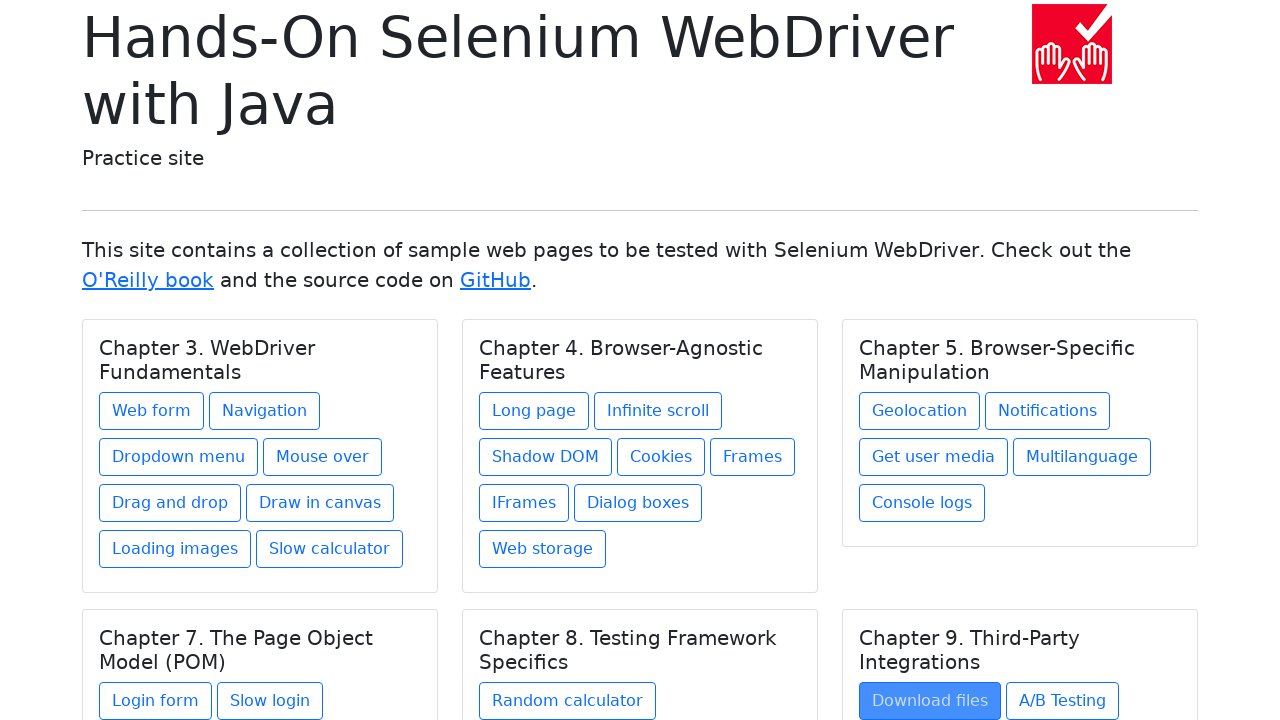

Re-queried links after navigation (iteration 26)
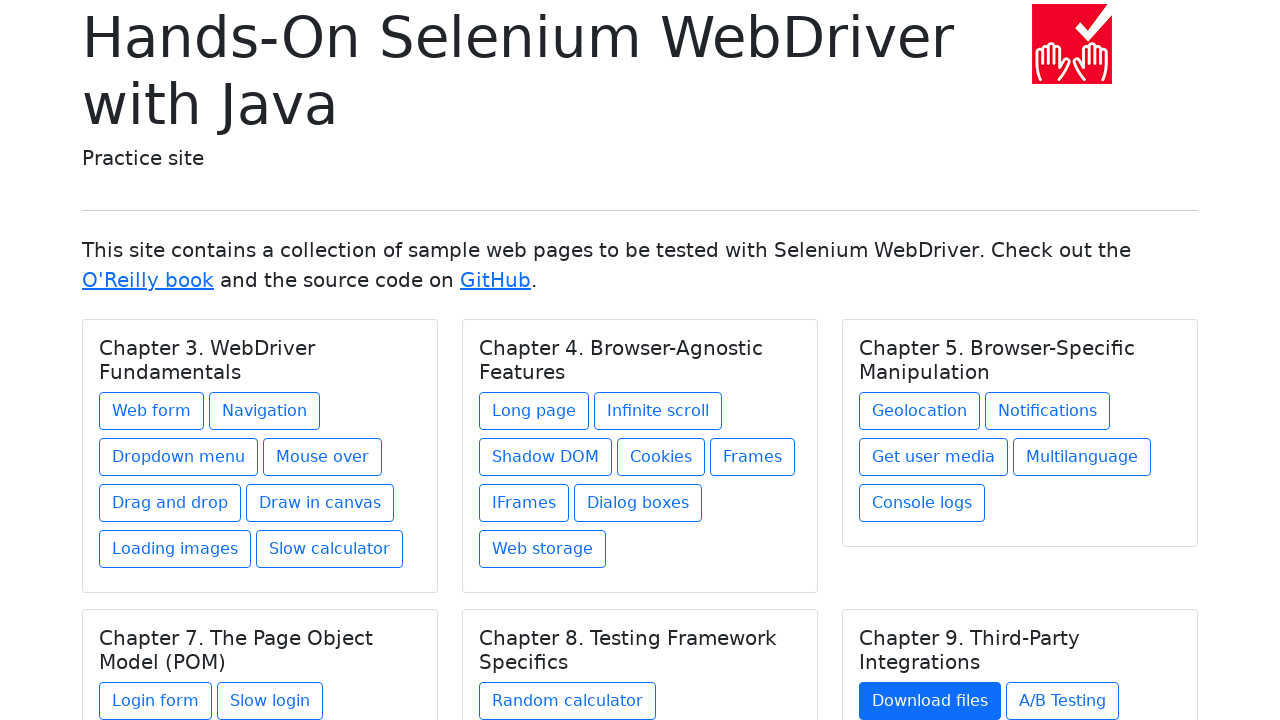

Clicked on chapter card link #26 at (1062, 701) on .card a >> nth=25
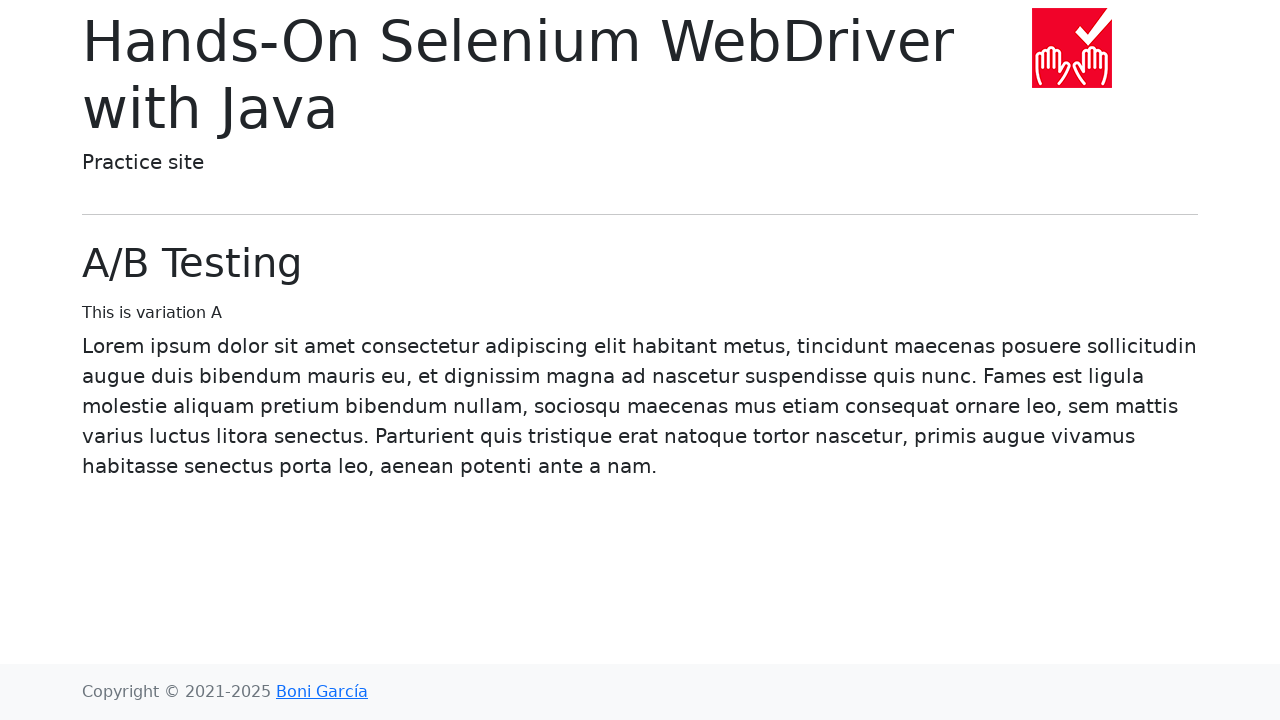

Navigated back to homepage
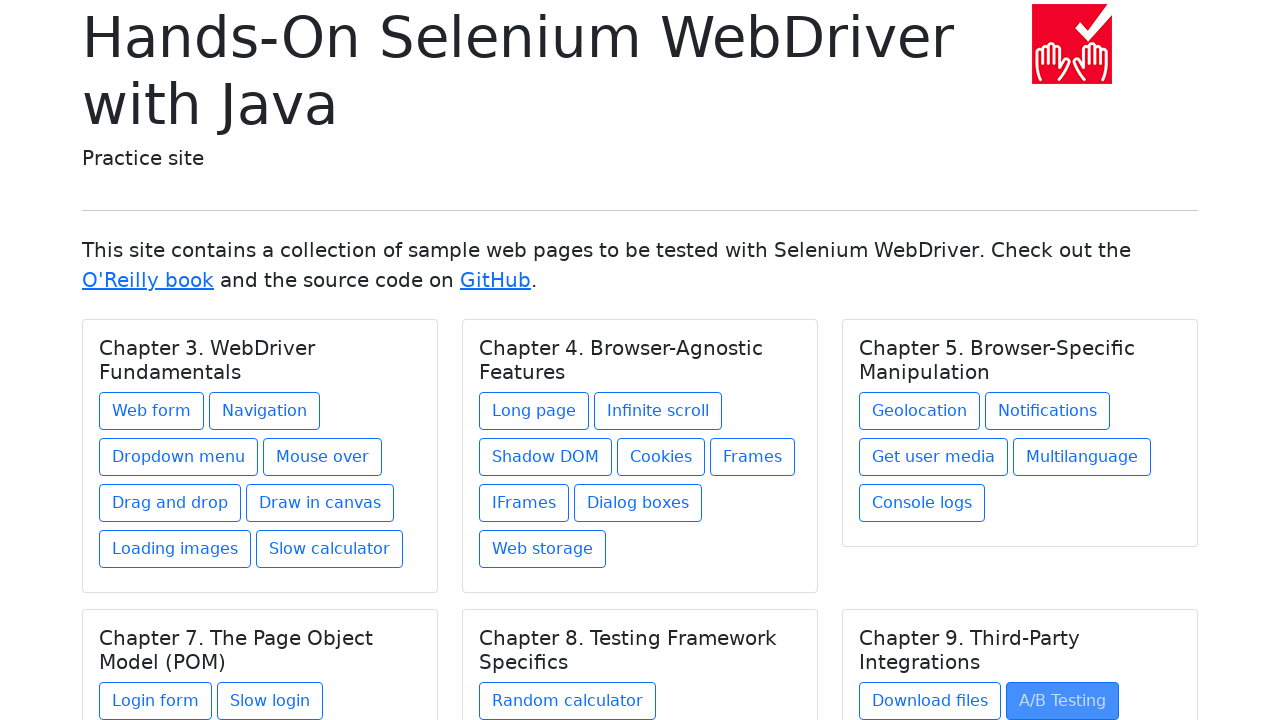

Re-queried links after navigation (iteration 27)
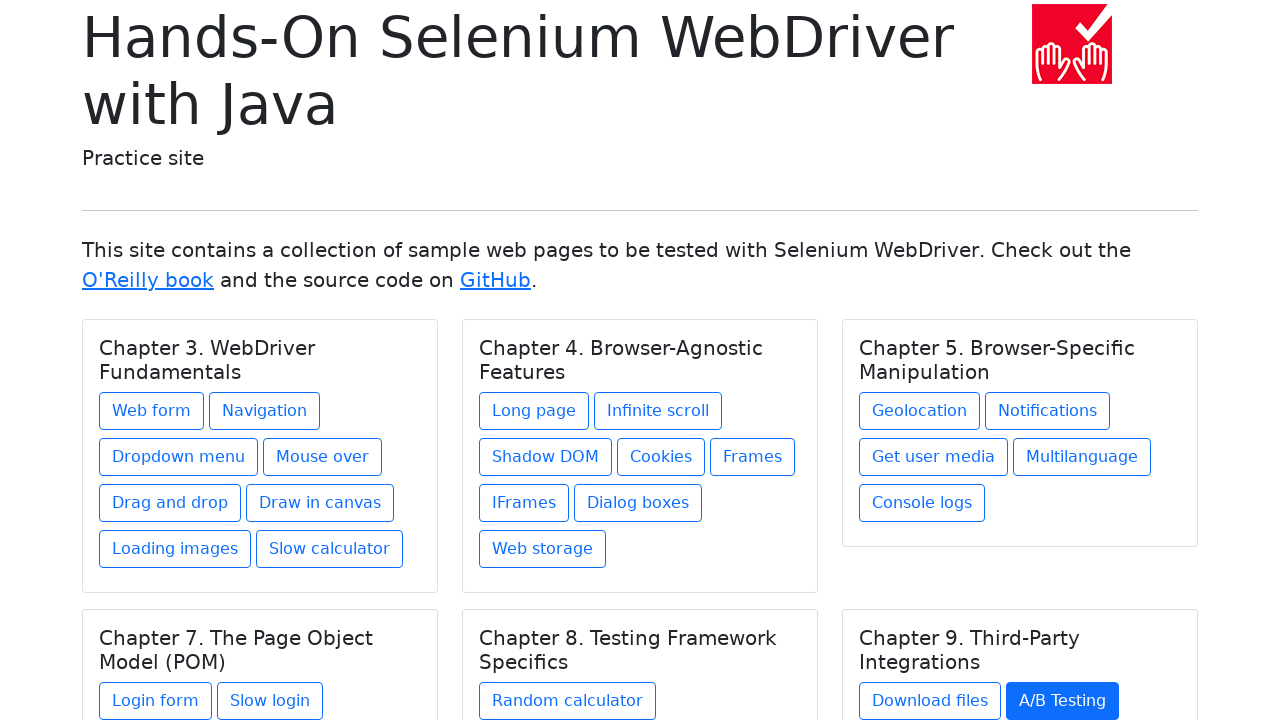

Clicked on chapter card link #27 at (915, 612) on .card a >> nth=26
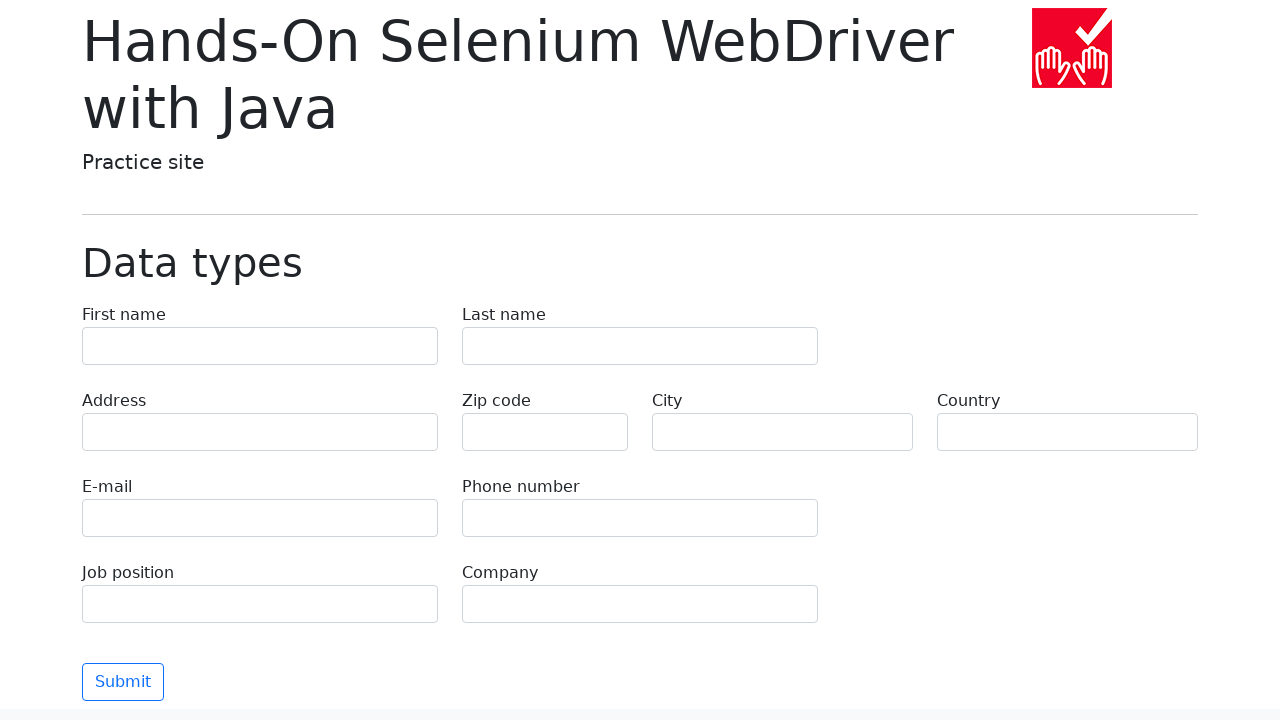

Navigated back to homepage
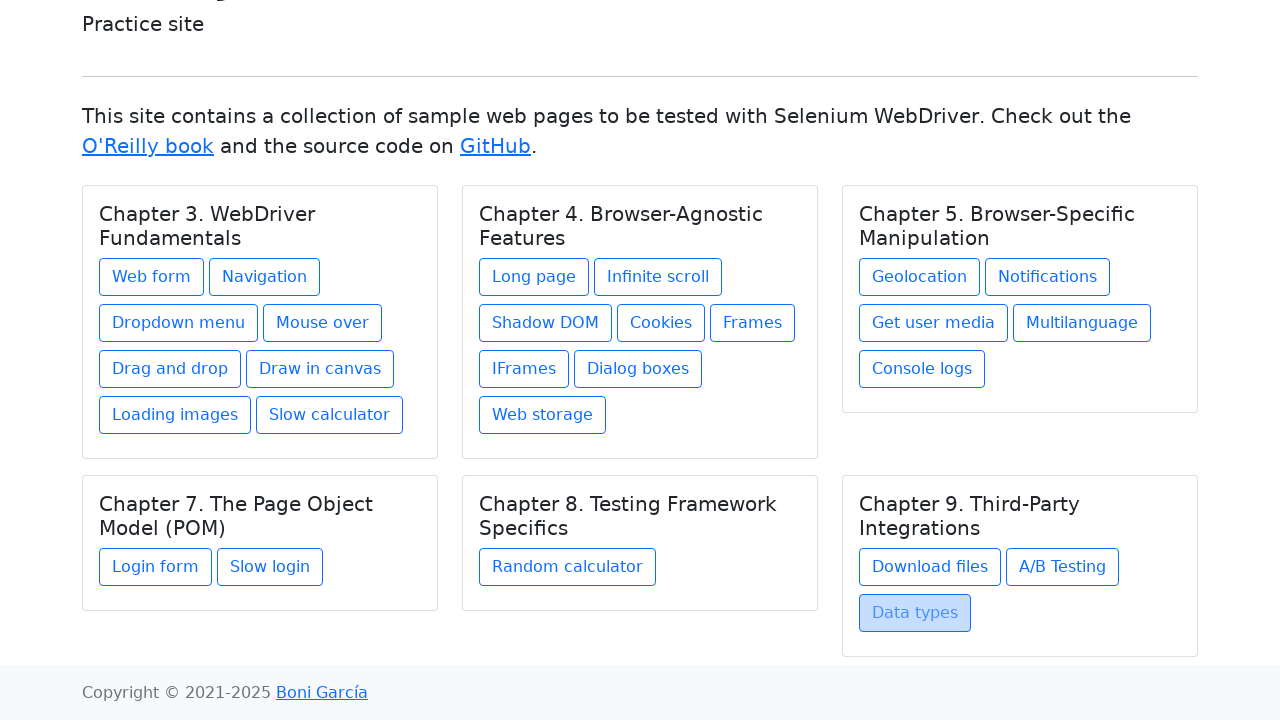

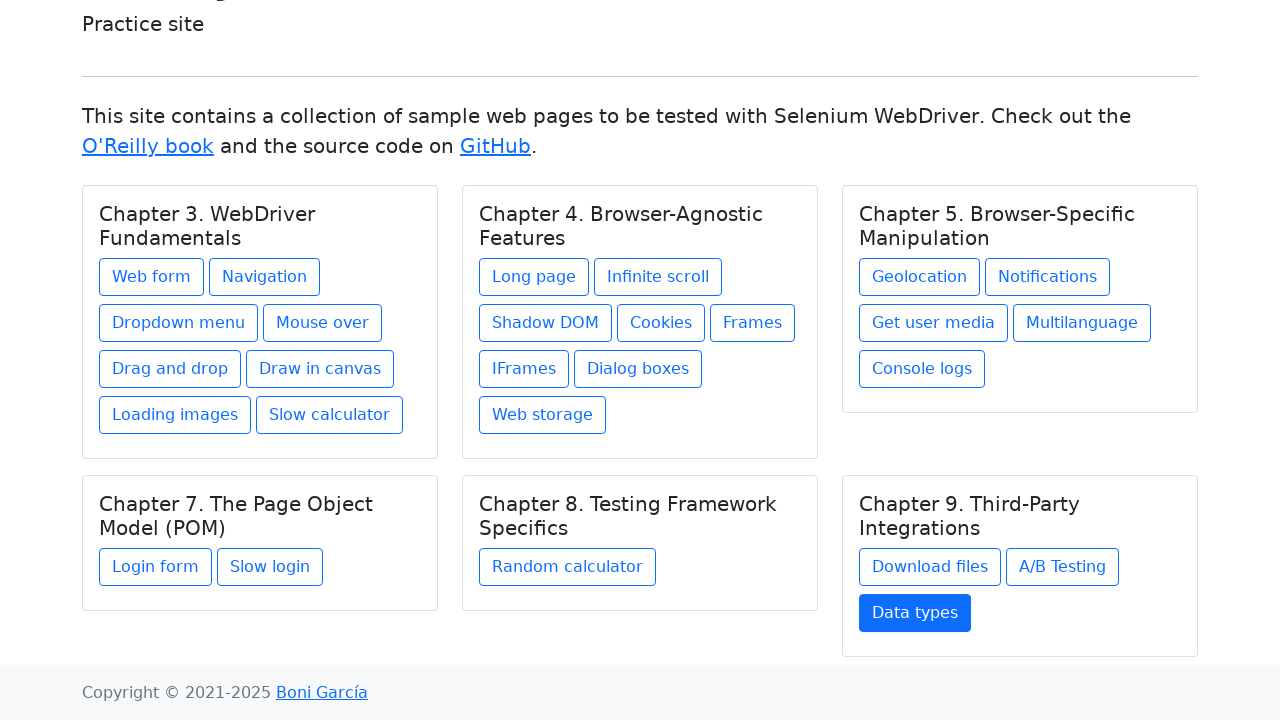